Tests currency conversion calculator by selecting country, entering amount, selecting currency, and verifying the conversion rates table calculations

Starting URL: https://www.paysera.ee/v2/en-EE/fees/currency-conversion-calculator#/

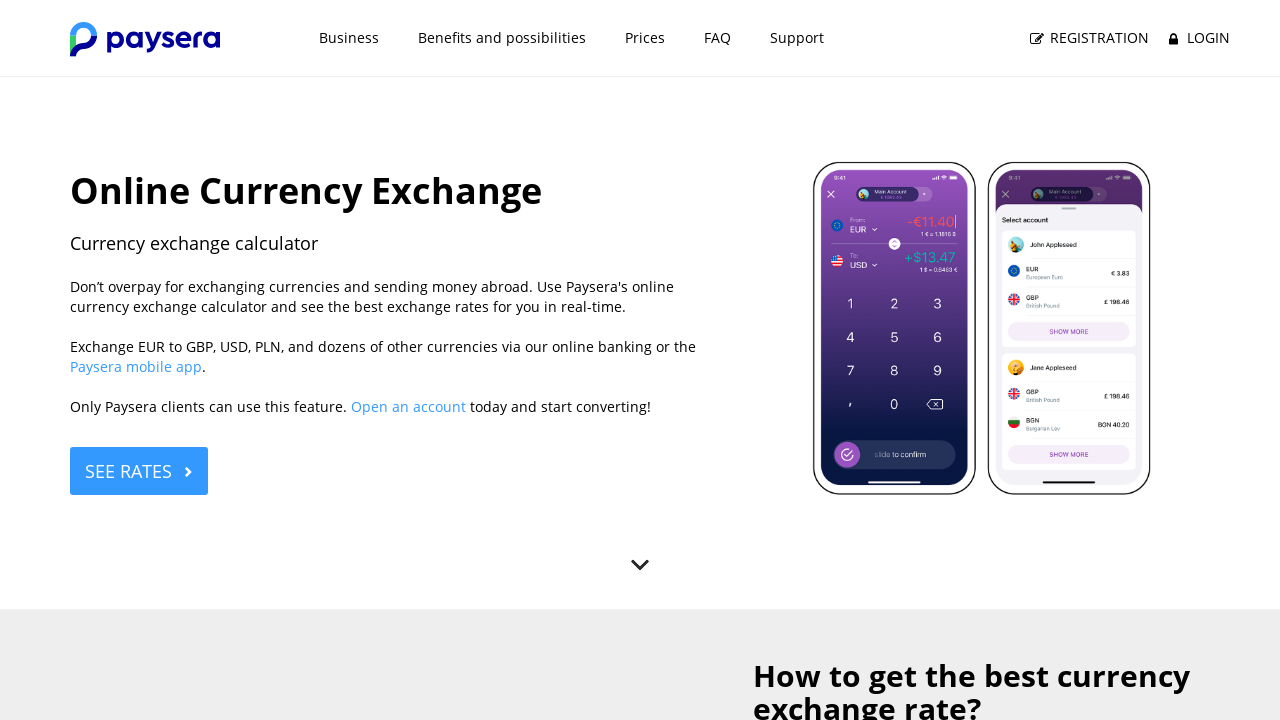

Clicked on localization popover at (1186, 671) on [class='js-localization-popover']
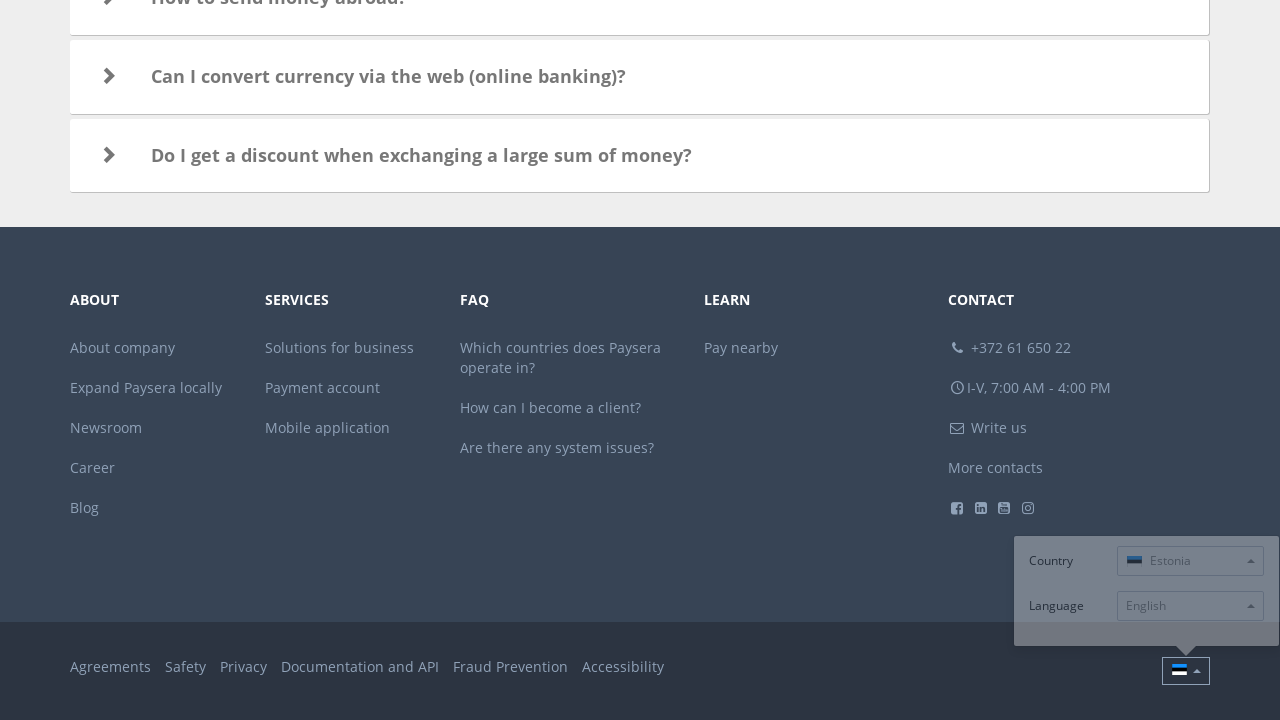

Clicked on countries dropdown at (1191, 561) on [id='countries-dropdown']
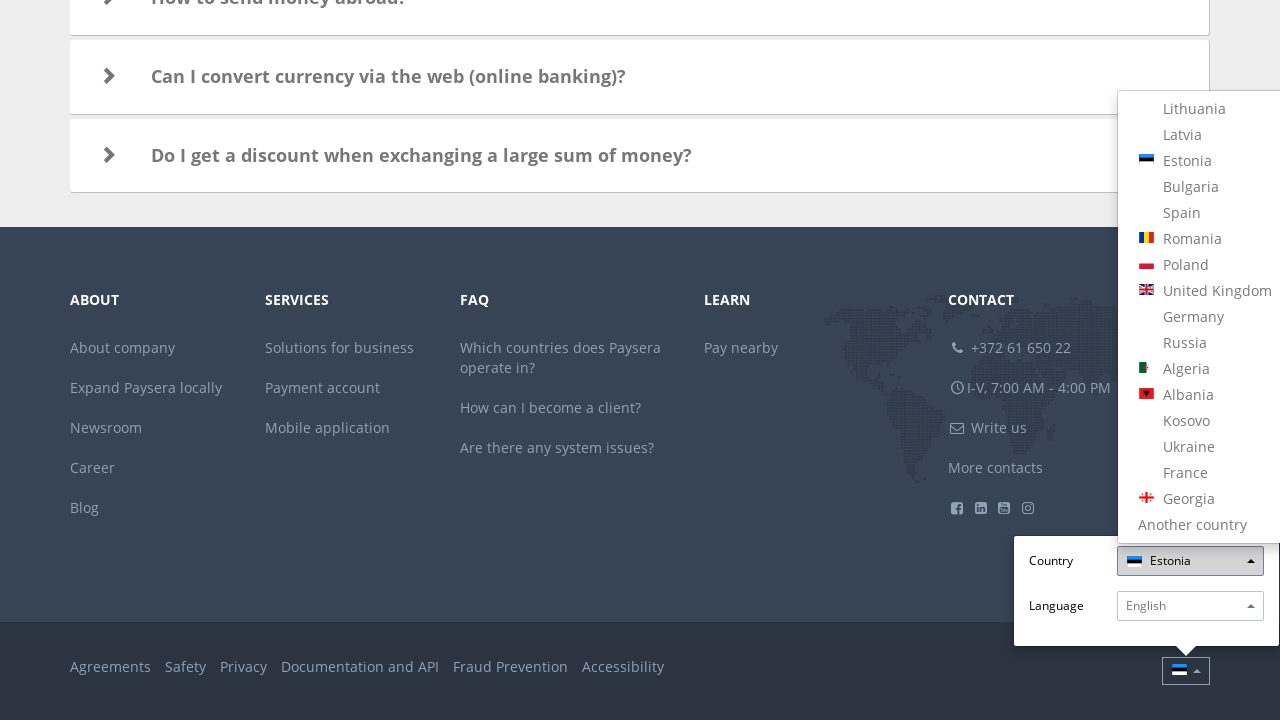

Selected first country from dropdown at (1193, 109) on xpath=//*[@aria-labelledby='countries-dropdown']/li[1]
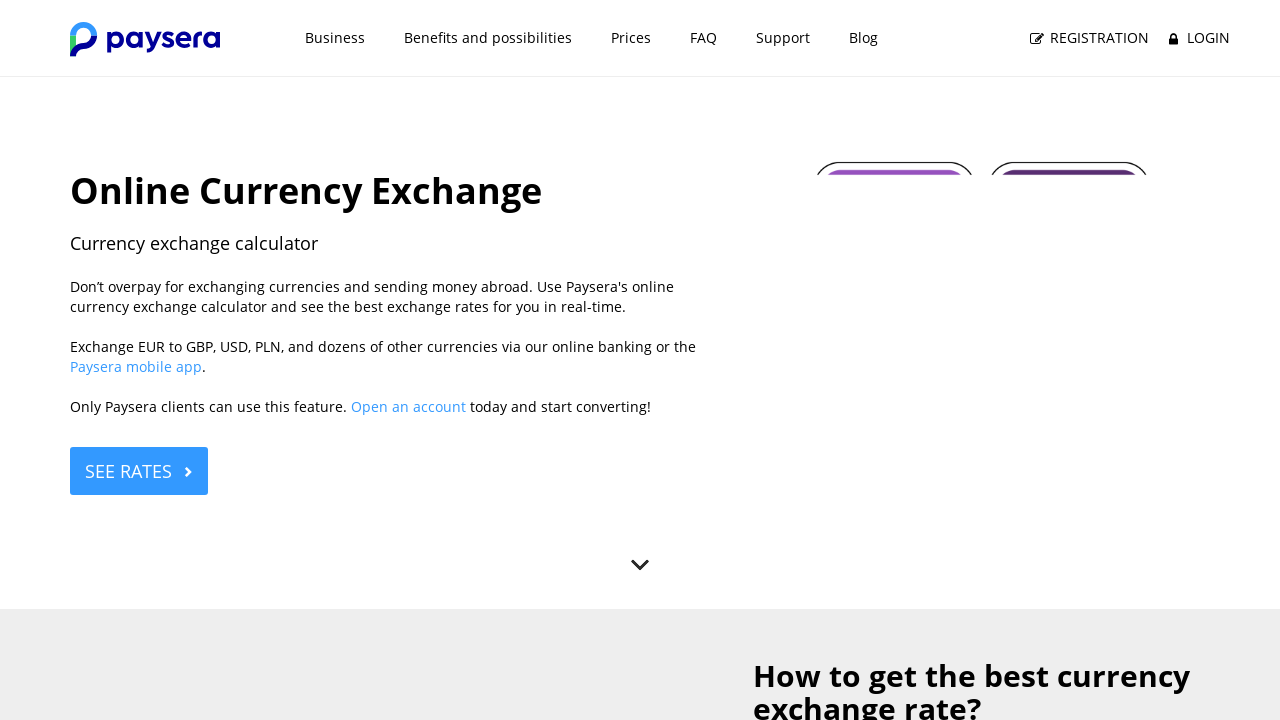

Waited 12 seconds for page to load after country selection
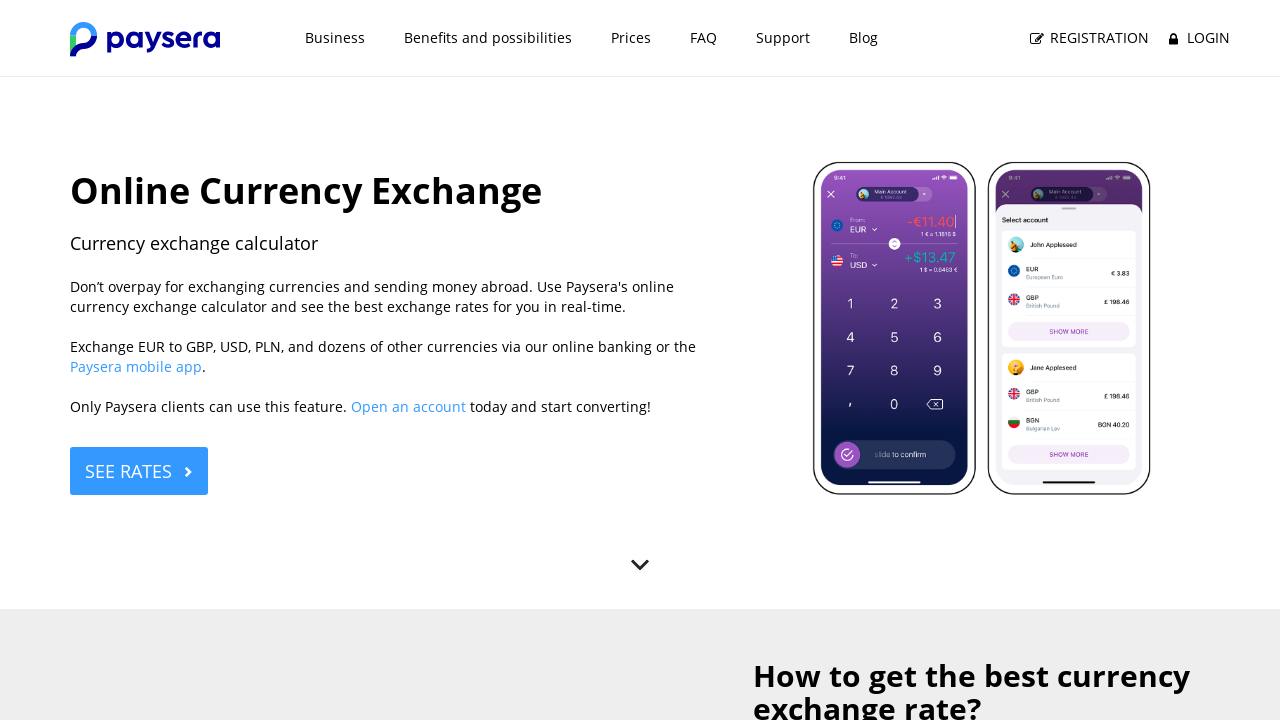

Entered 200 in the 'to amount' field on //input[@data-ng-model='currencyExchangeVM.filter.to_amount']
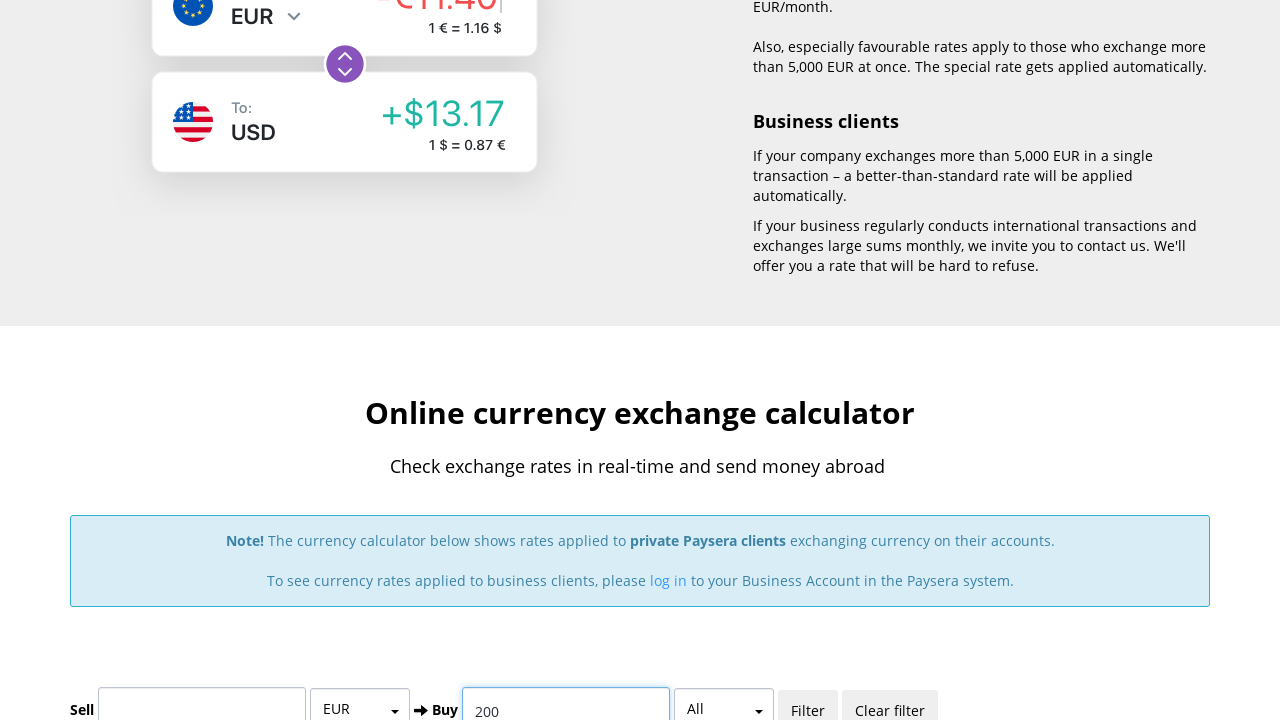

Clicked on currency selector at (360, 697) on xpath=//div[@class='rate-table-filter']/form/div[1]/div
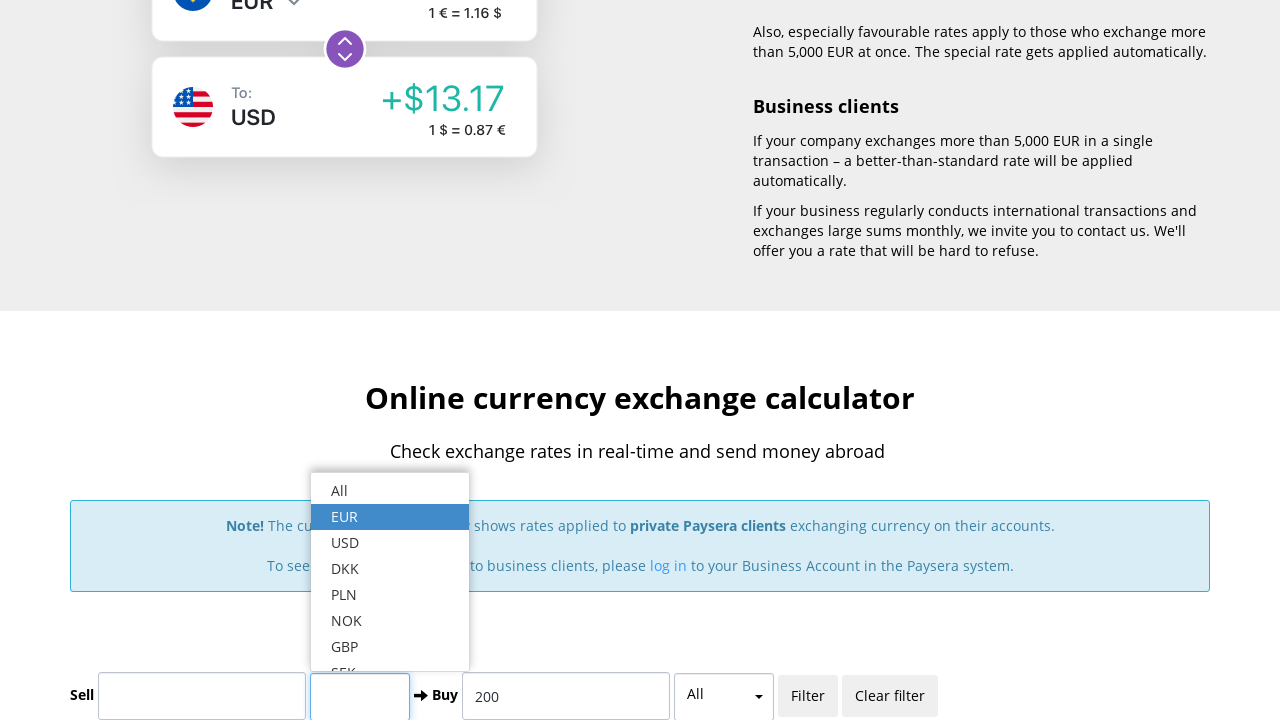

Selected currency option from dropdown at (390, 517) on xpath=//div[@class='rate-table-filter']/form/div[1]/div[1]/ul/li/div[4]
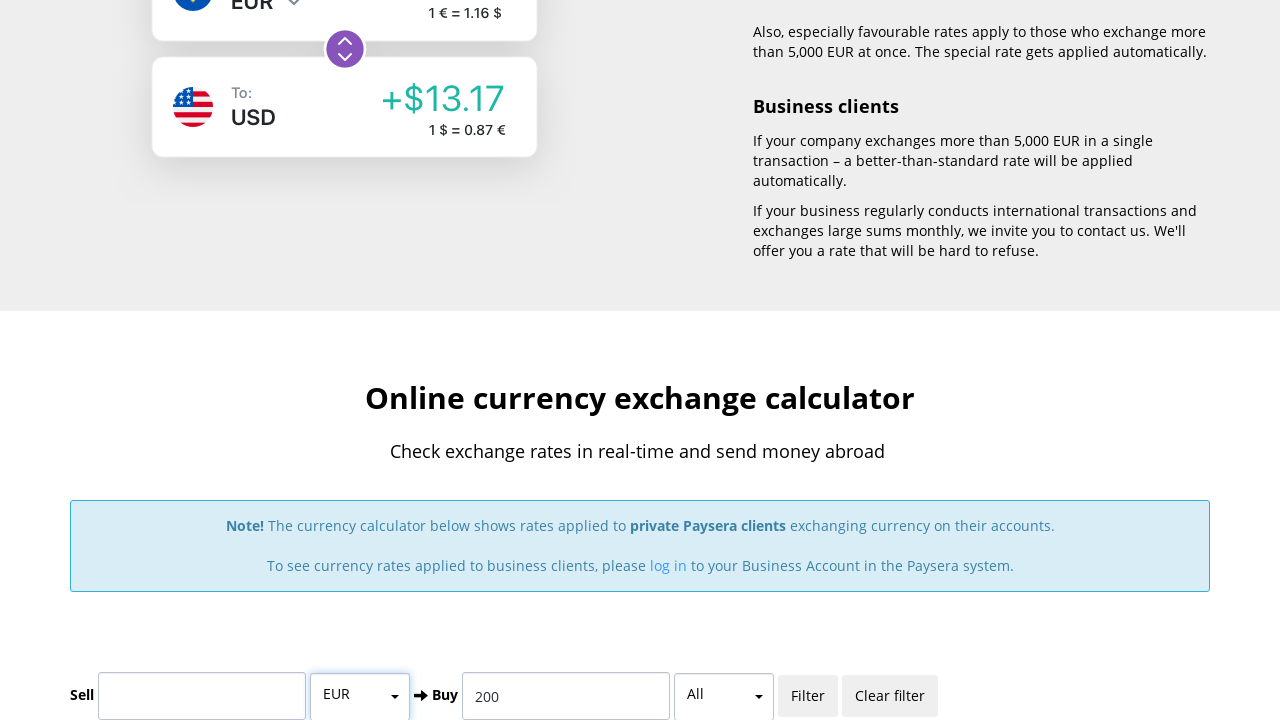

Conversion table loaded successfully
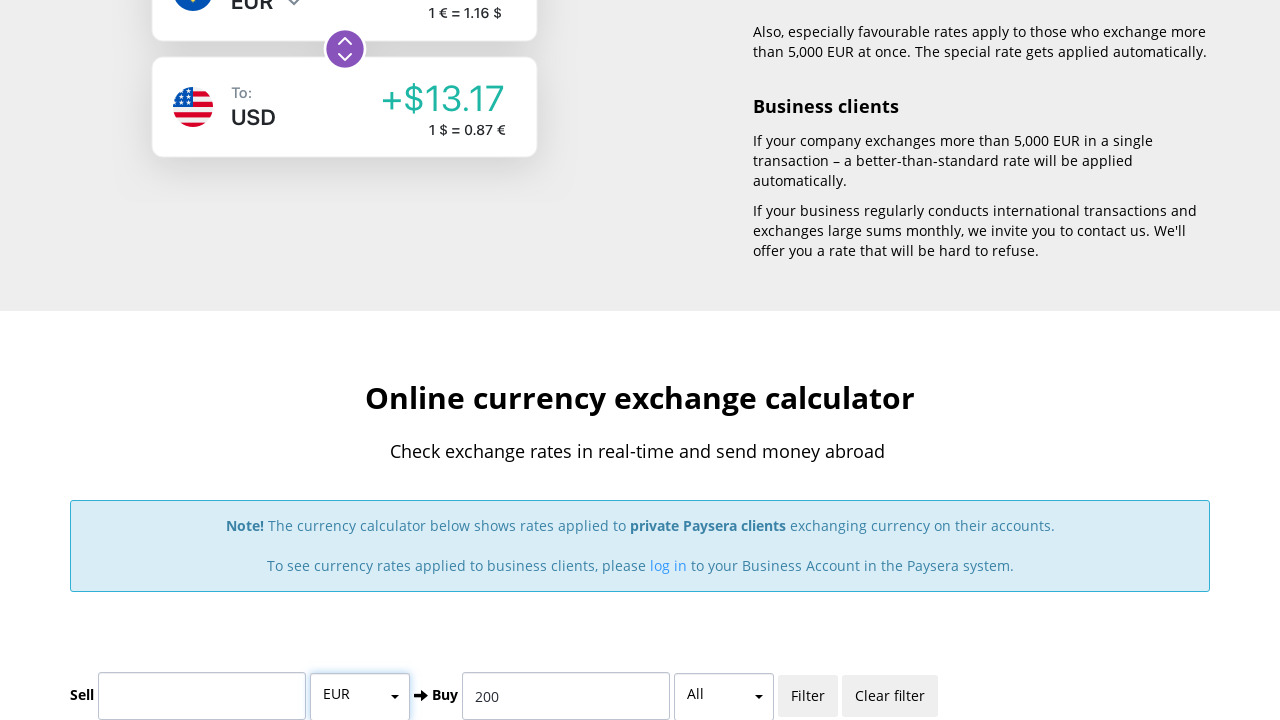

Retrieved 'from_amount' field value
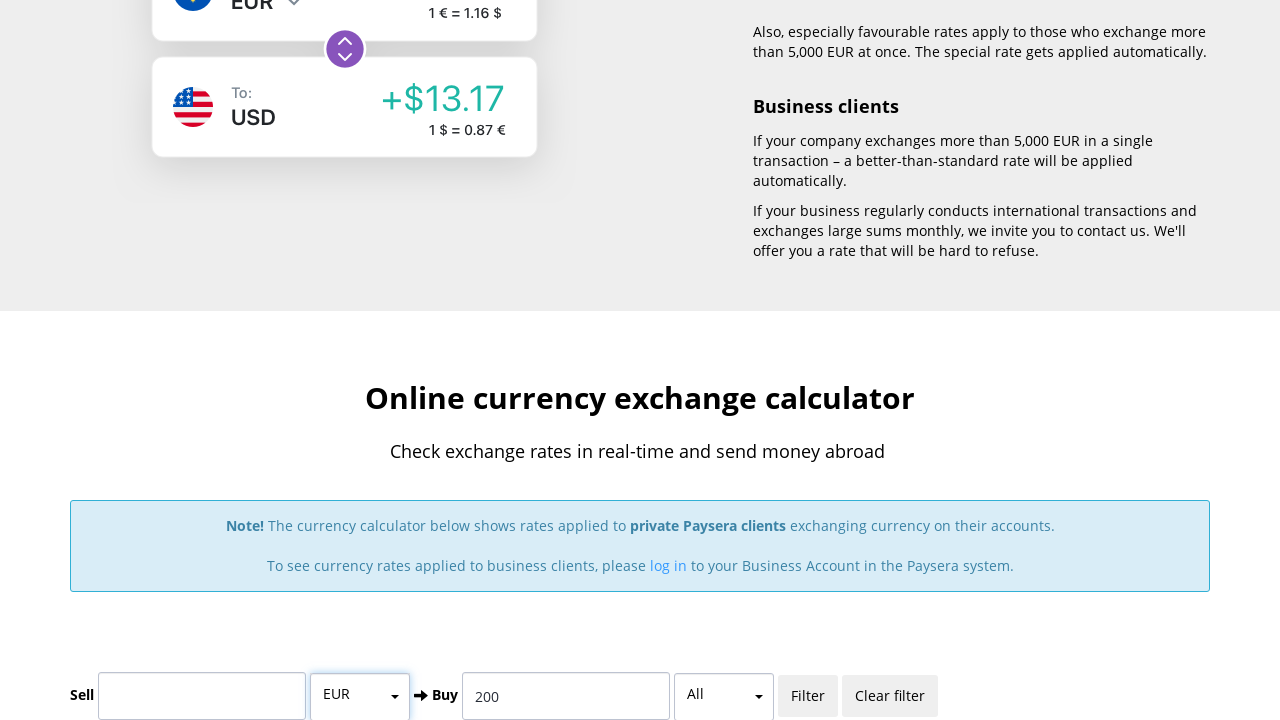

Verified that 'from_amount' field is empty
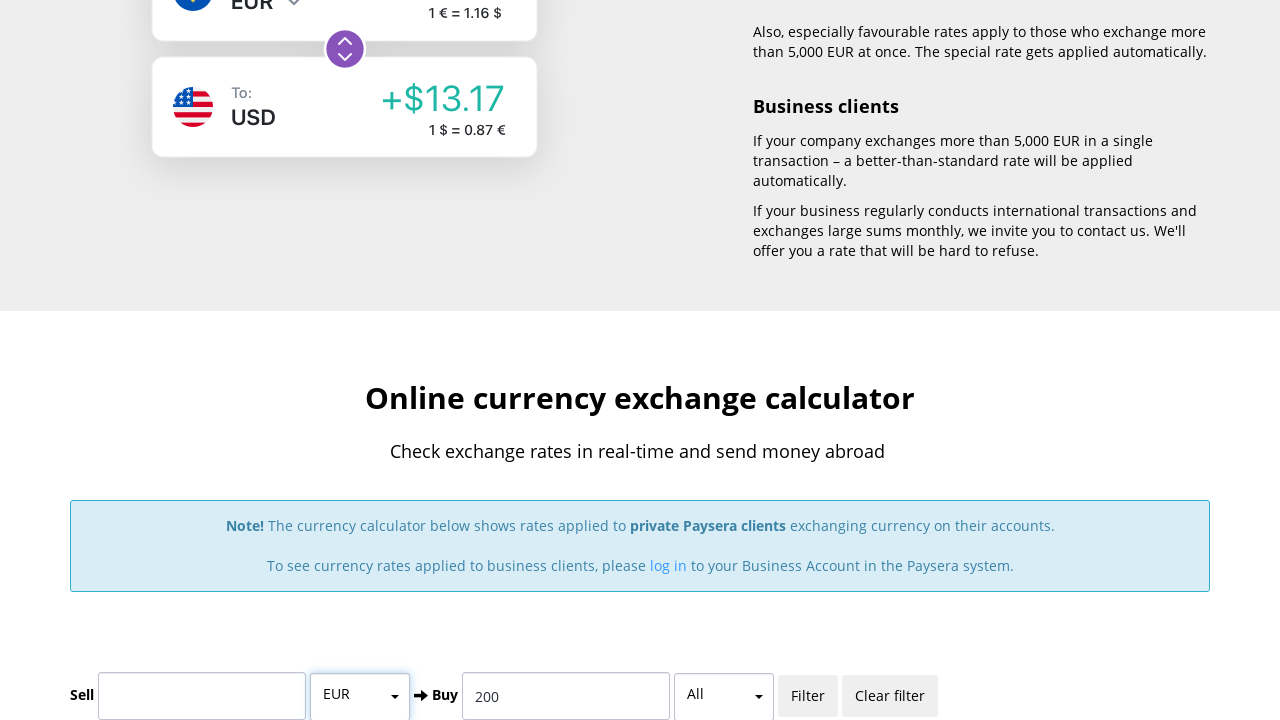

Retrieved all 32 table rows for verification
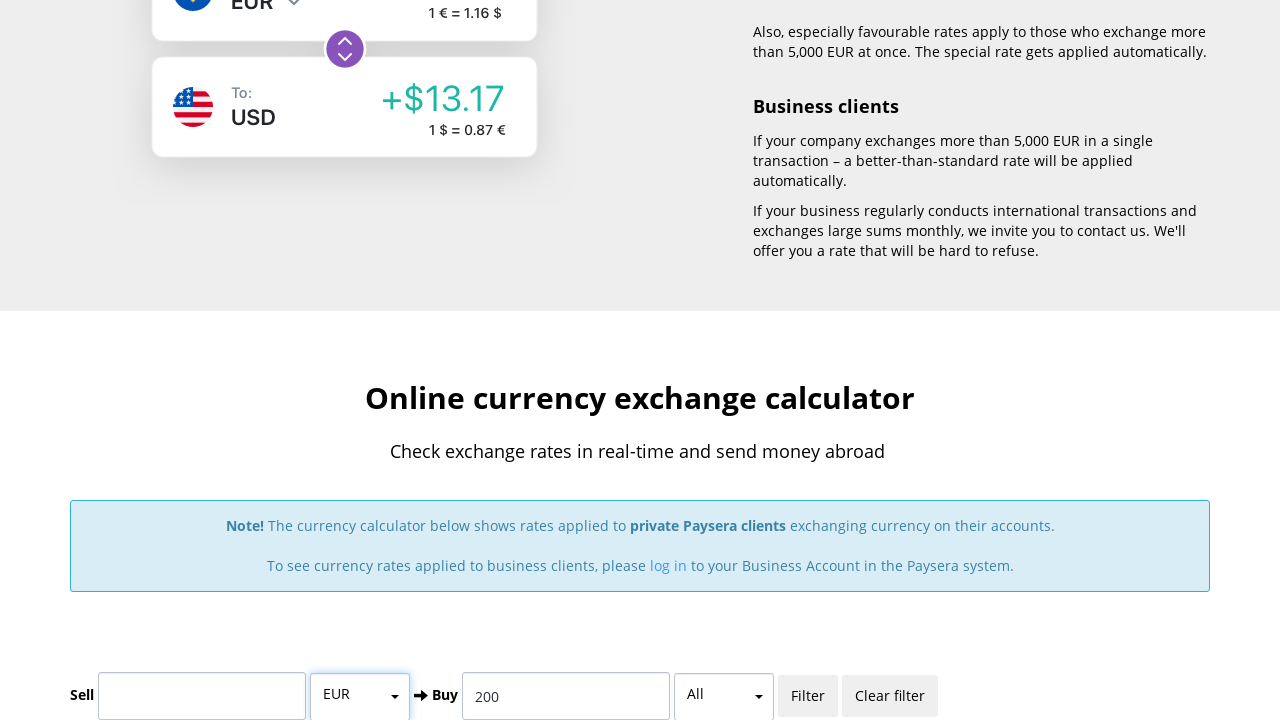

Retrieved column 5 text from table row 1
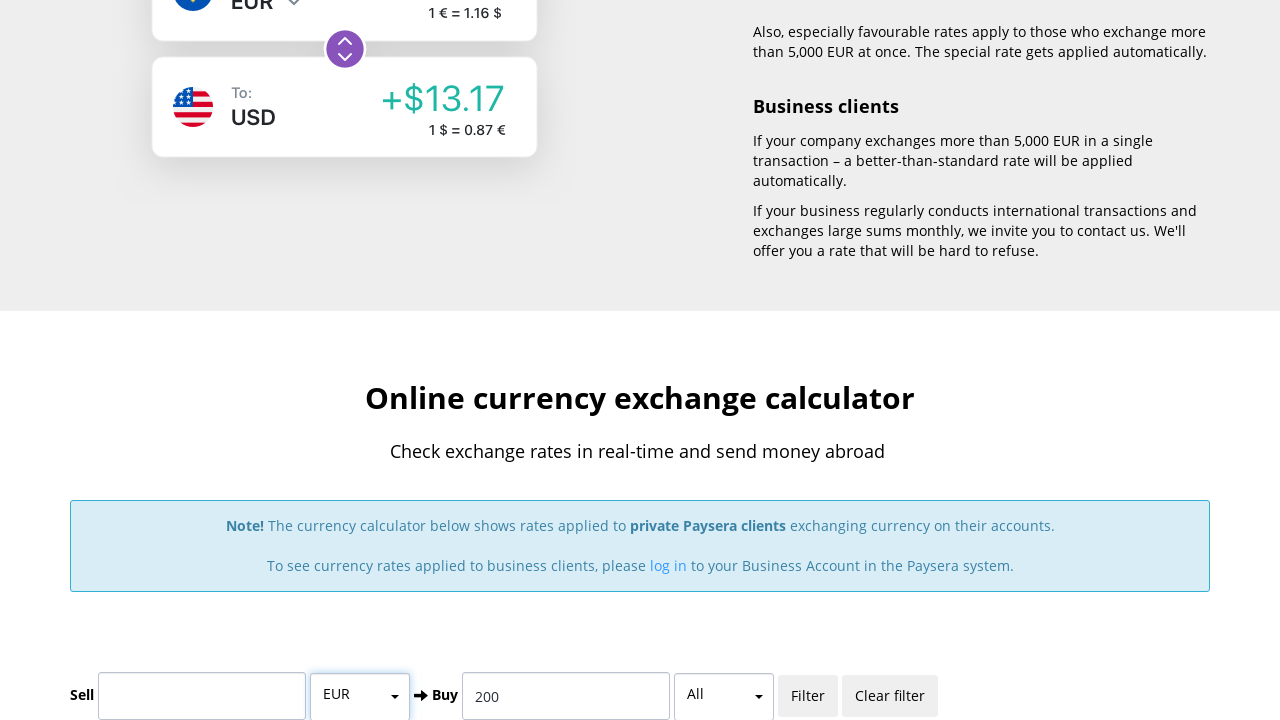

Retrieved column 4 text from table row 1
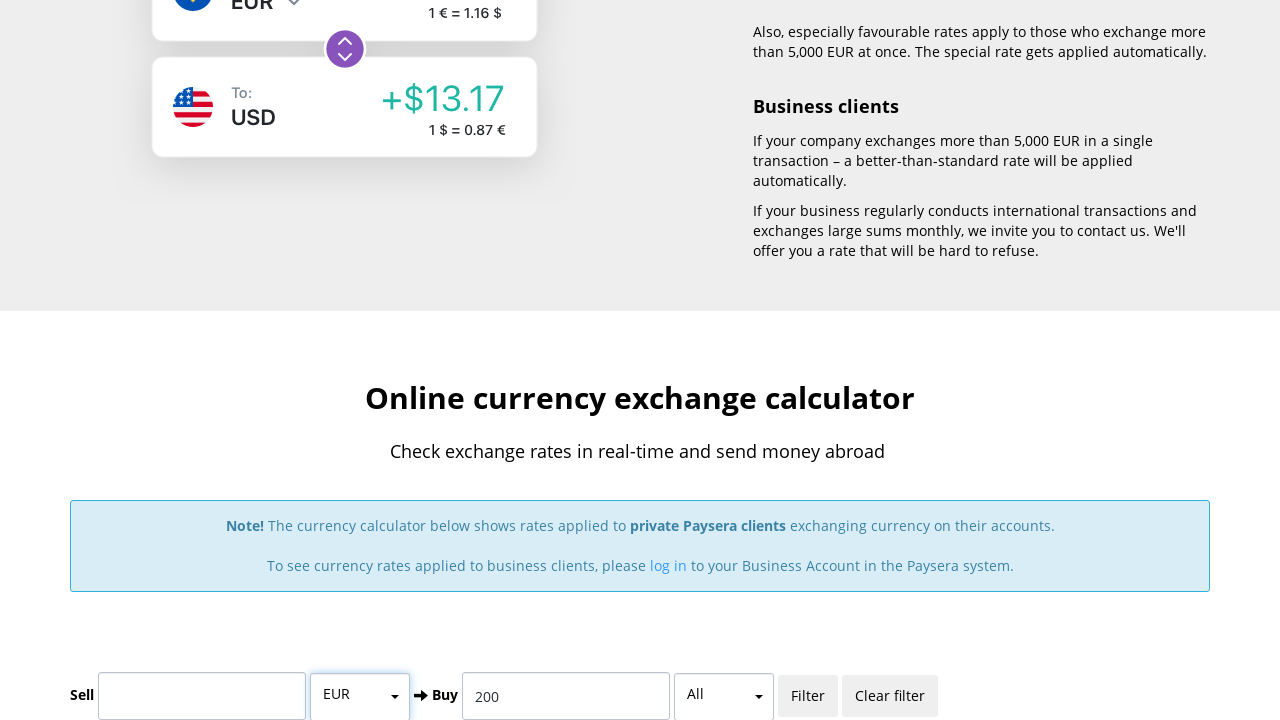

Retrieved column 5 text from table row 2
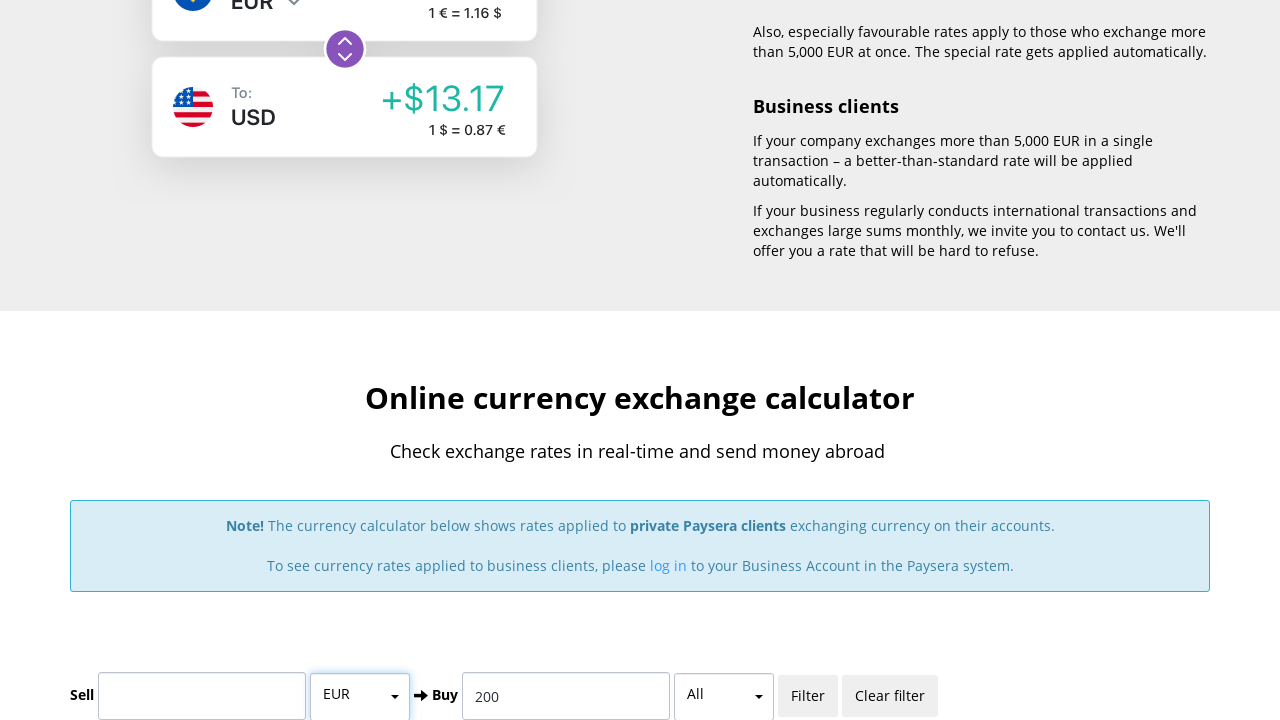

Retrieved column 4 text from table row 2
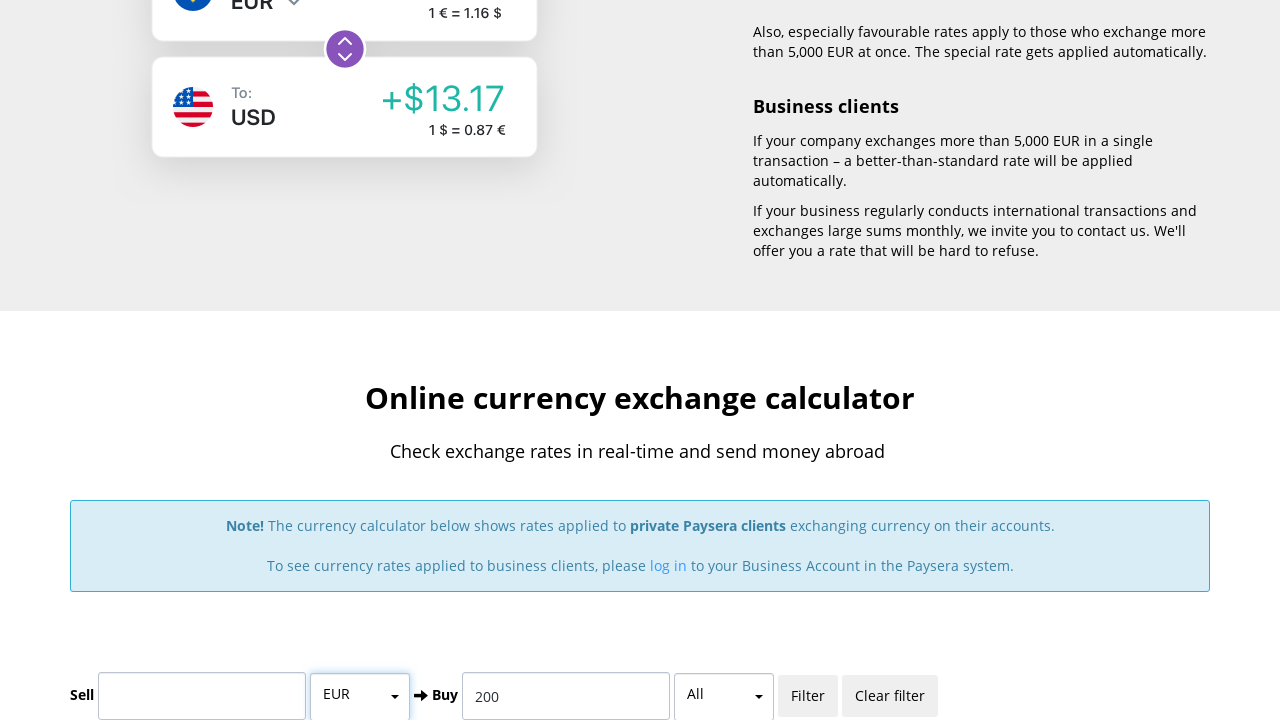

Retrieved column 5 text from table row 3
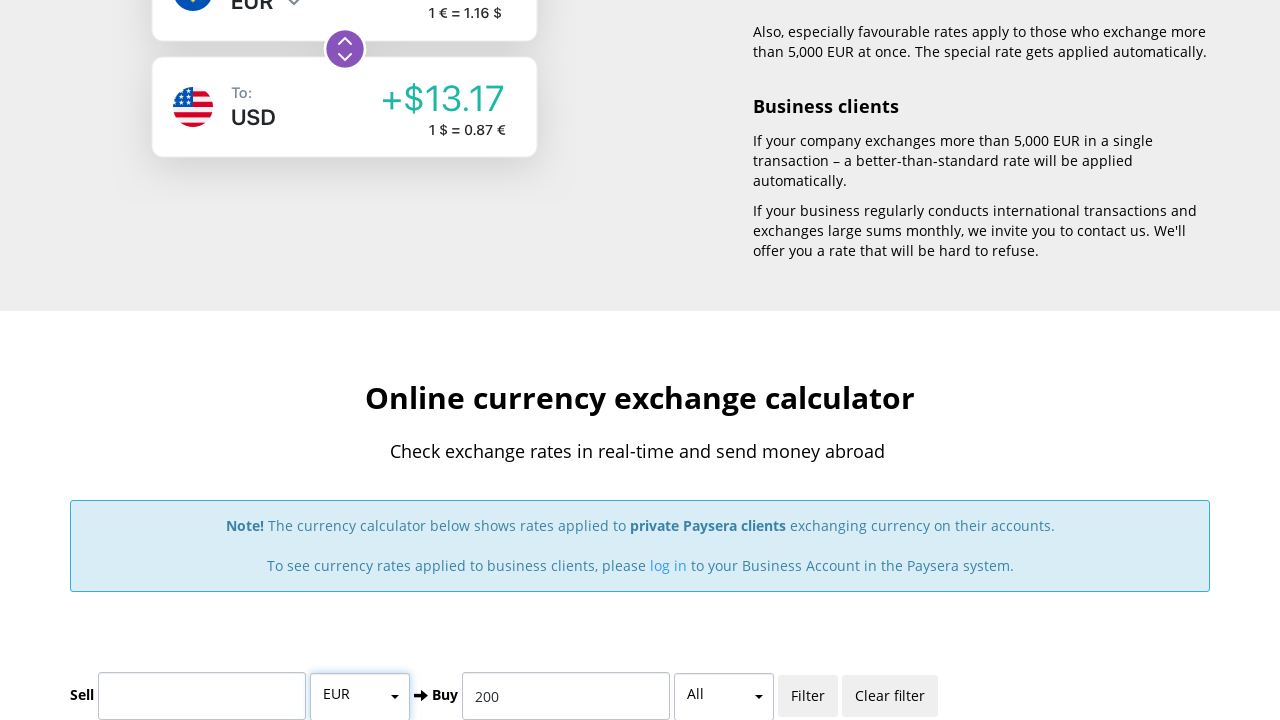

Retrieved column 4 text from table row 3
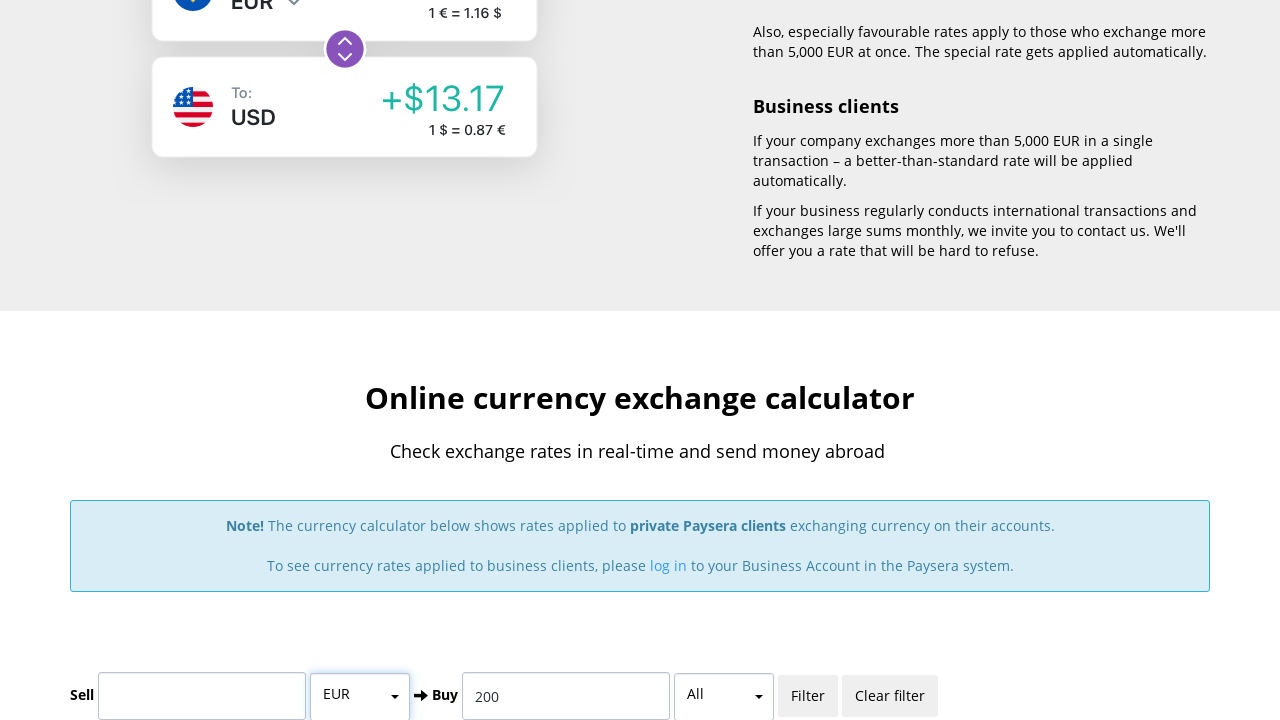

Retrieved column 5 text from table row 4
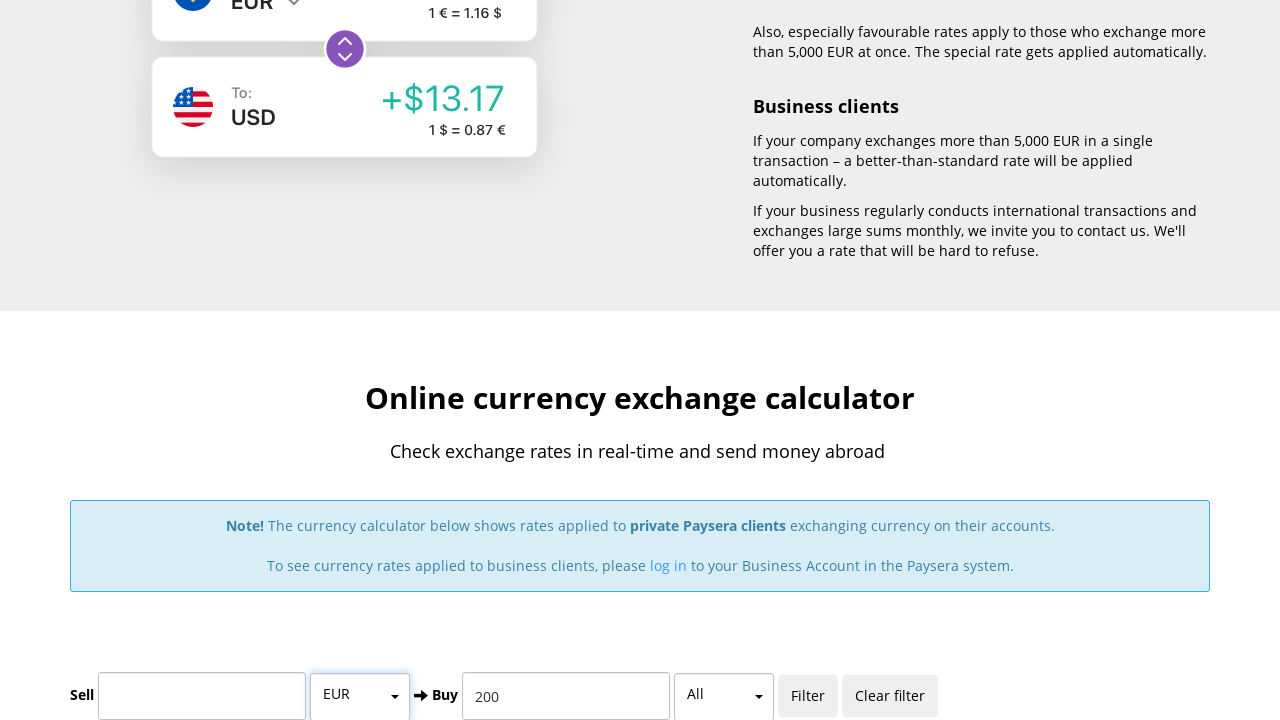

Retrieved column 4 text from table row 4
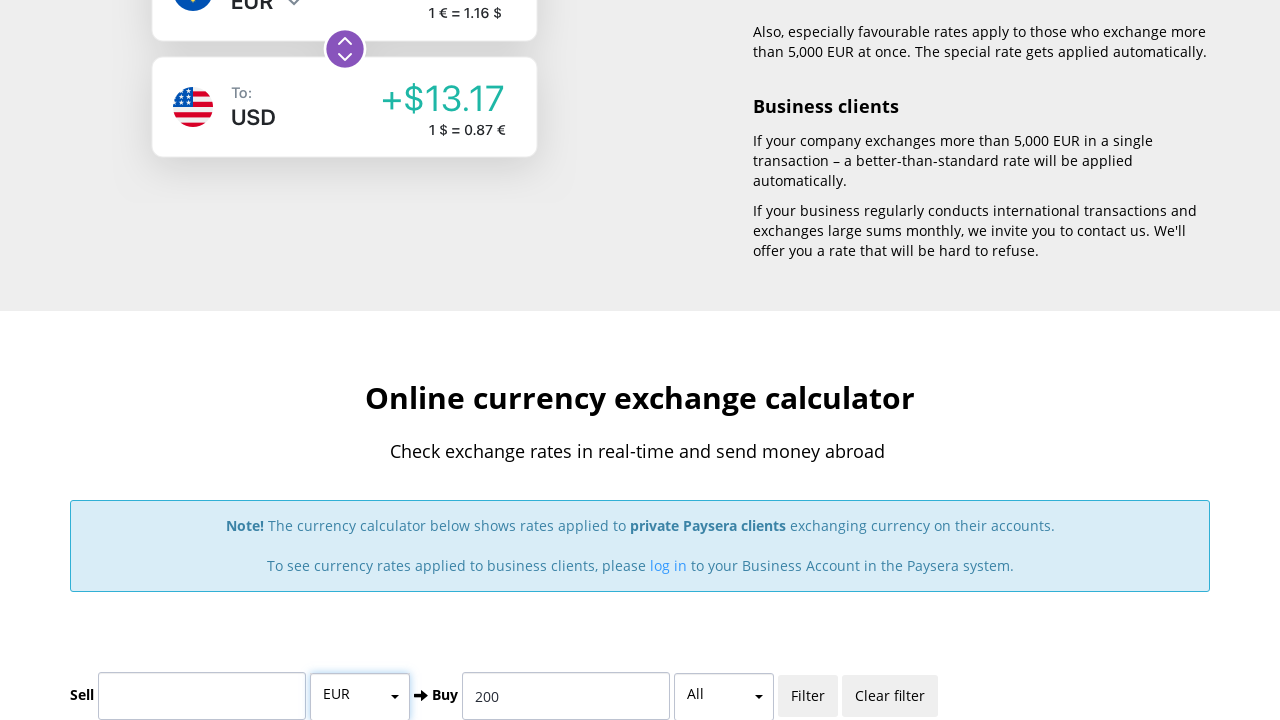

Retrieved column 5 text from table row 5
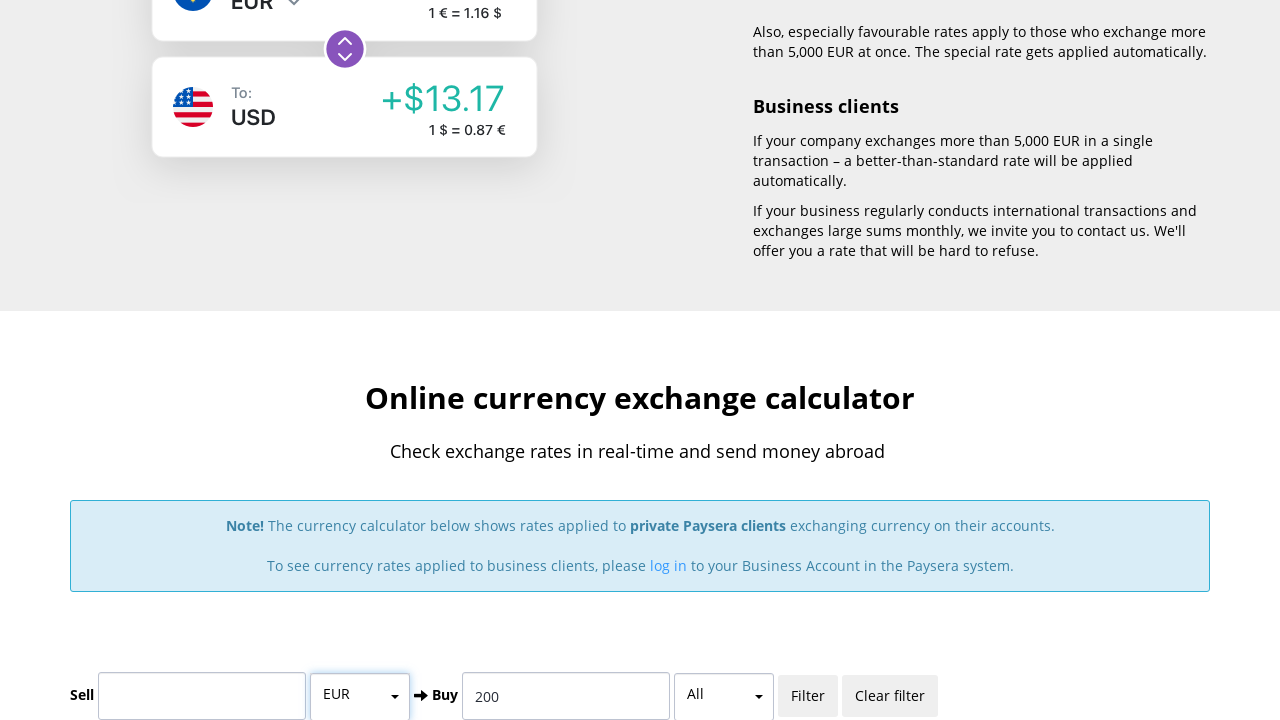

Retrieved column 4 text from table row 5
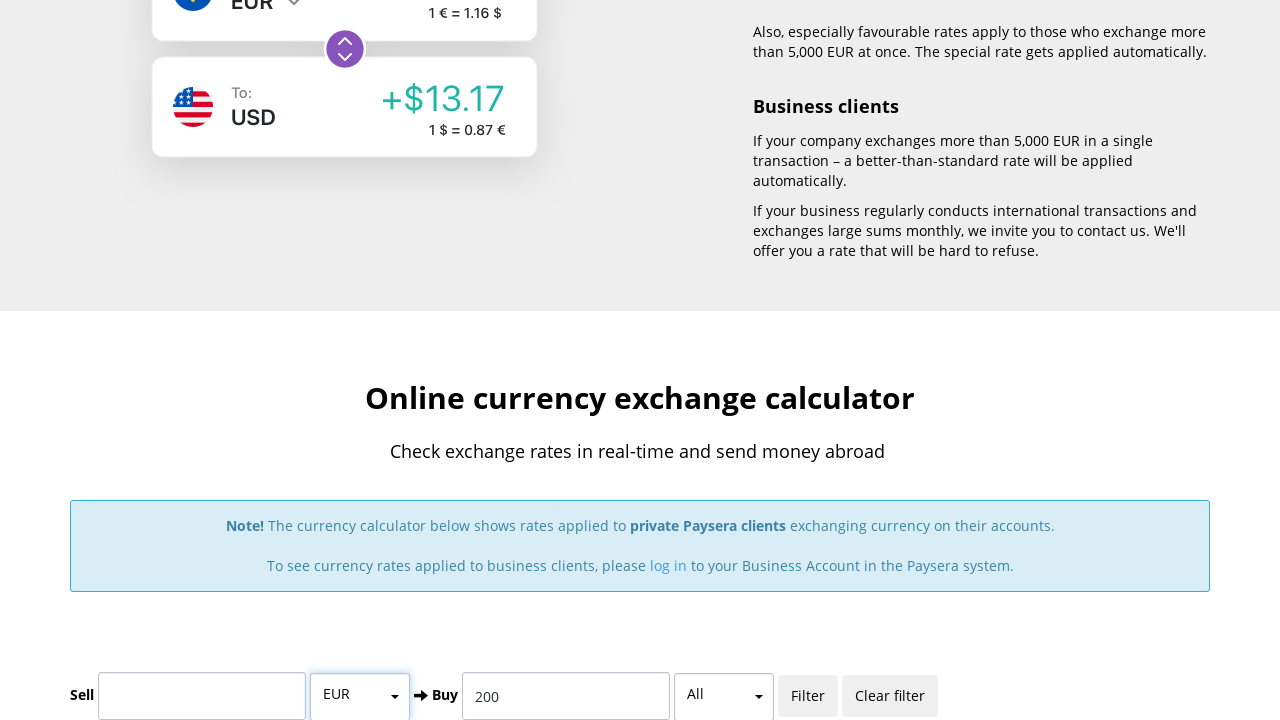

Retrieved column 5 text from table row 6
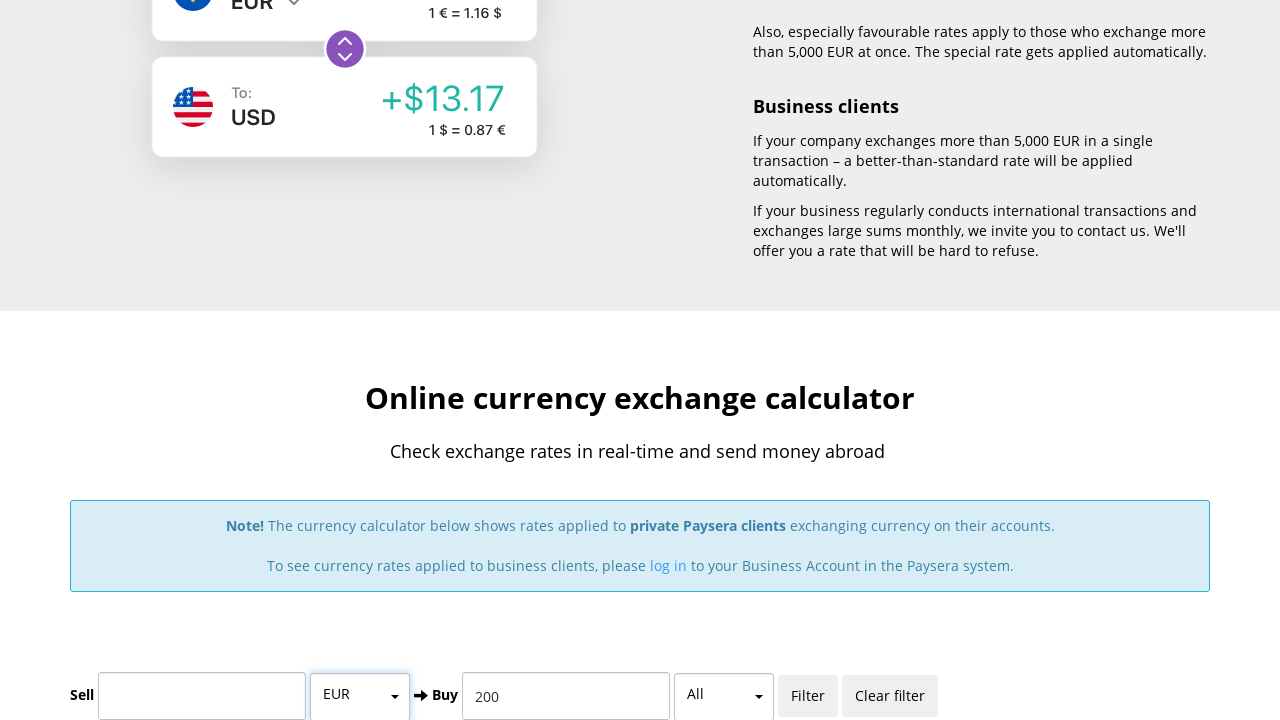

Retrieved column 4 text from table row 6
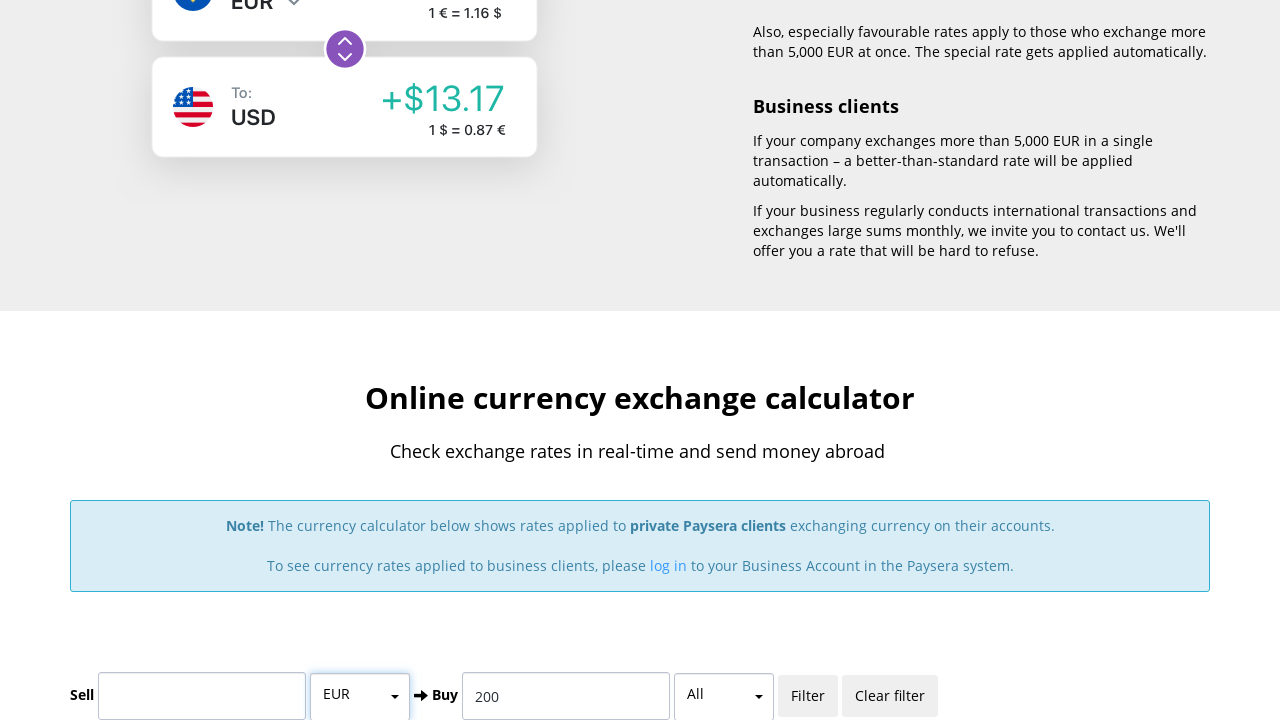

Retrieved column 5 text from table row 7
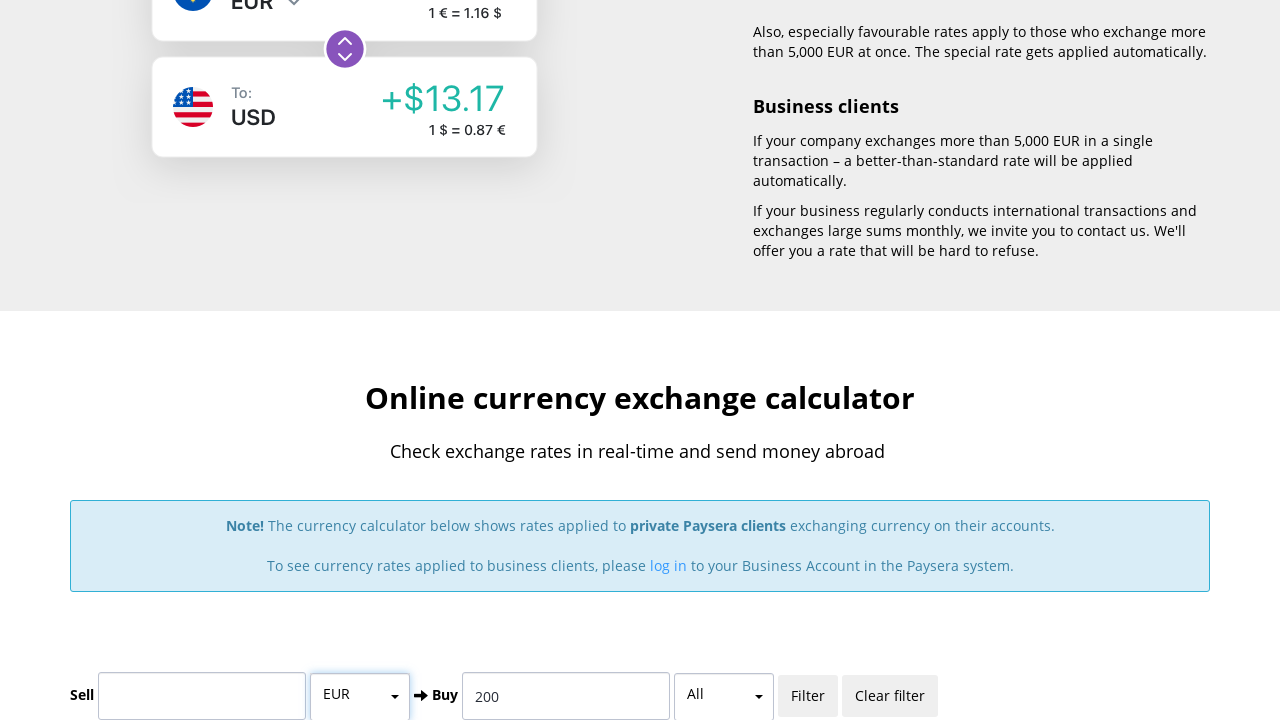

Retrieved column 4 text from table row 7
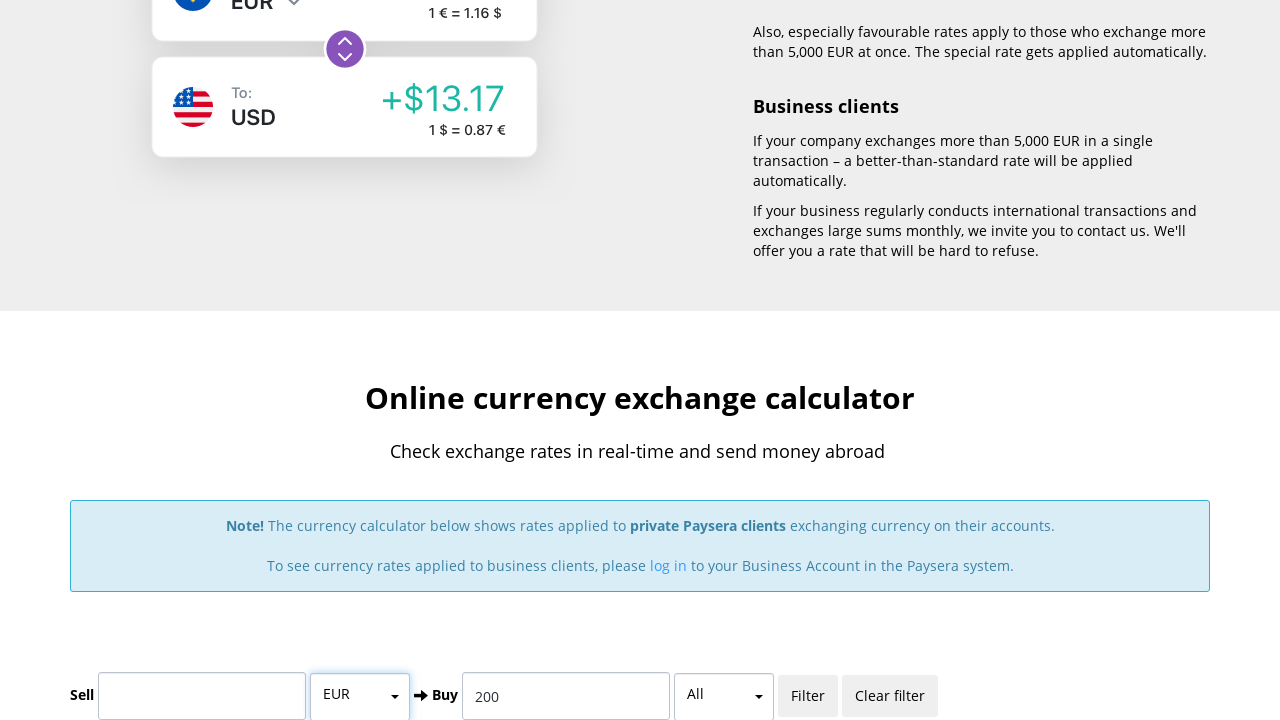

Retrieved column 5 text from table row 8
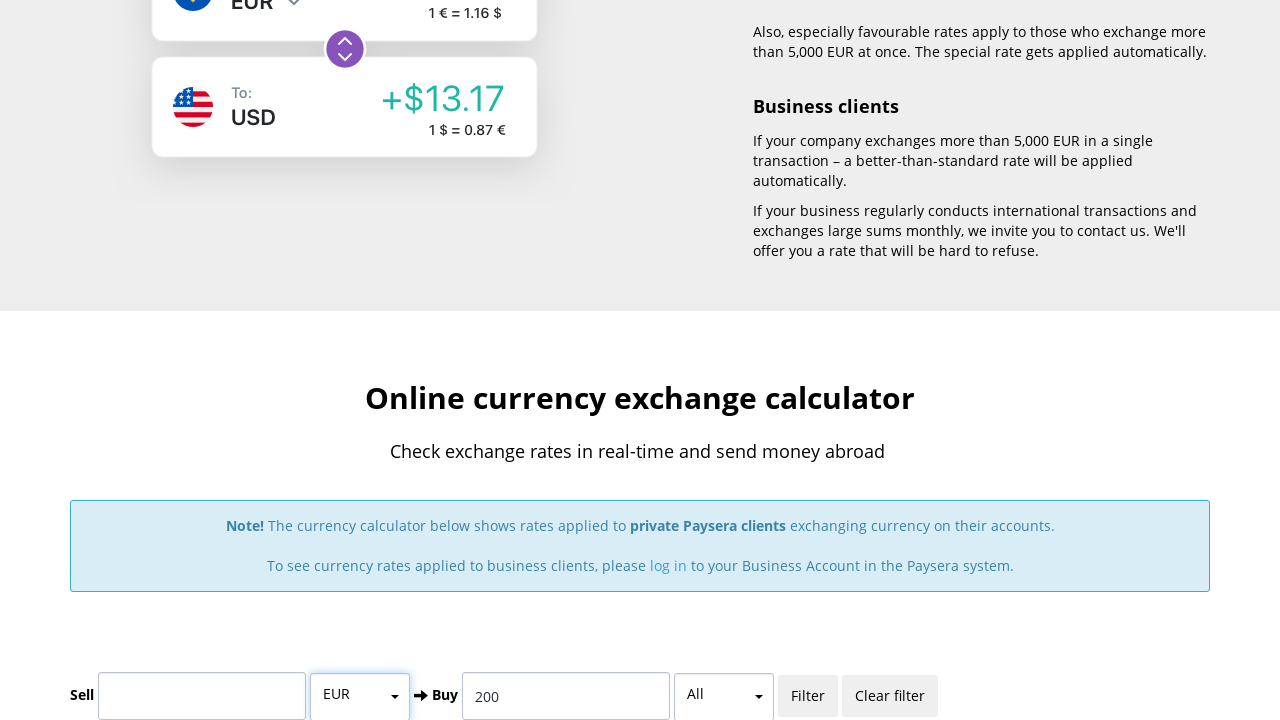

Retrieved column 4 text from table row 8
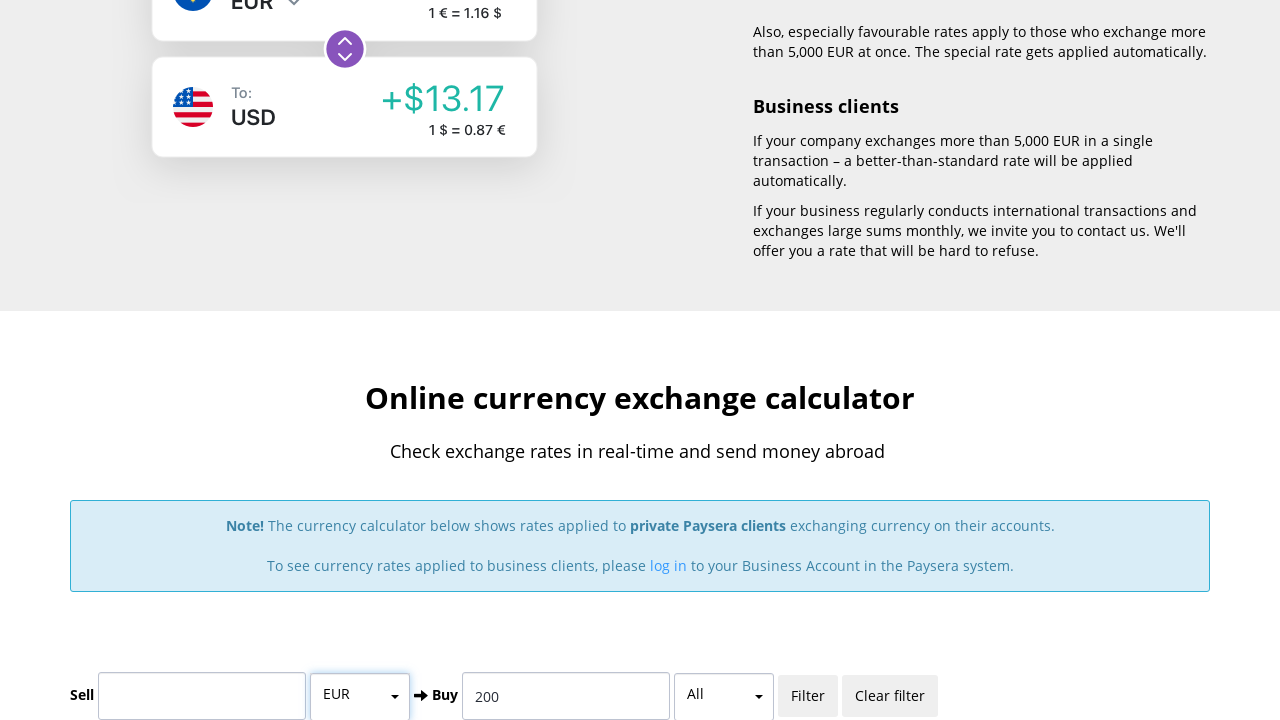

Retrieved column 5 text from table row 9
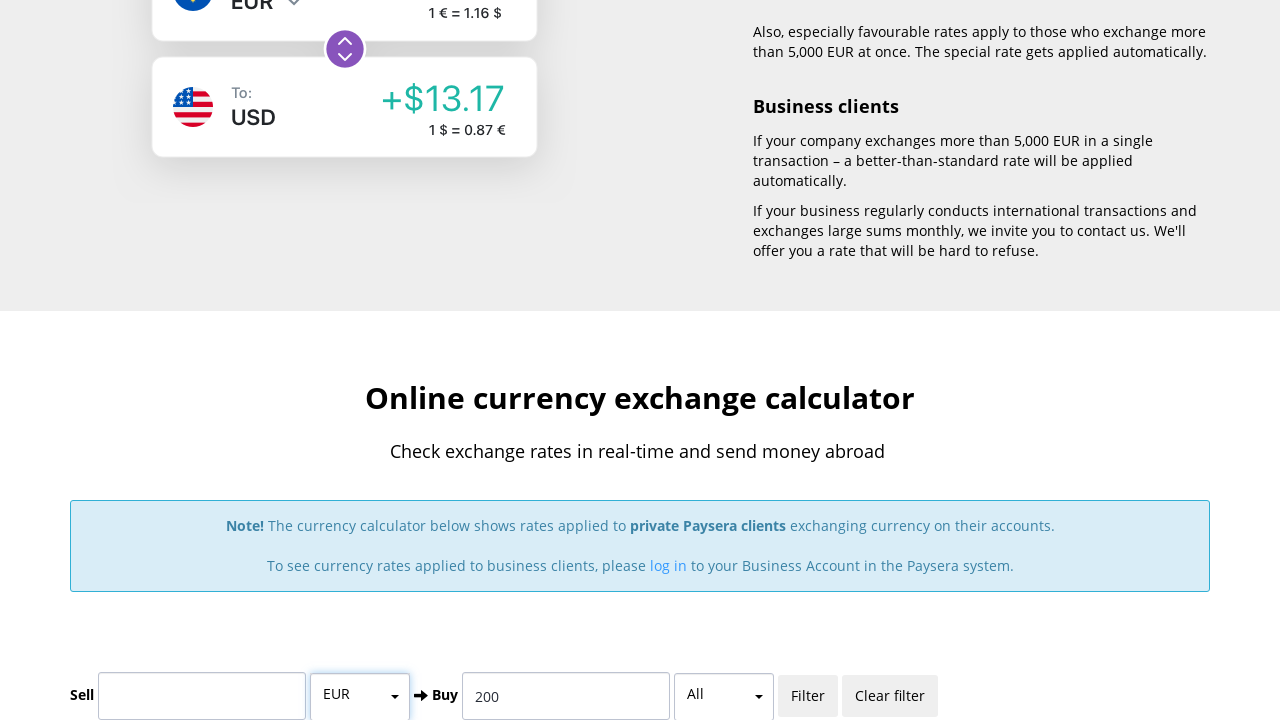

Retrieved column 4 text from table row 9
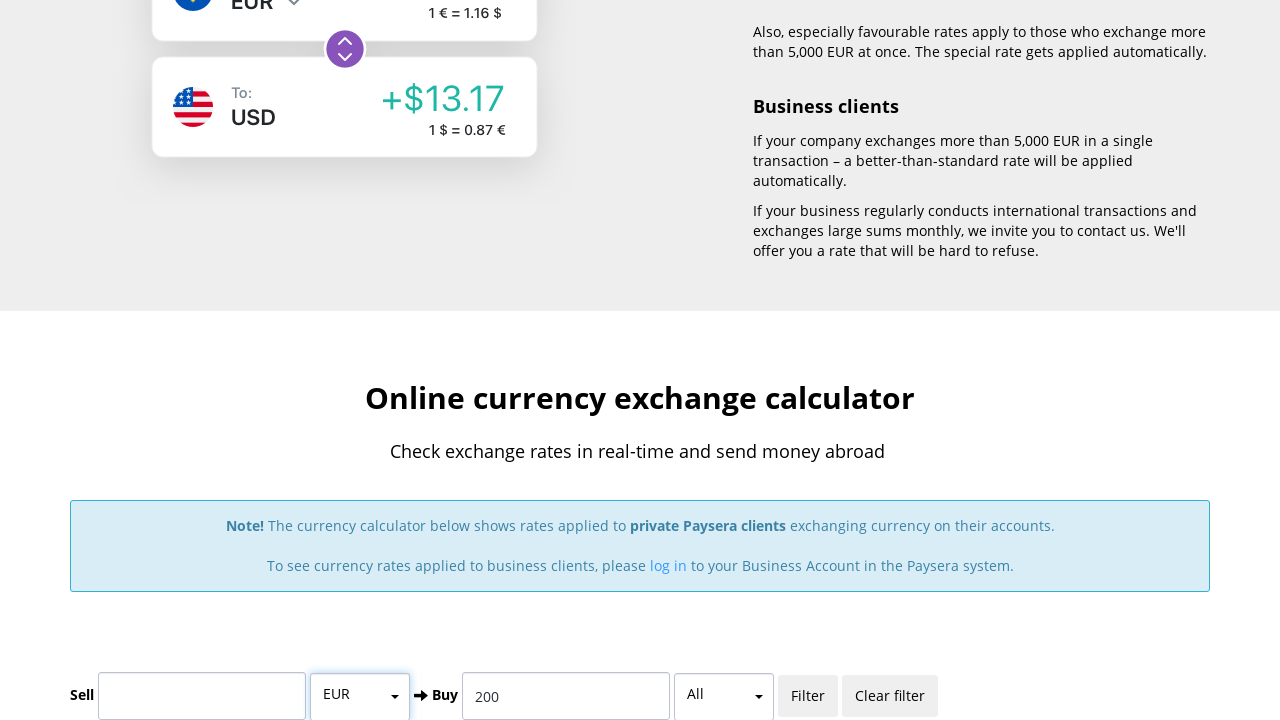

Retrieved column 5 text from table row 10
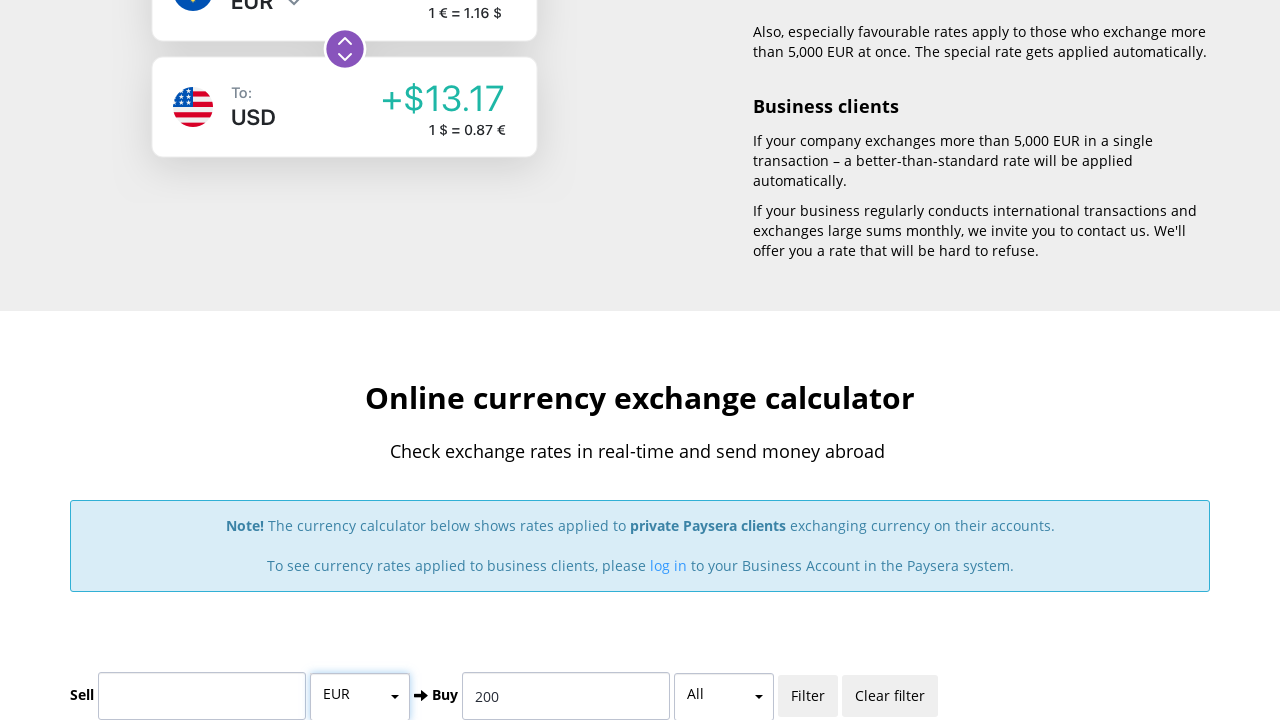

Retrieved column 4 text from table row 10
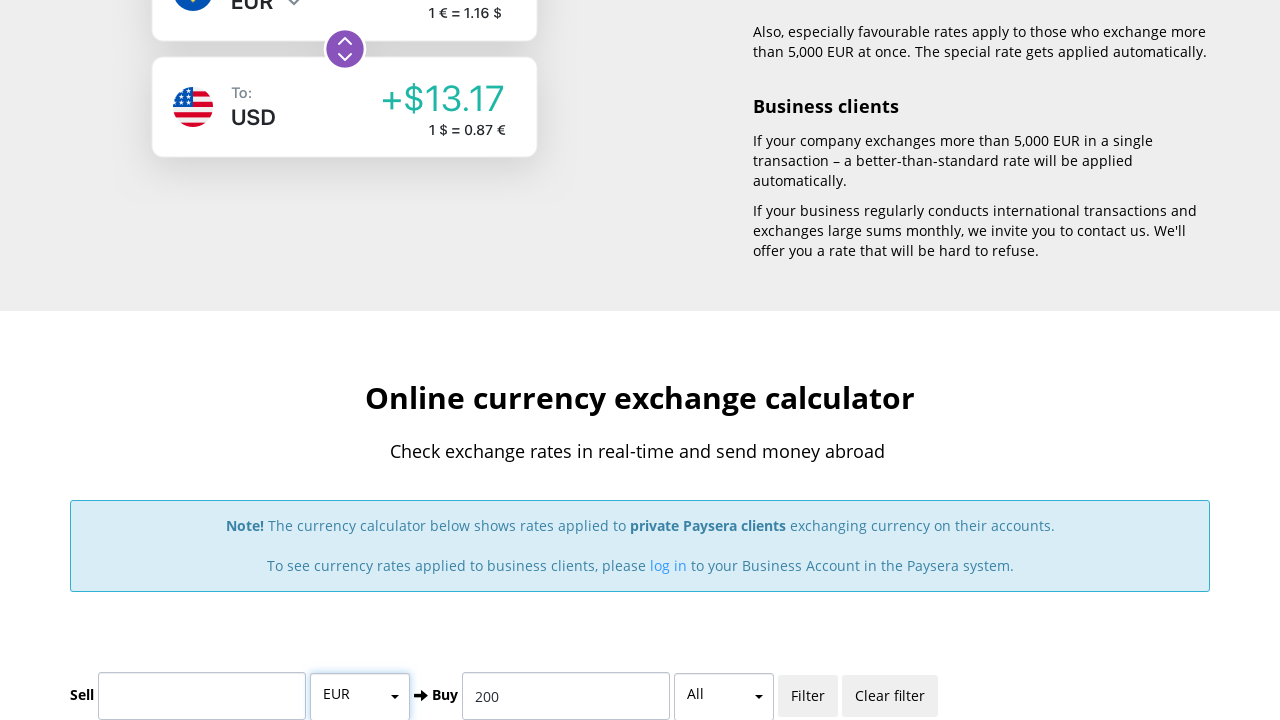

Retrieved column 5 text from table row 11
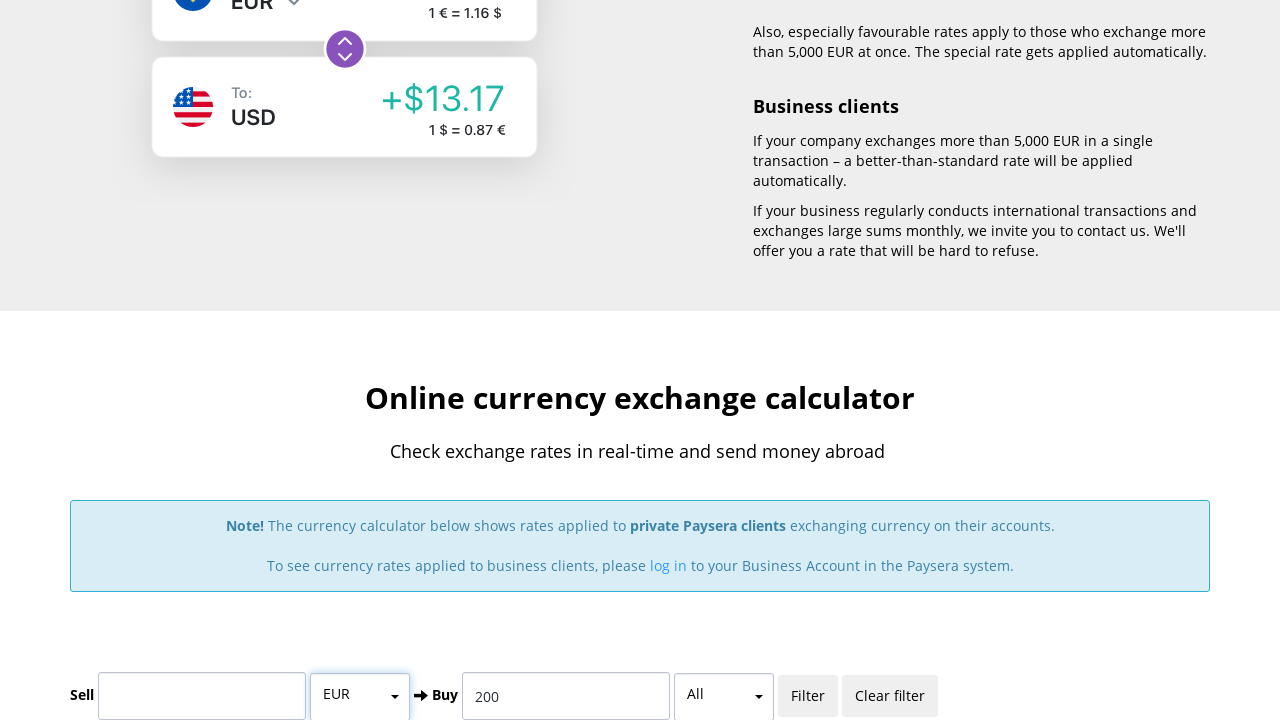

Retrieved column 4 text from table row 11
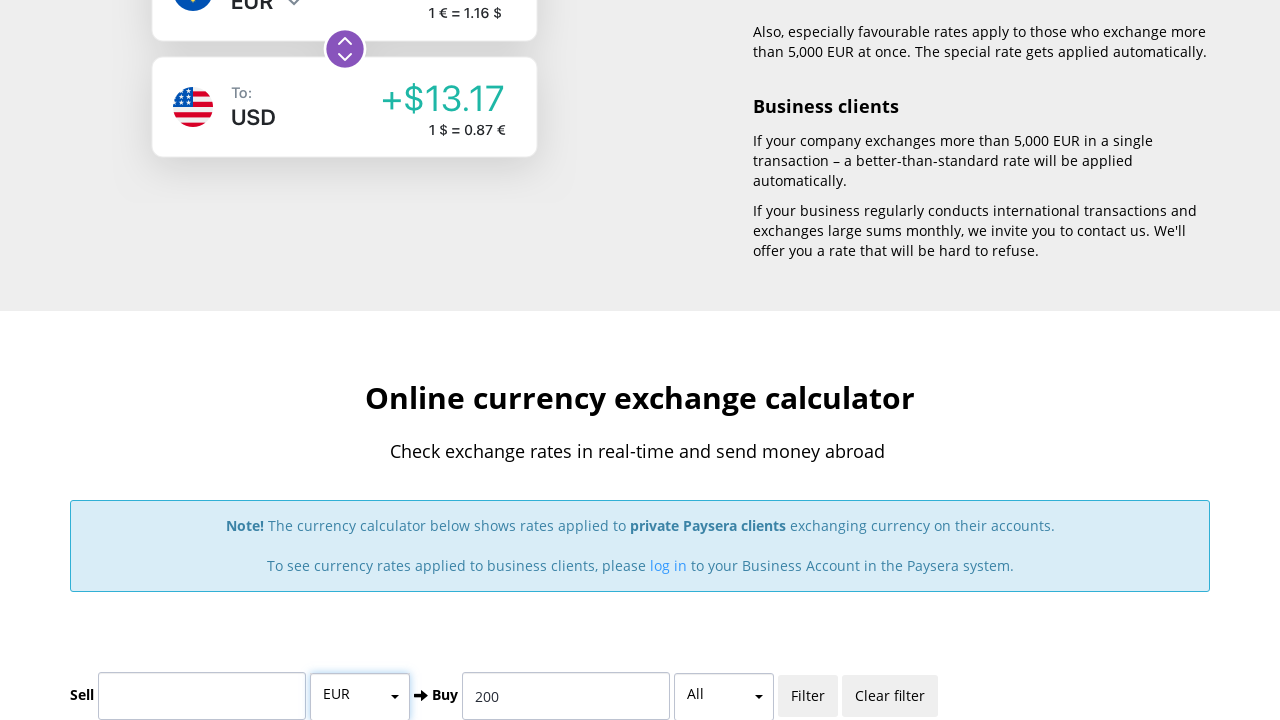

Retrieved column 5 text from table row 12
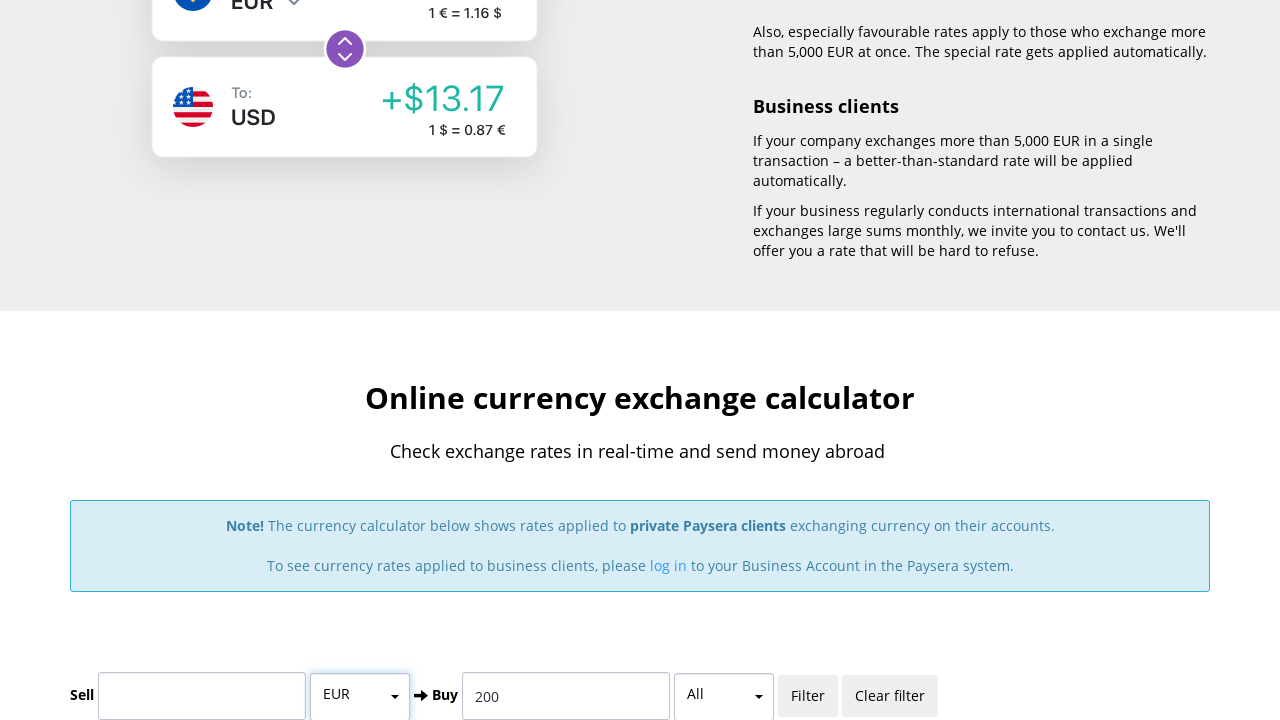

Retrieved column 4 text from table row 12
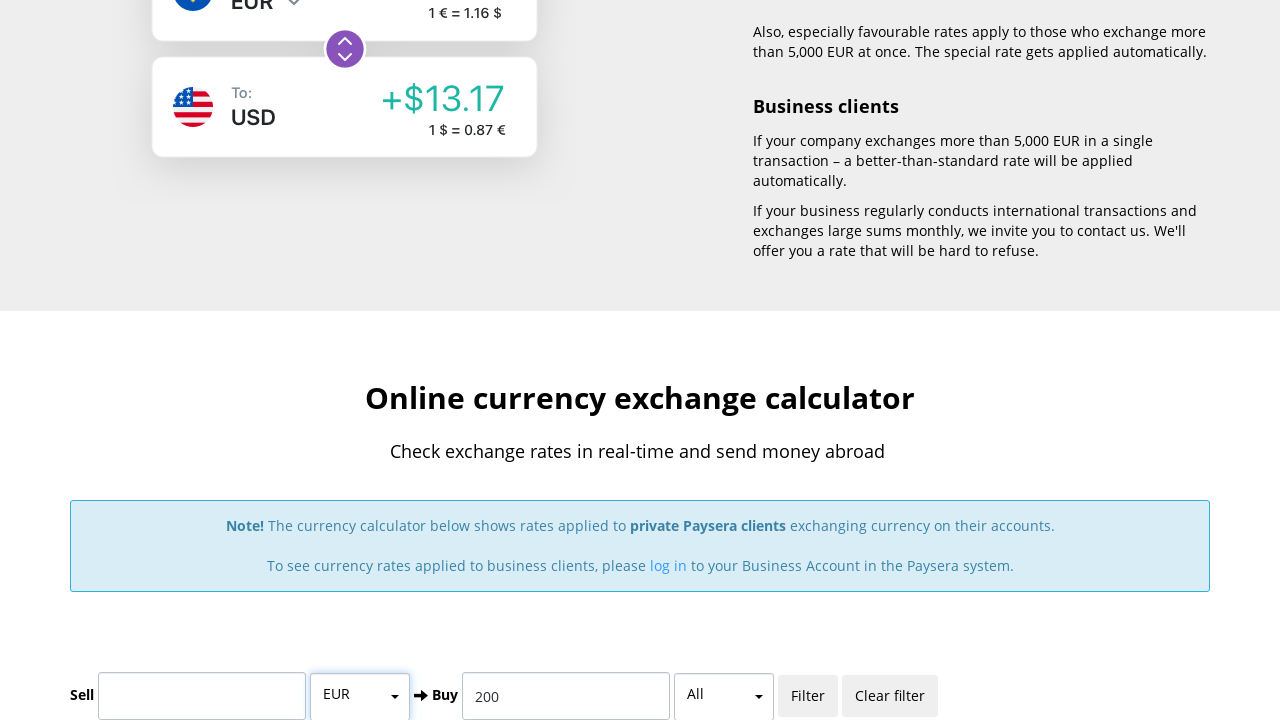

Retrieved column 5 text from table row 13
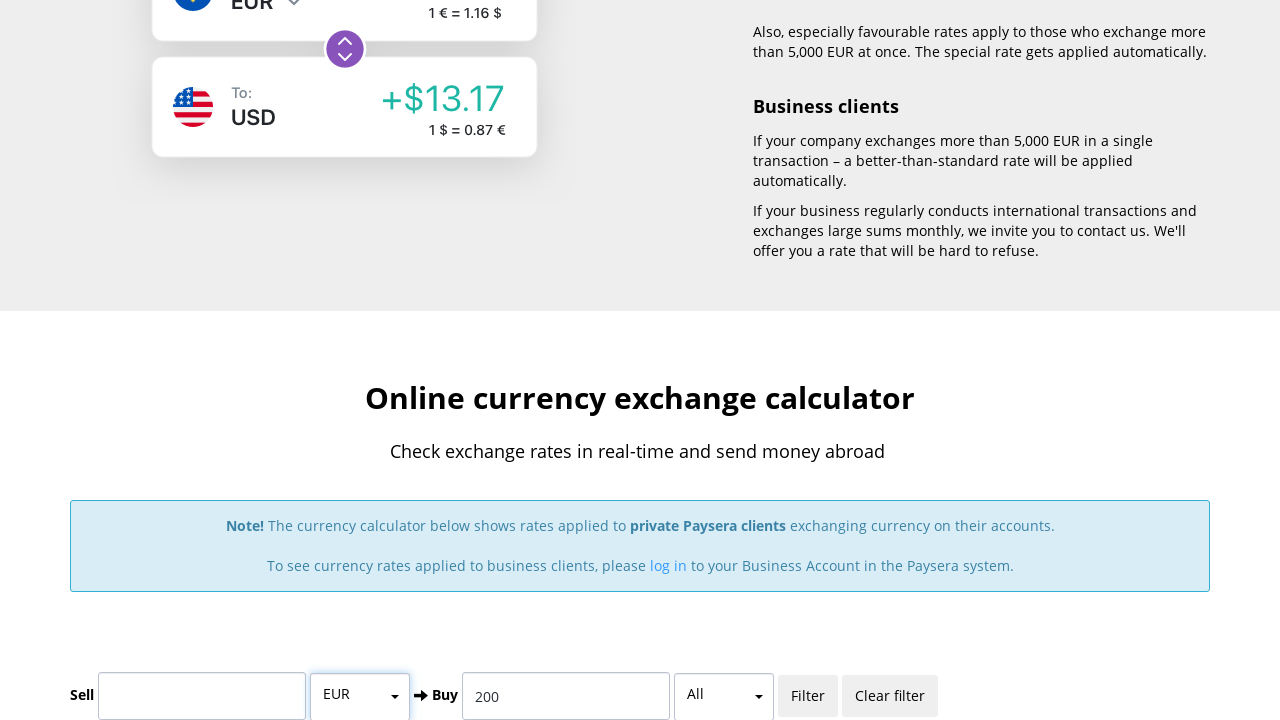

Retrieved column 4 text from table row 13
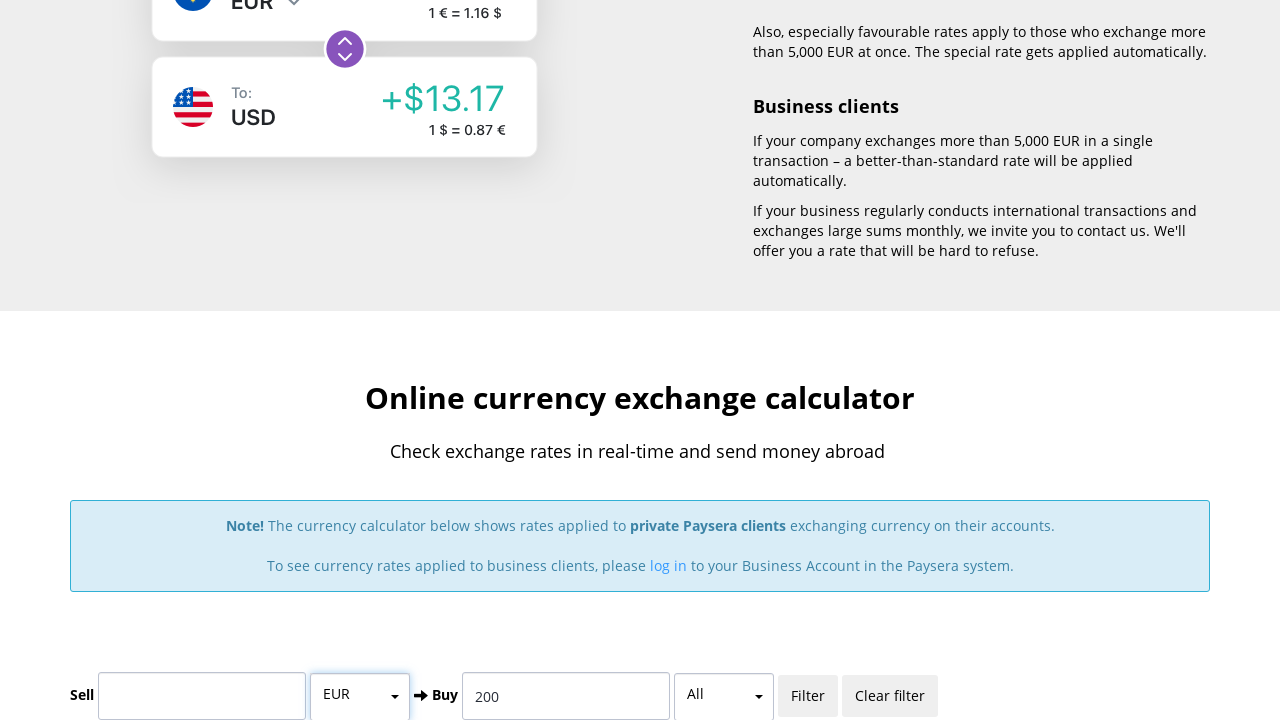

Retrieved column 5 text from table row 14
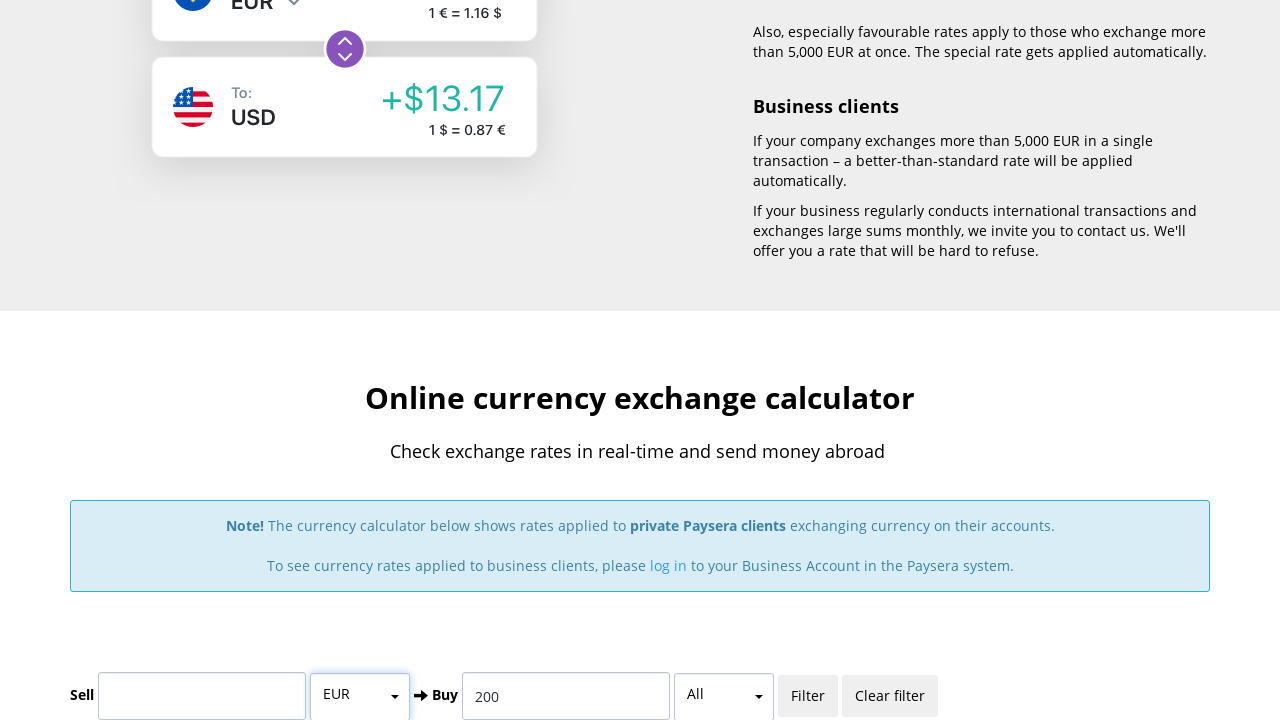

Retrieved column 4 text from table row 14
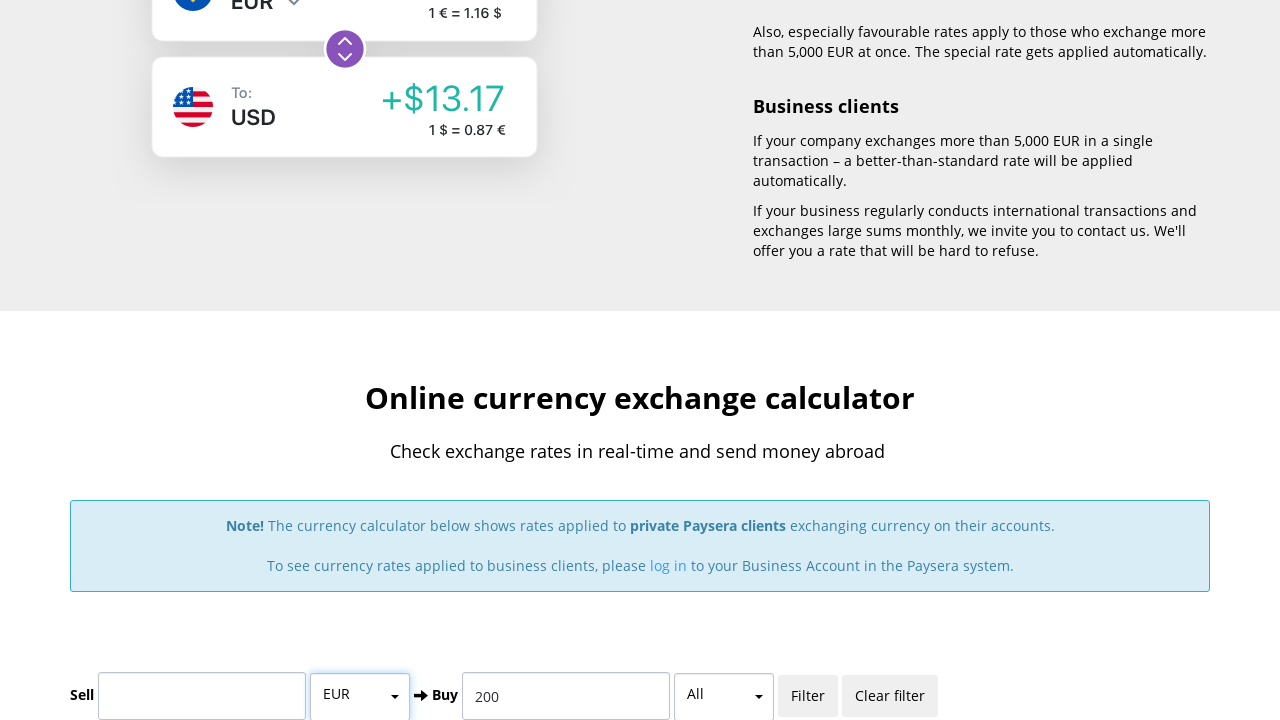

Retrieved column 5 text from table row 15
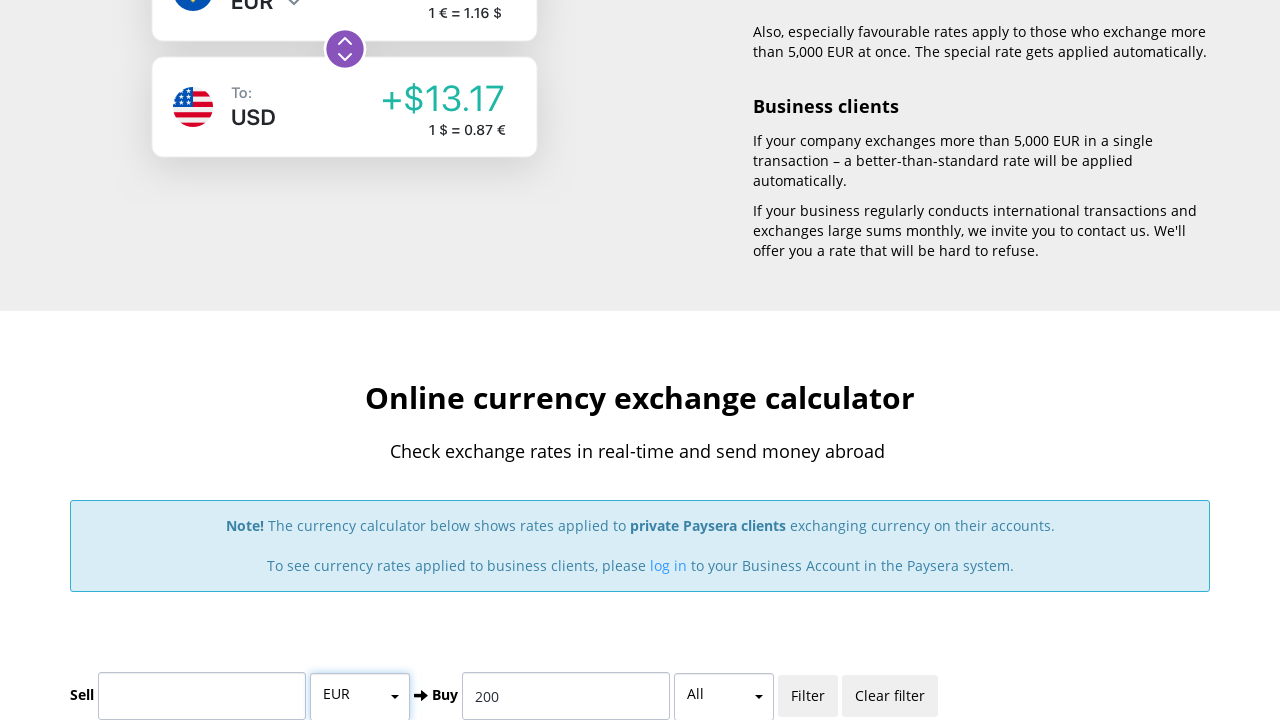

Retrieved column 4 text from table row 15
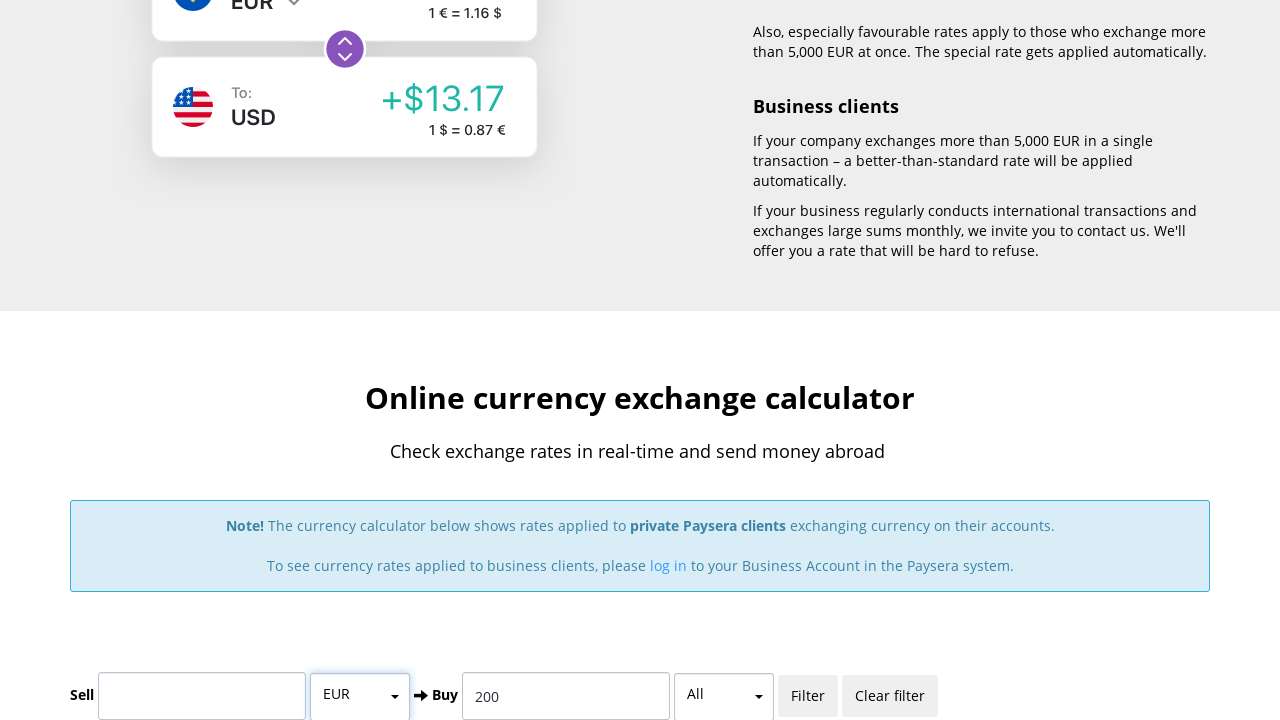

Retrieved column 5 text from table row 16
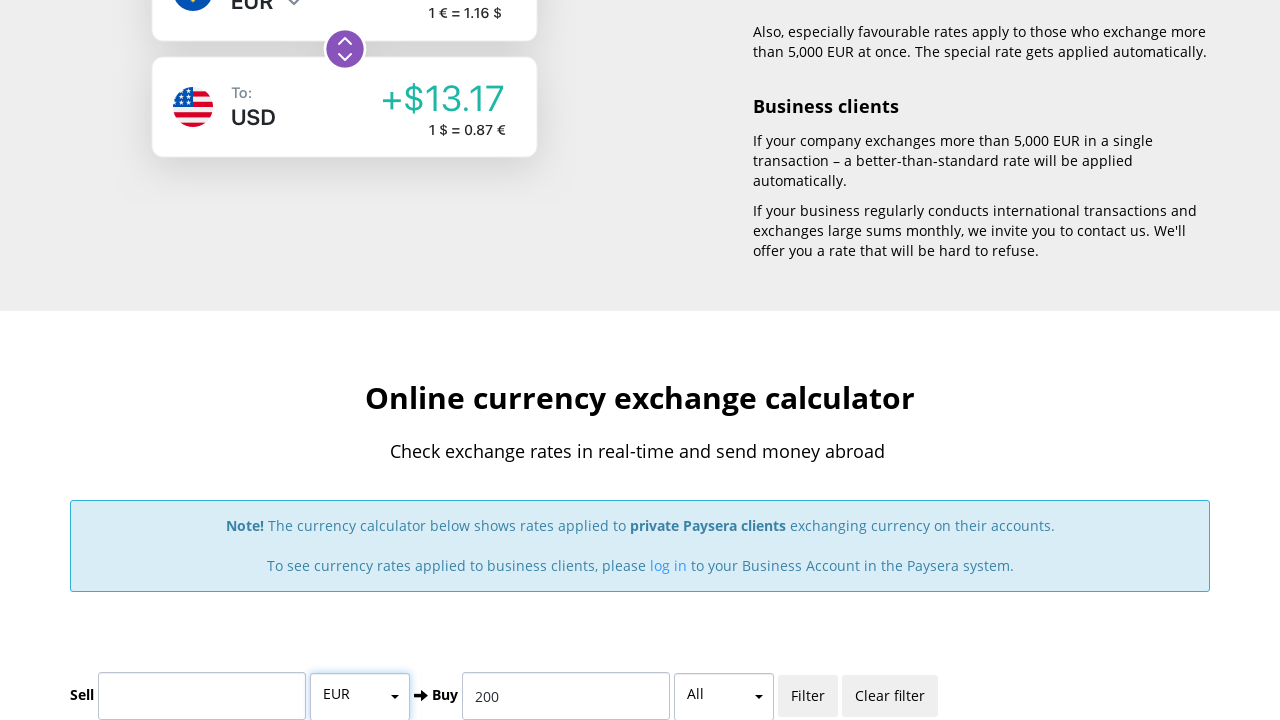

Retrieved column 4 text from table row 16
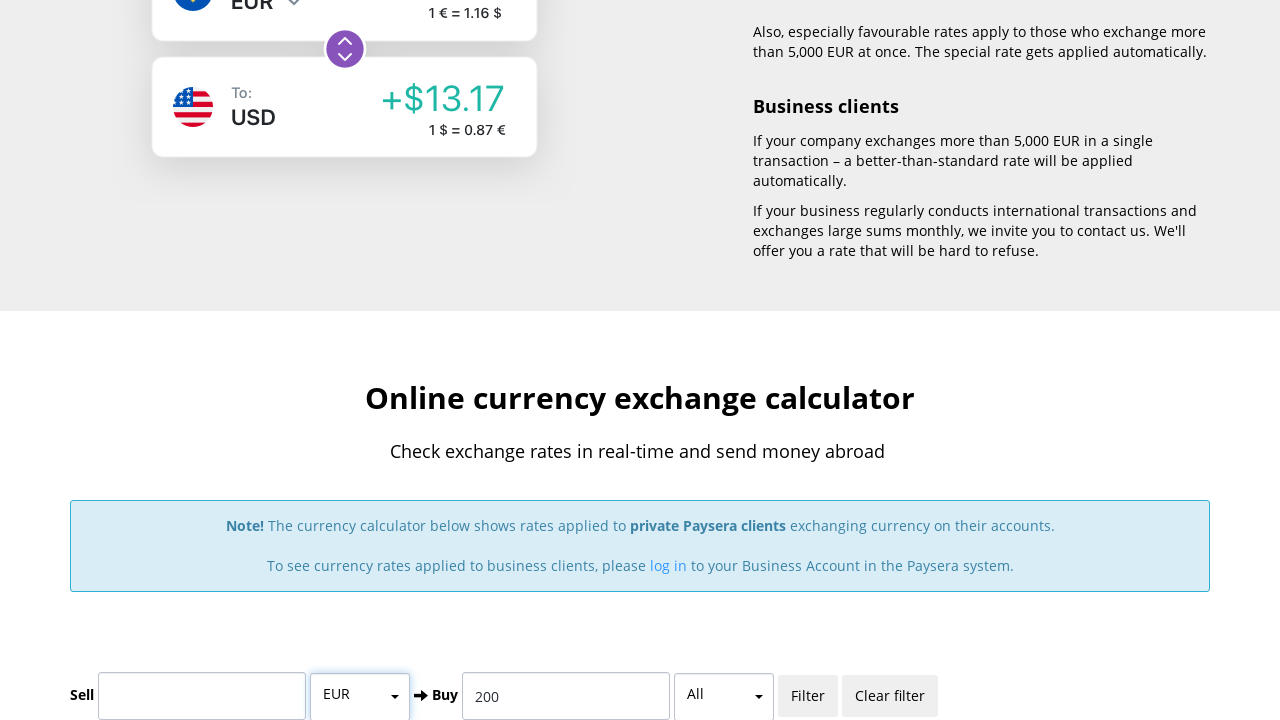

Retrieved column 5 text from table row 17
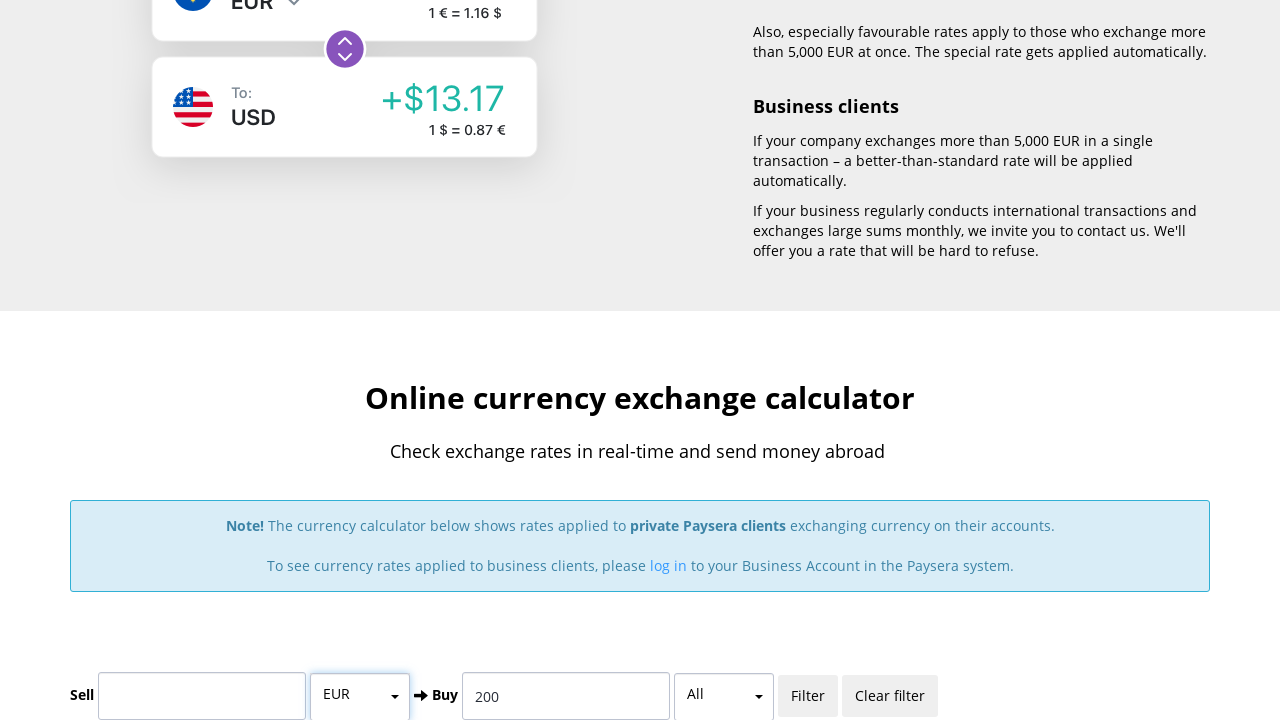

Retrieved column 4 text from table row 17
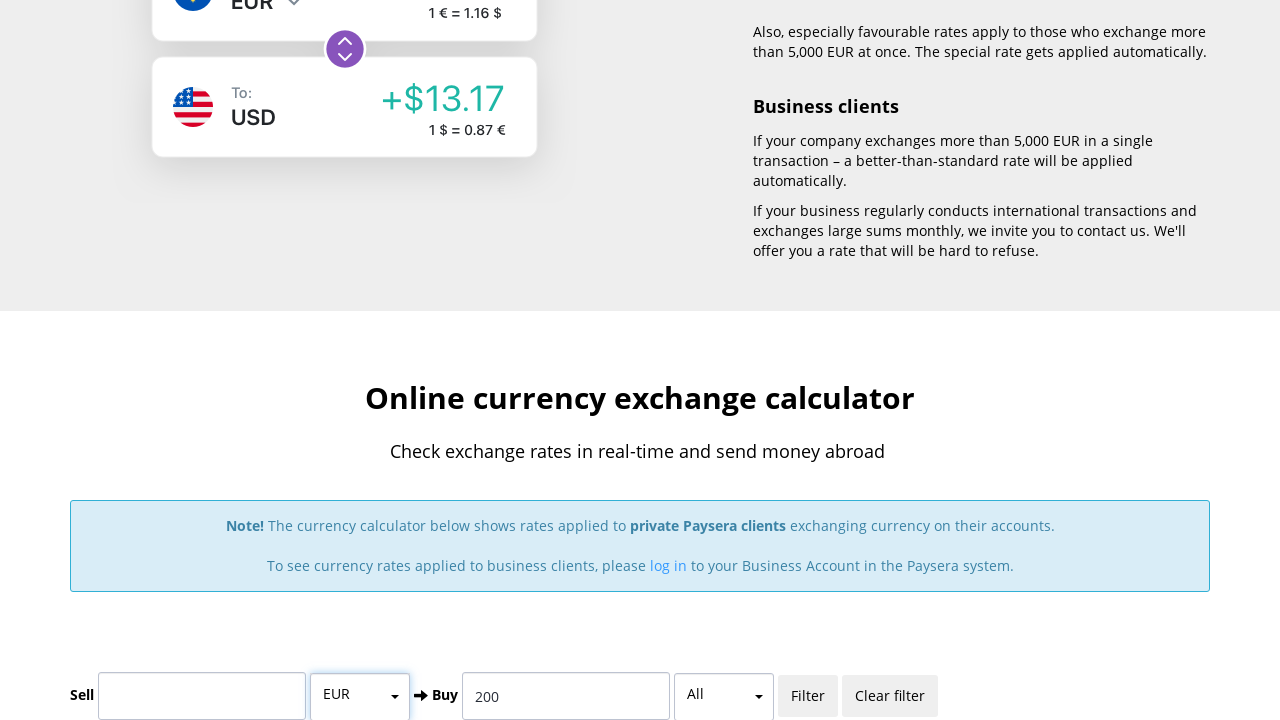

Retrieved column 5 text from table row 18
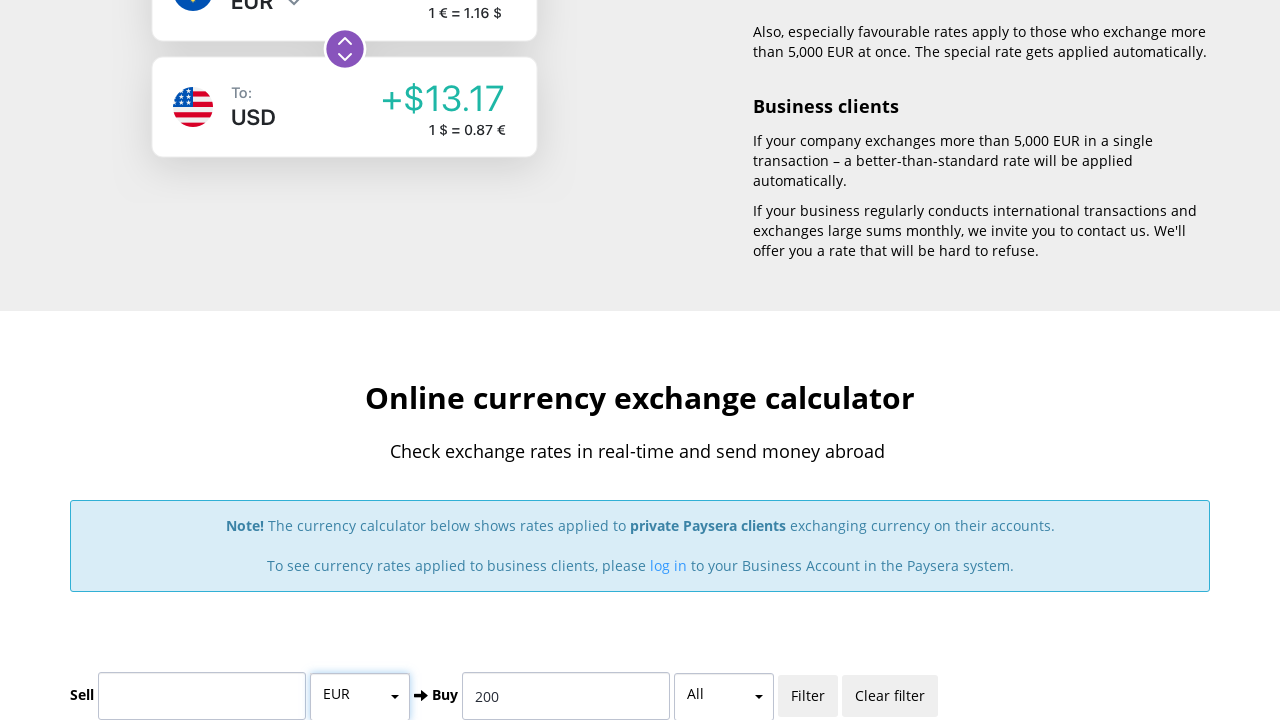

Retrieved column 4 text from table row 18
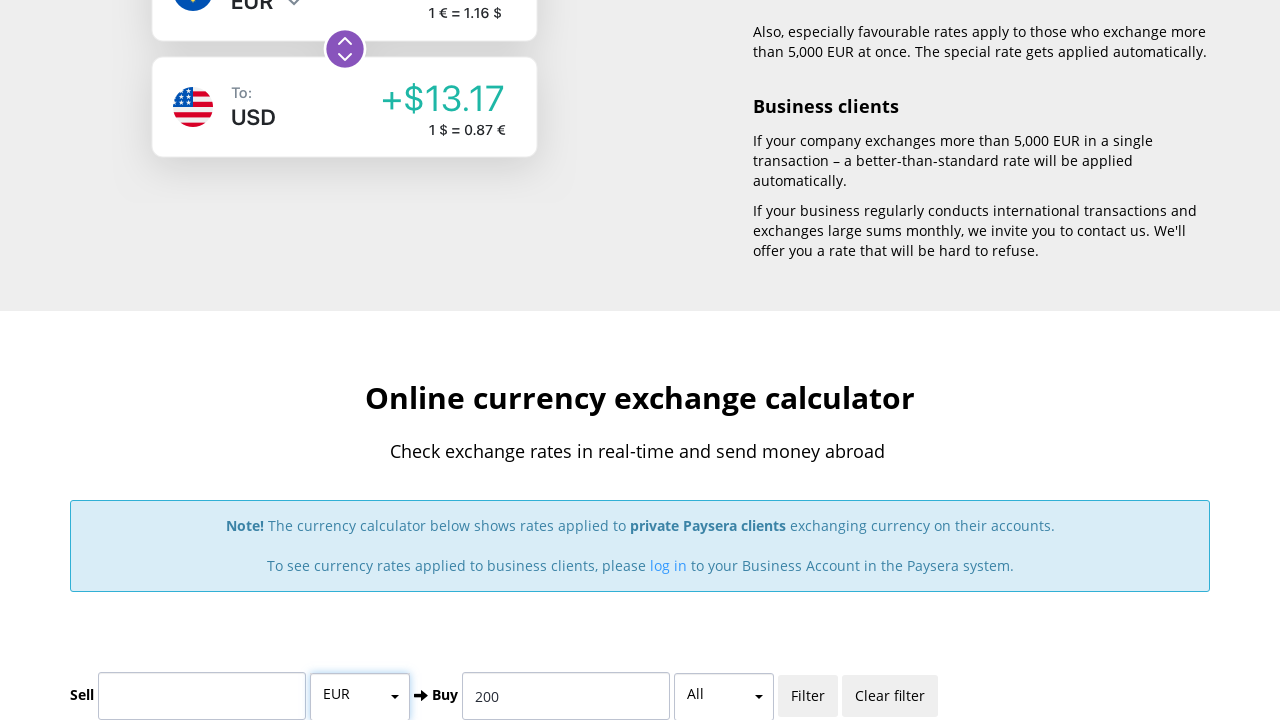

Retrieved column 5 text from table row 19
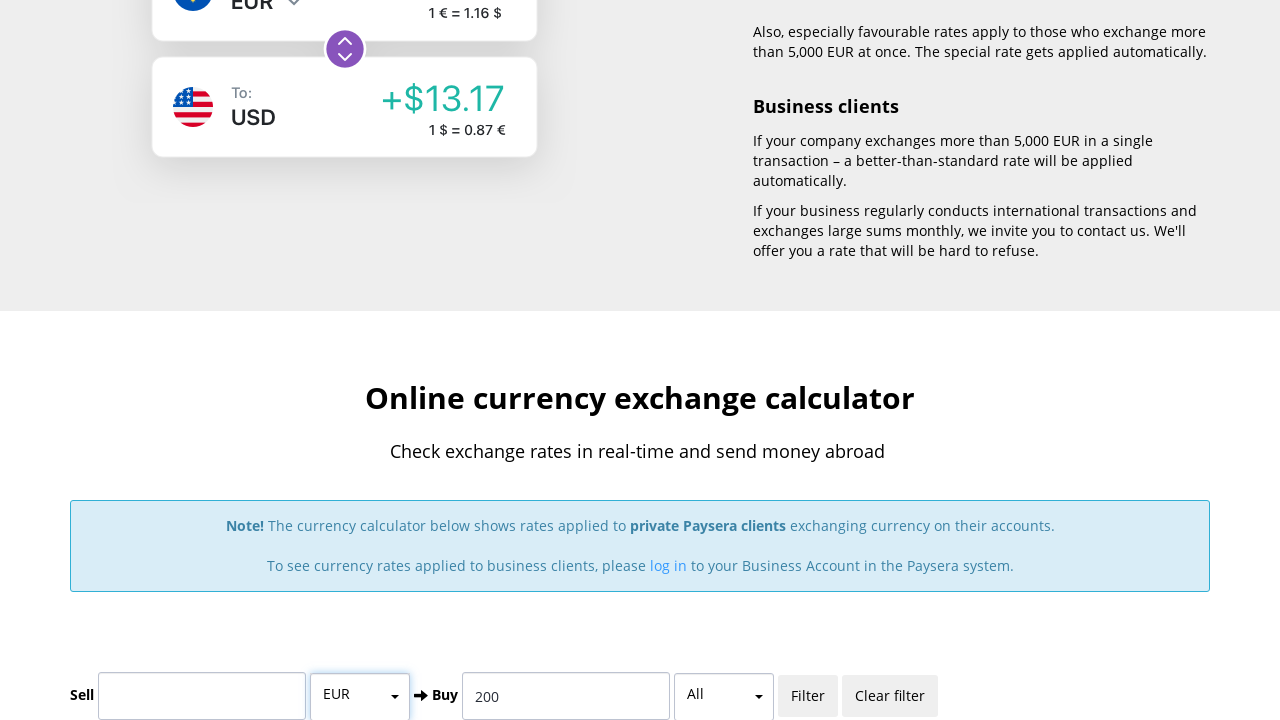

Retrieved column 4 text from table row 19
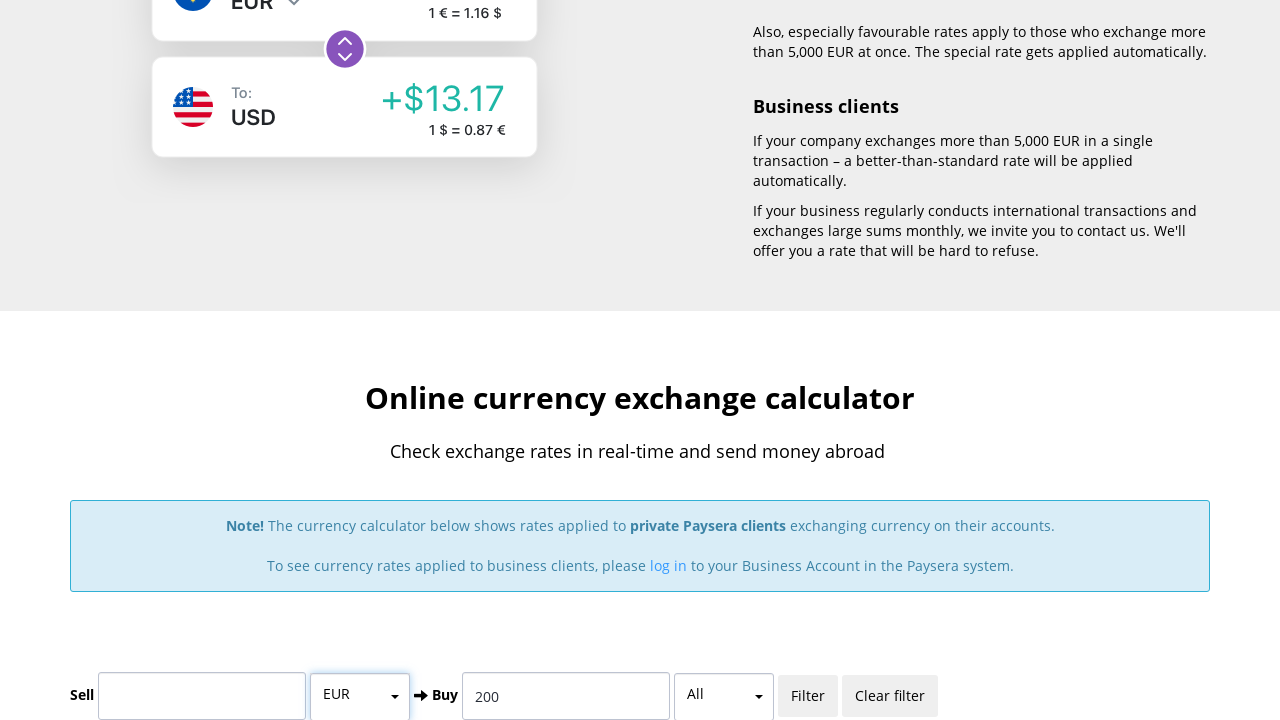

Retrieved column 5 text from table row 20
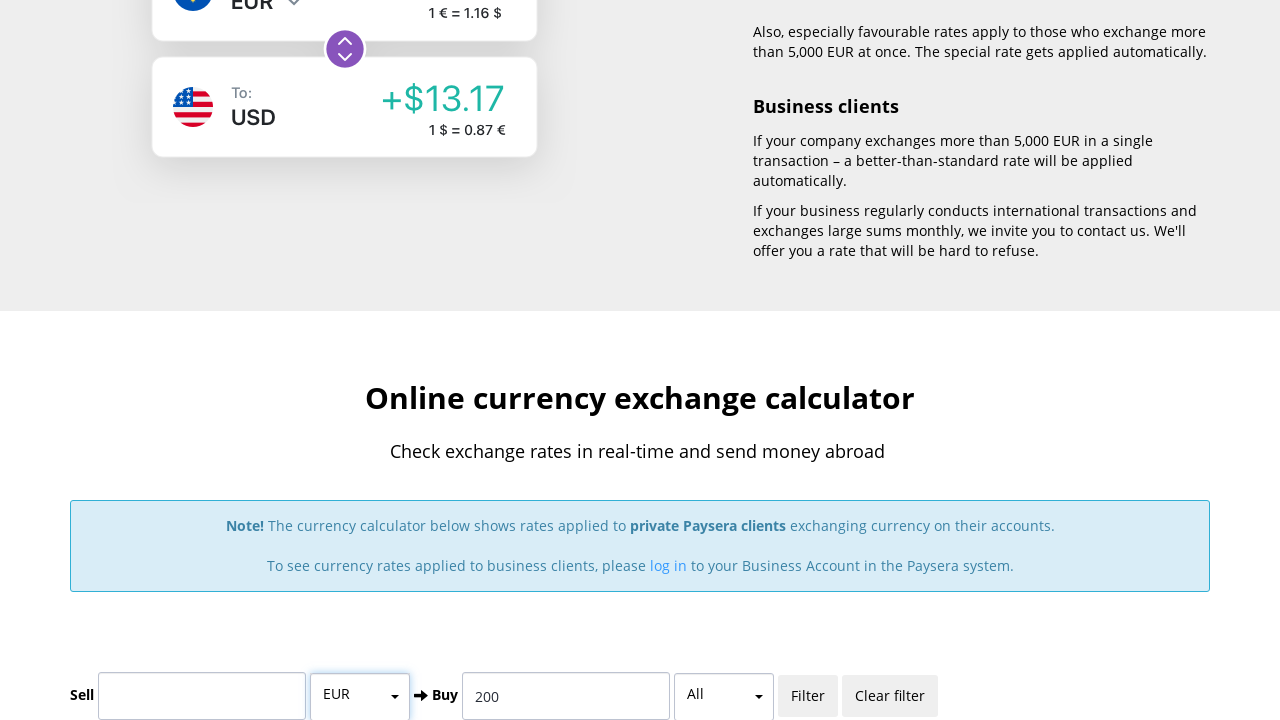

Retrieved column 4 text from table row 20
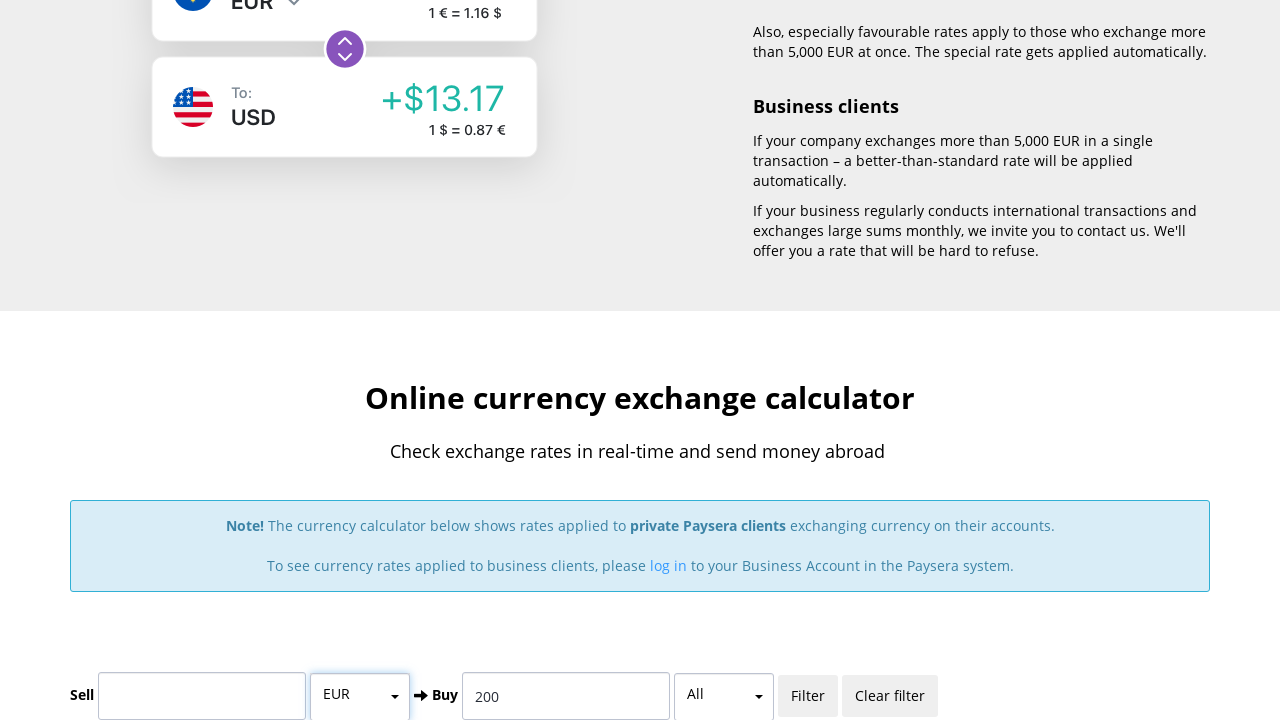

Retrieved column 5 text from table row 21
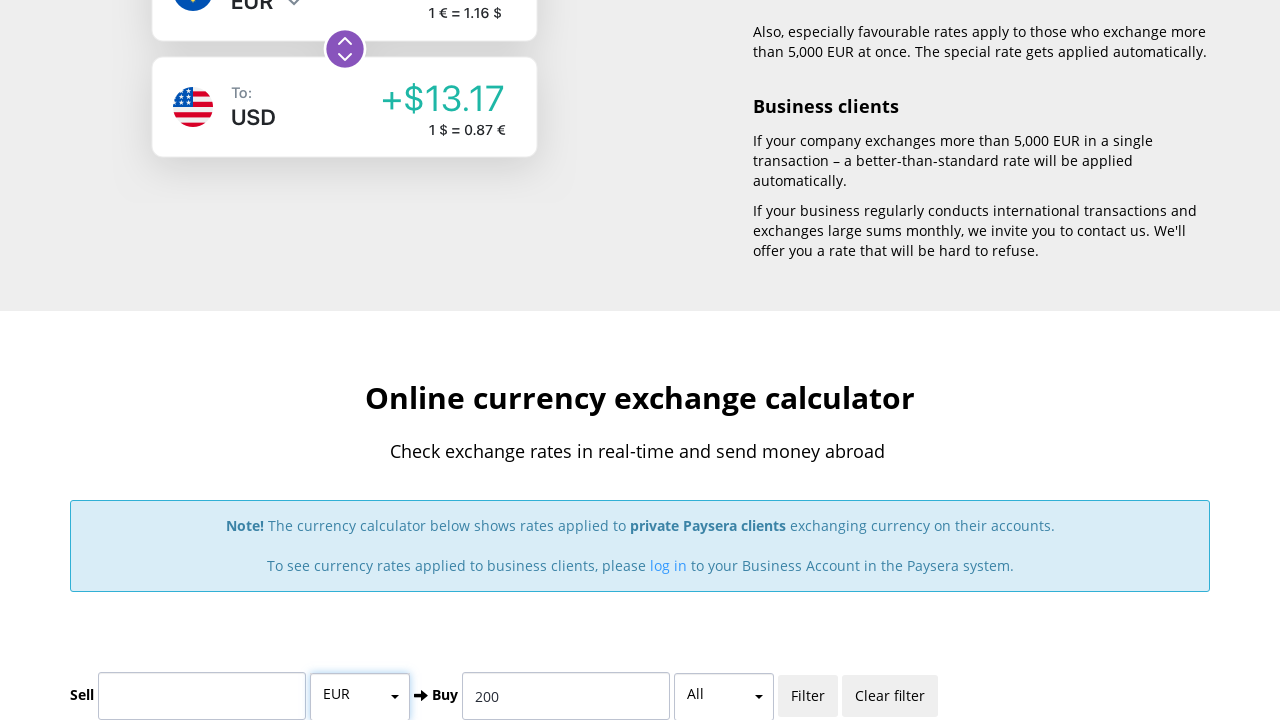

Retrieved column 4 text from table row 21
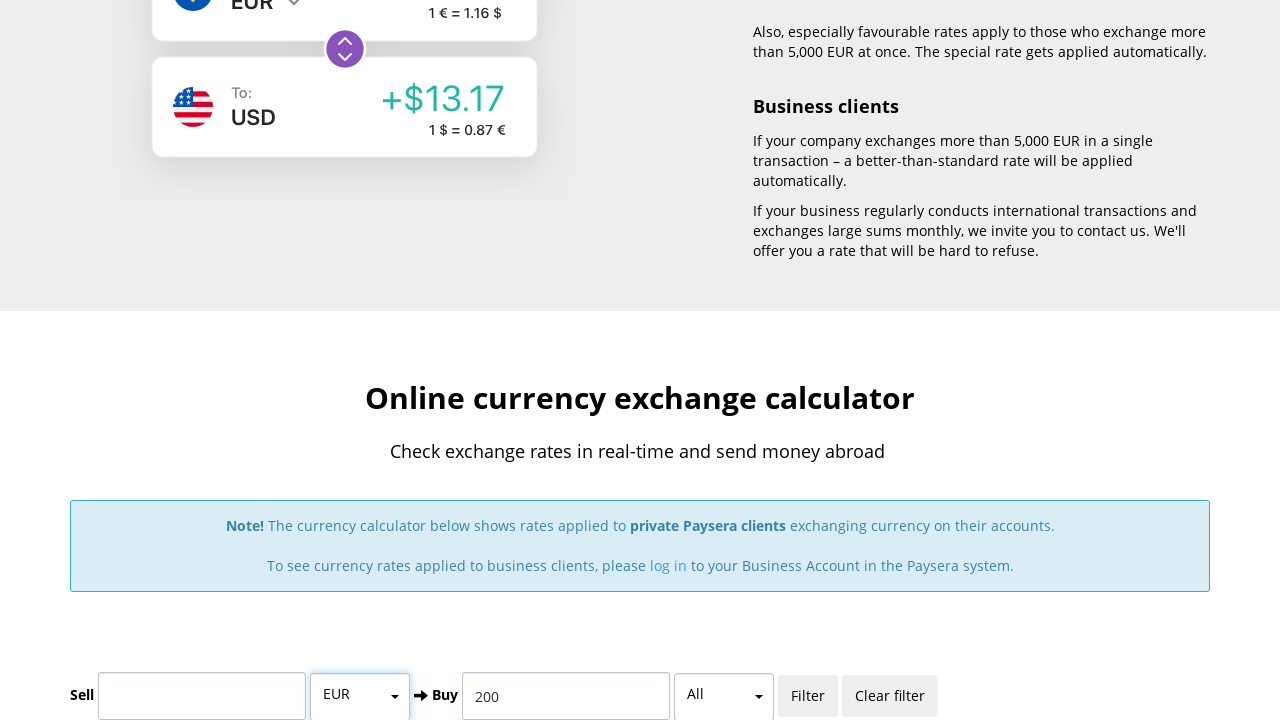

Retrieved column 5 text from table row 22
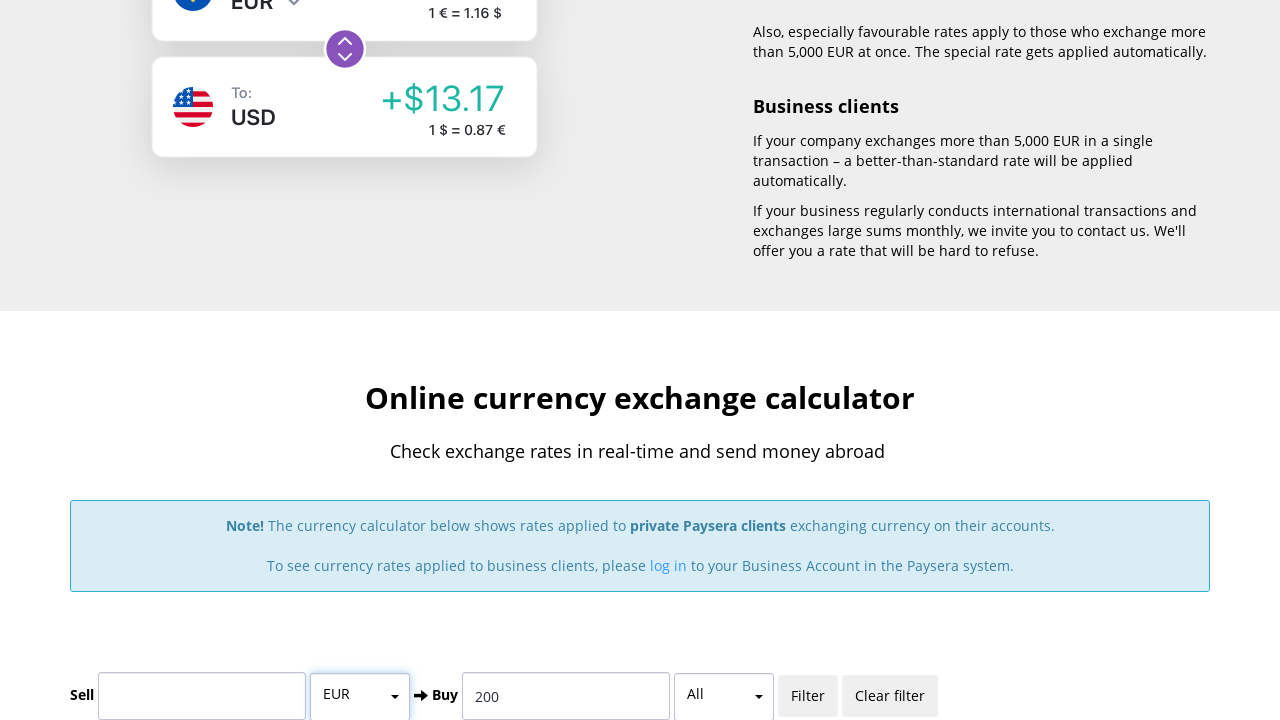

Retrieved column 4 text from table row 22
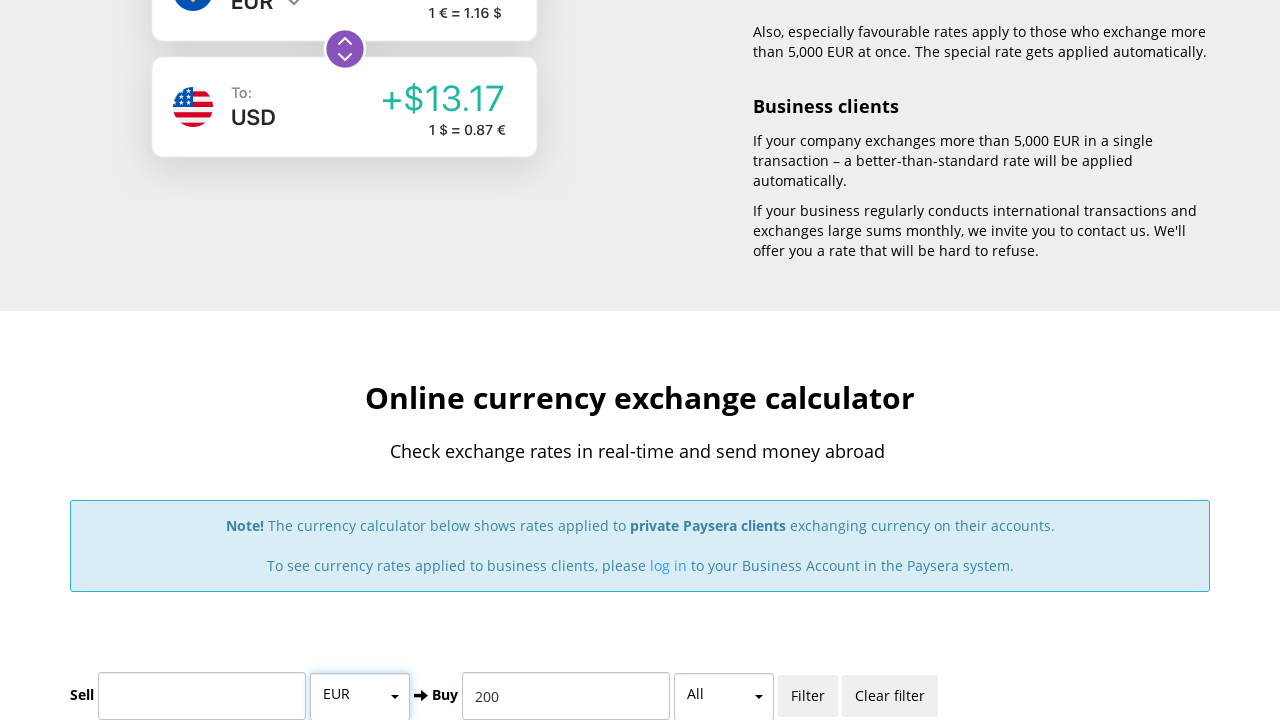

Retrieved column 5 text from table row 23
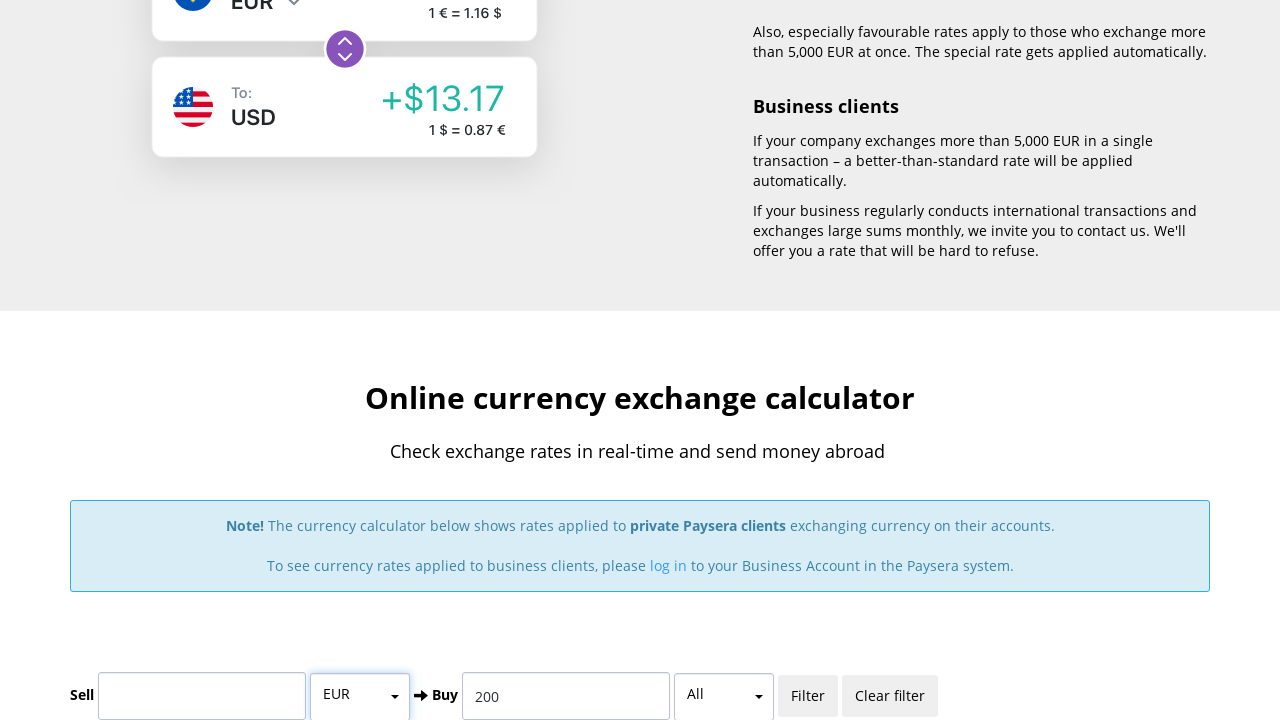

Retrieved column 4 text from table row 23
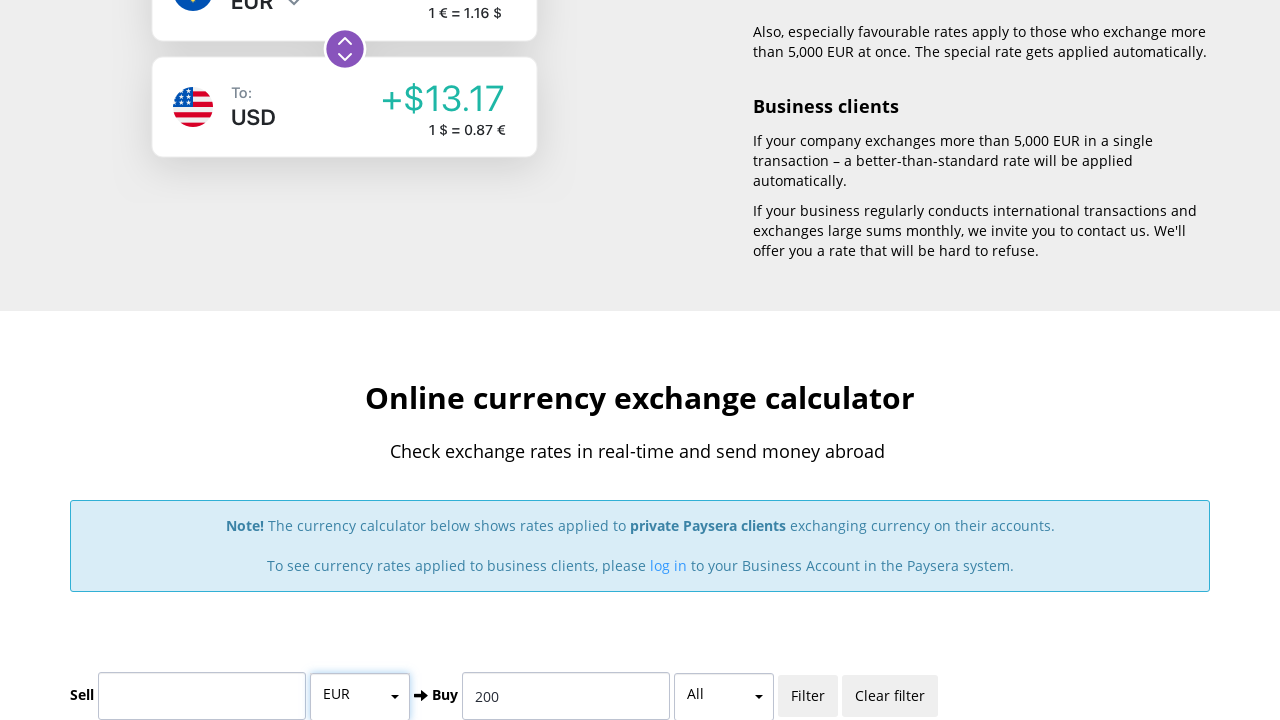

Retrieved column 5 text from table row 24
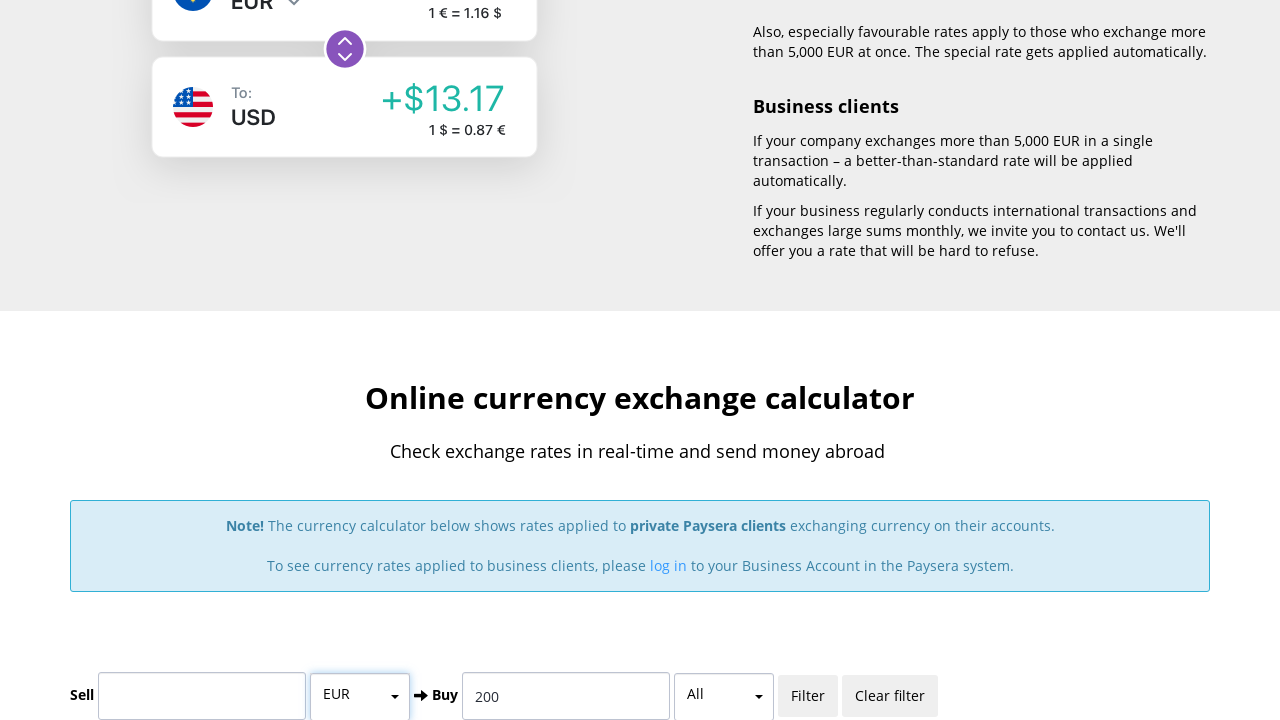

Retrieved column 4 text from table row 24
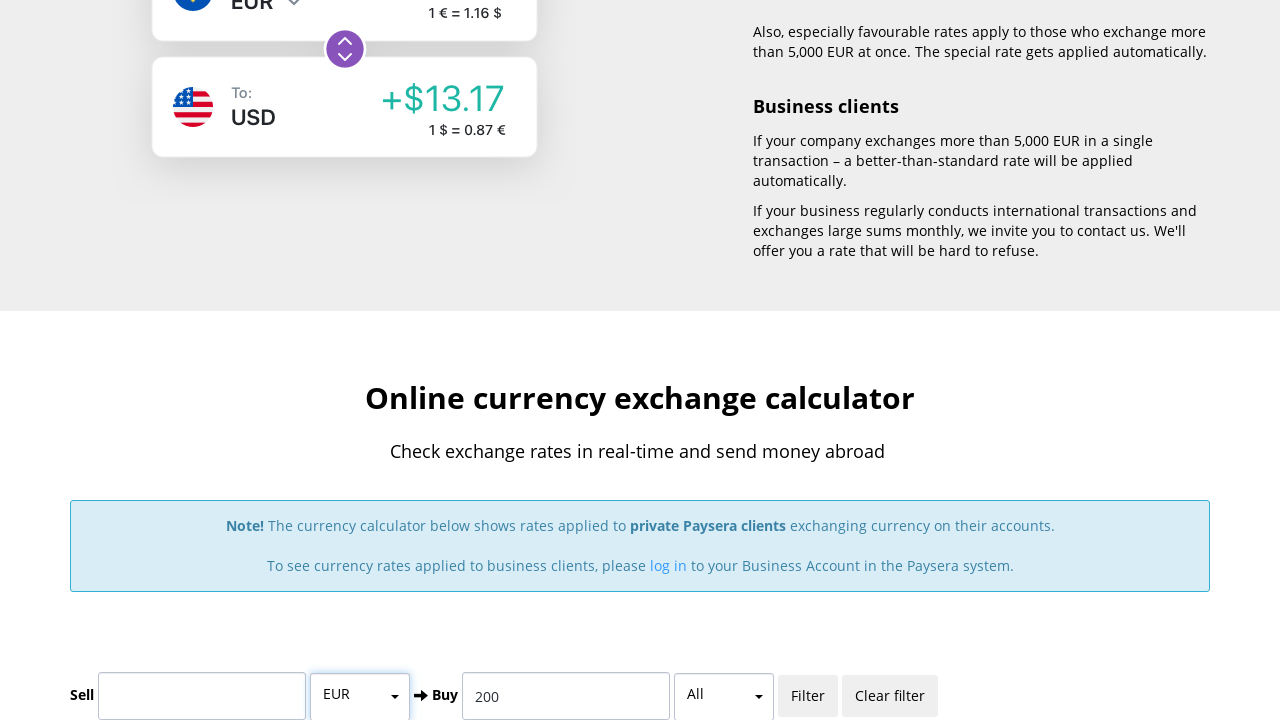

Retrieved column 5 text from table row 25
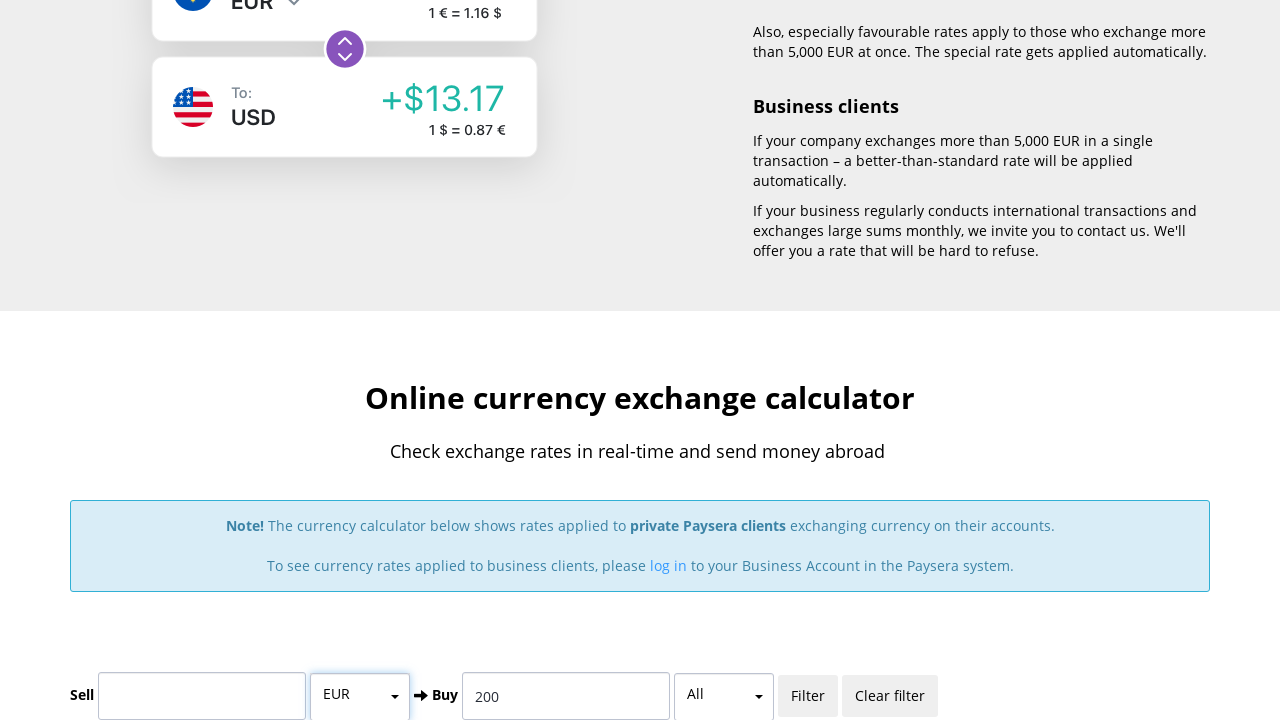

Retrieved column 4 text from table row 25
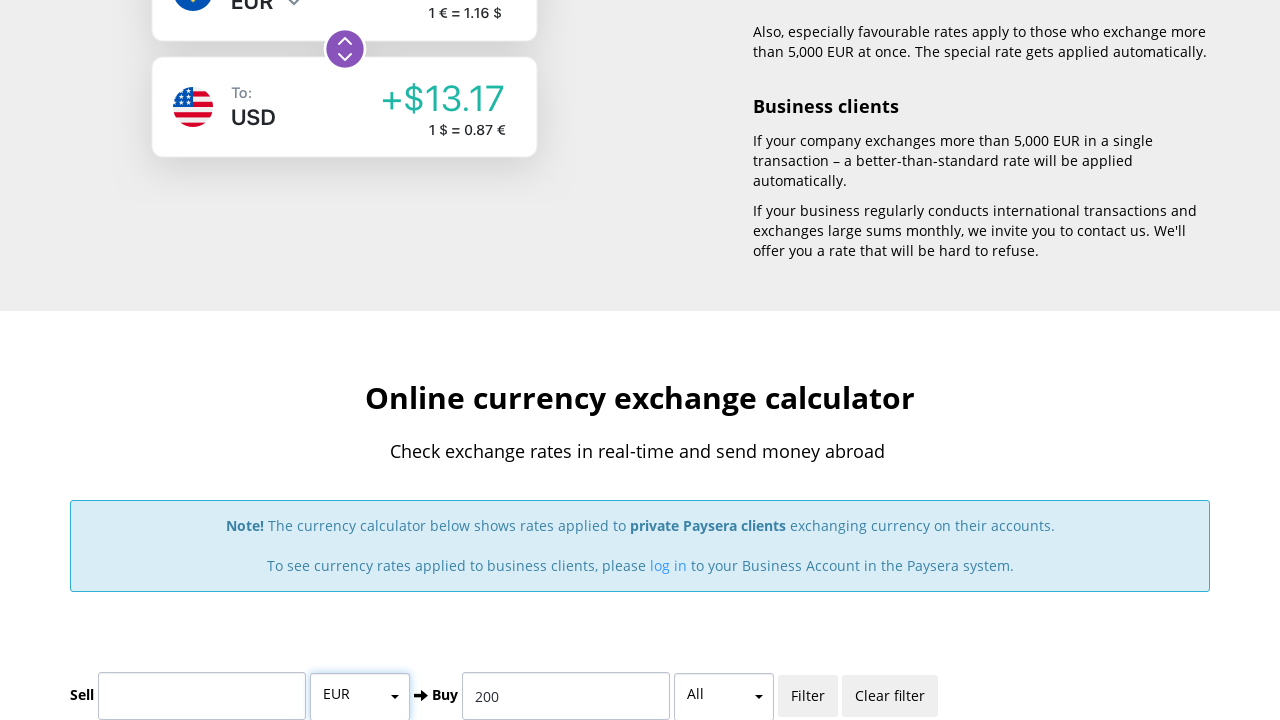

Retrieved column 5 text from table row 26
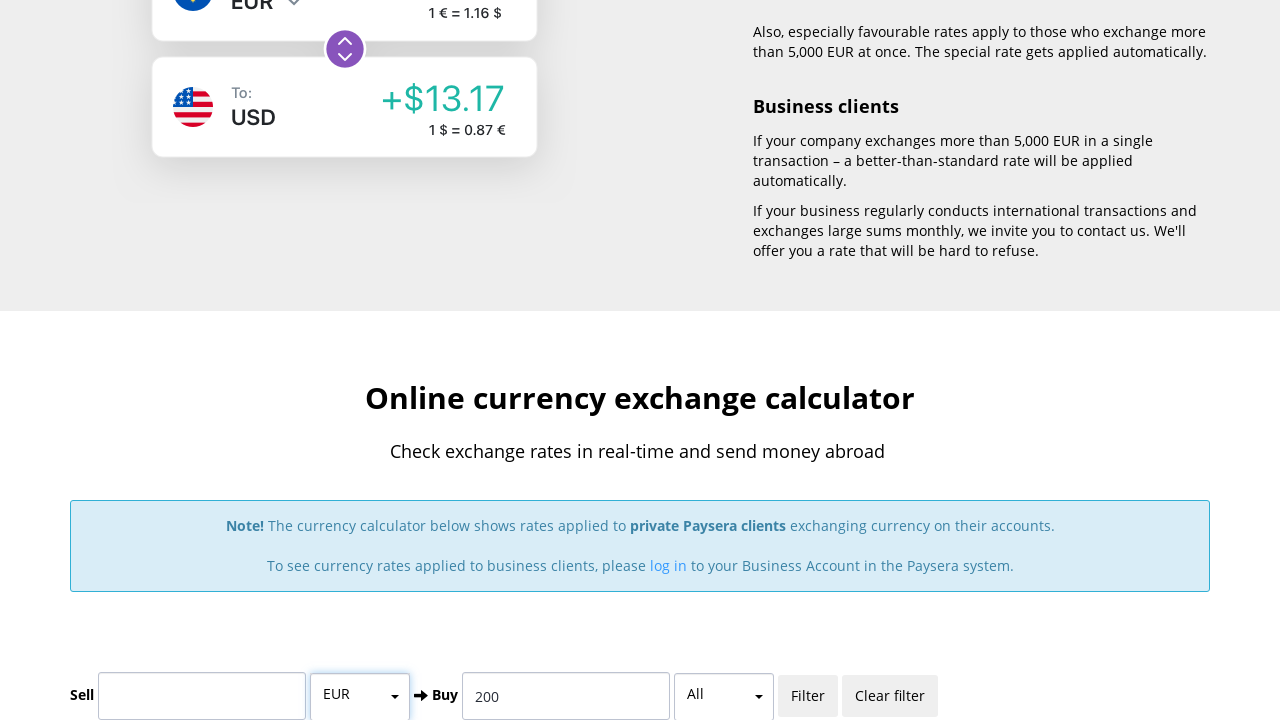

Retrieved column 4 text from table row 26
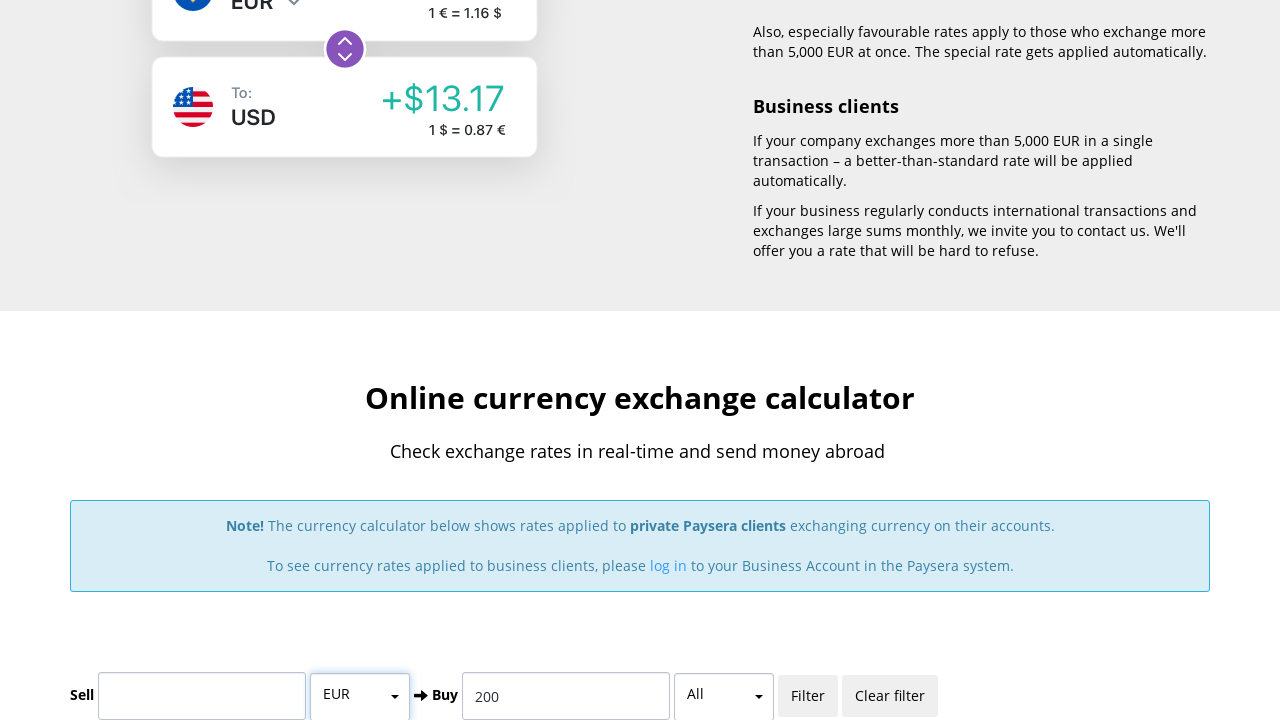

Retrieved column 5 text from table row 27
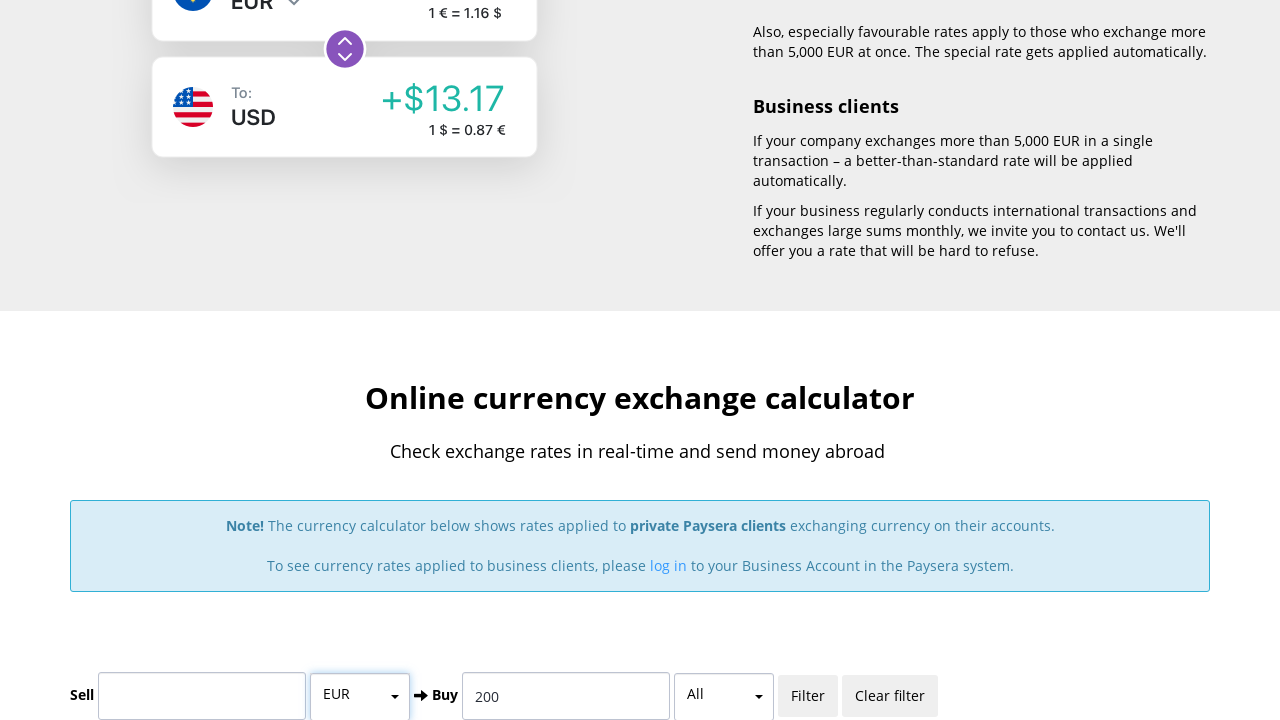

Retrieved column 4 text from table row 27
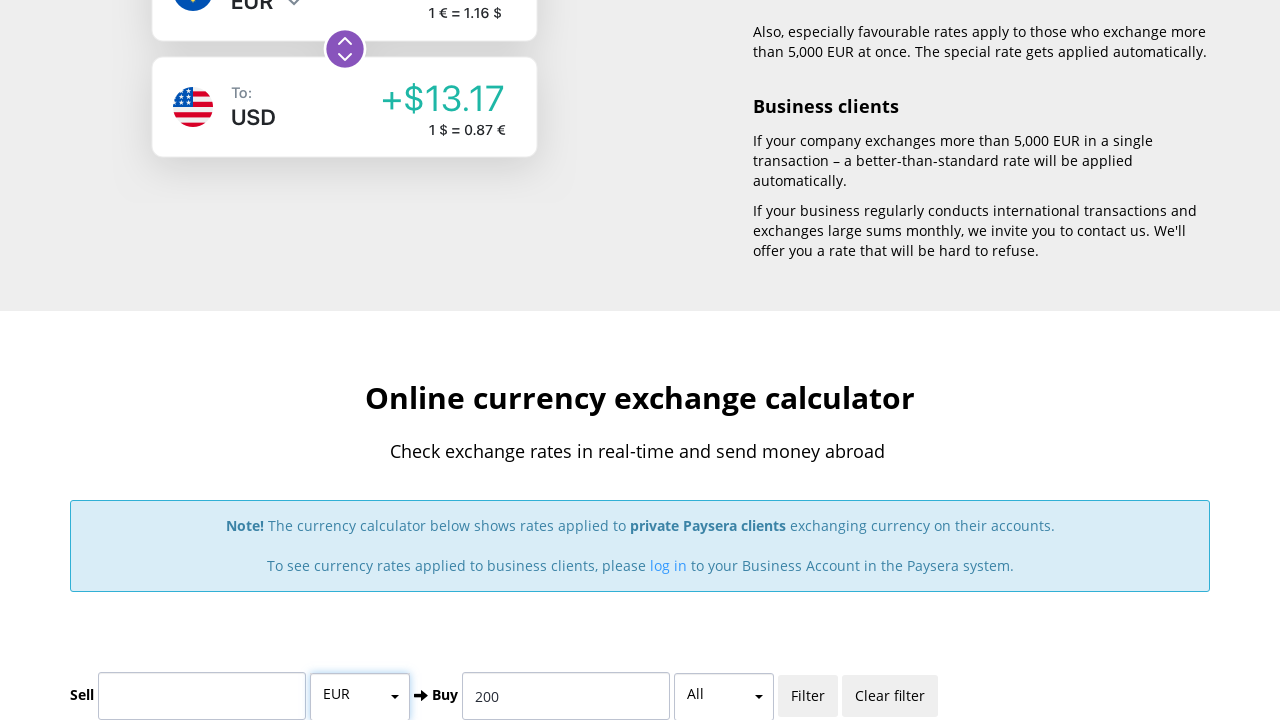

Retrieved column 5 text from table row 28
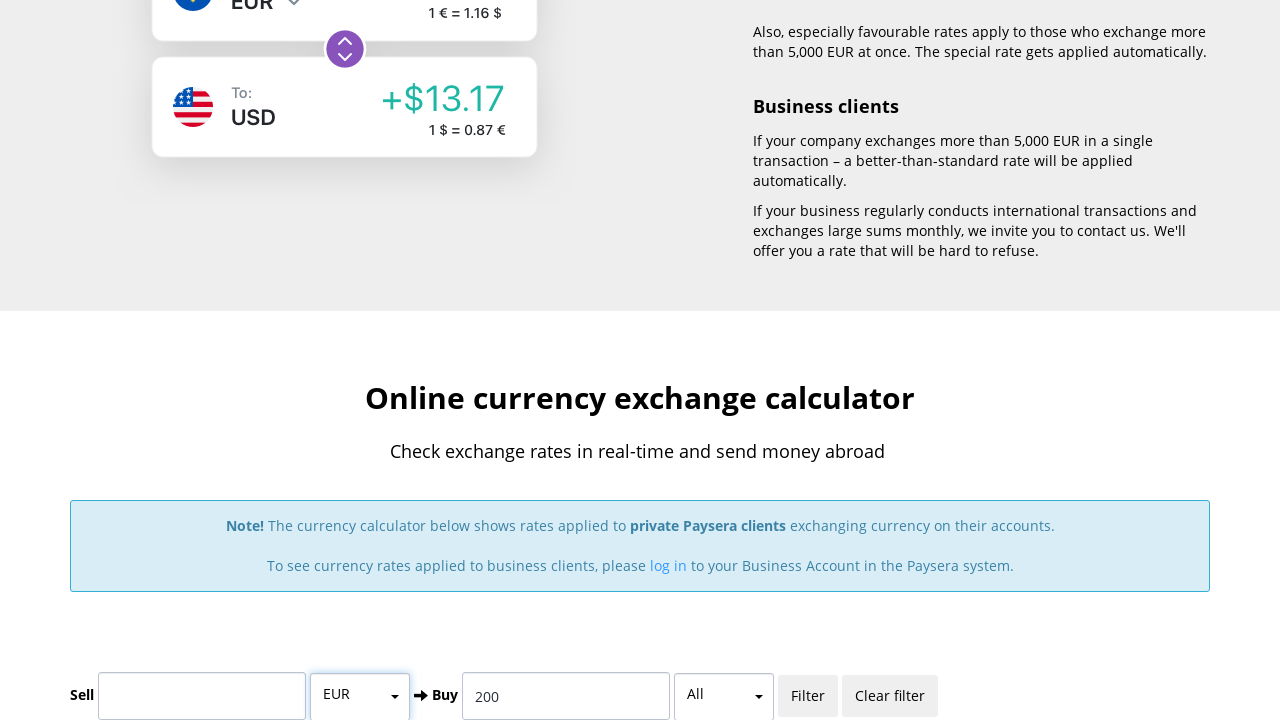

Retrieved column 4 text from table row 28
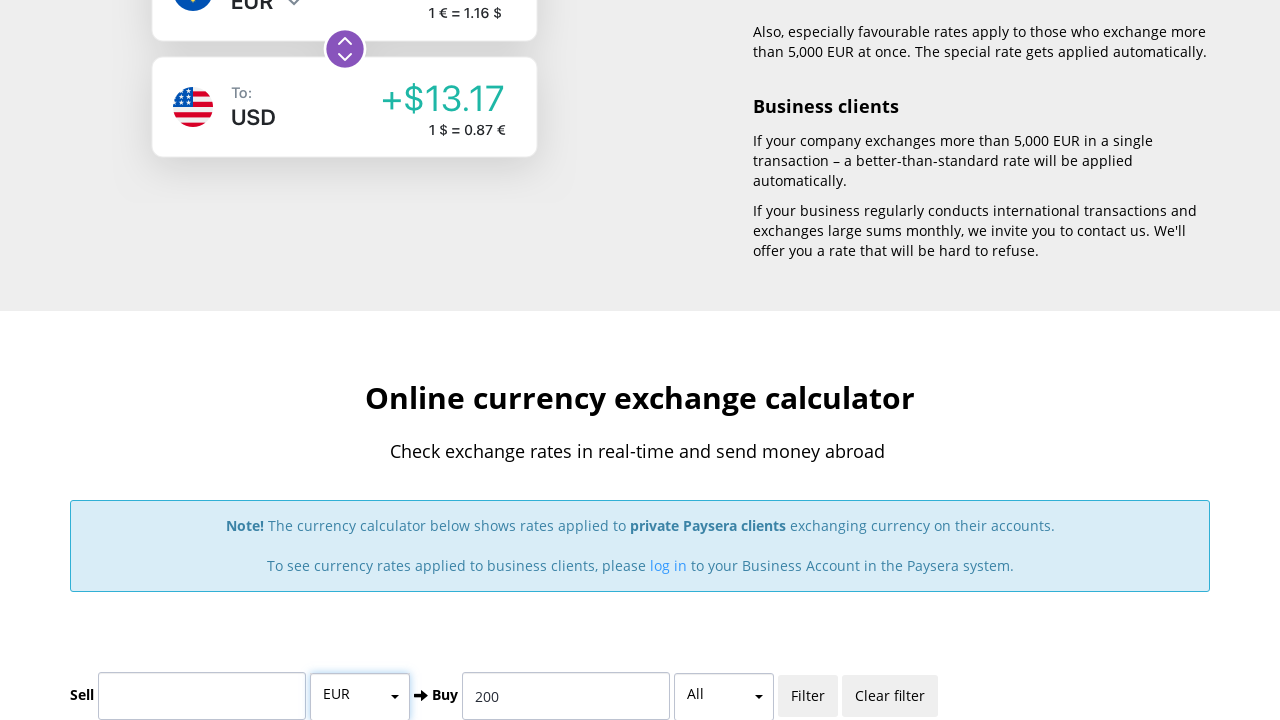

Retrieved column 5 text from table row 29
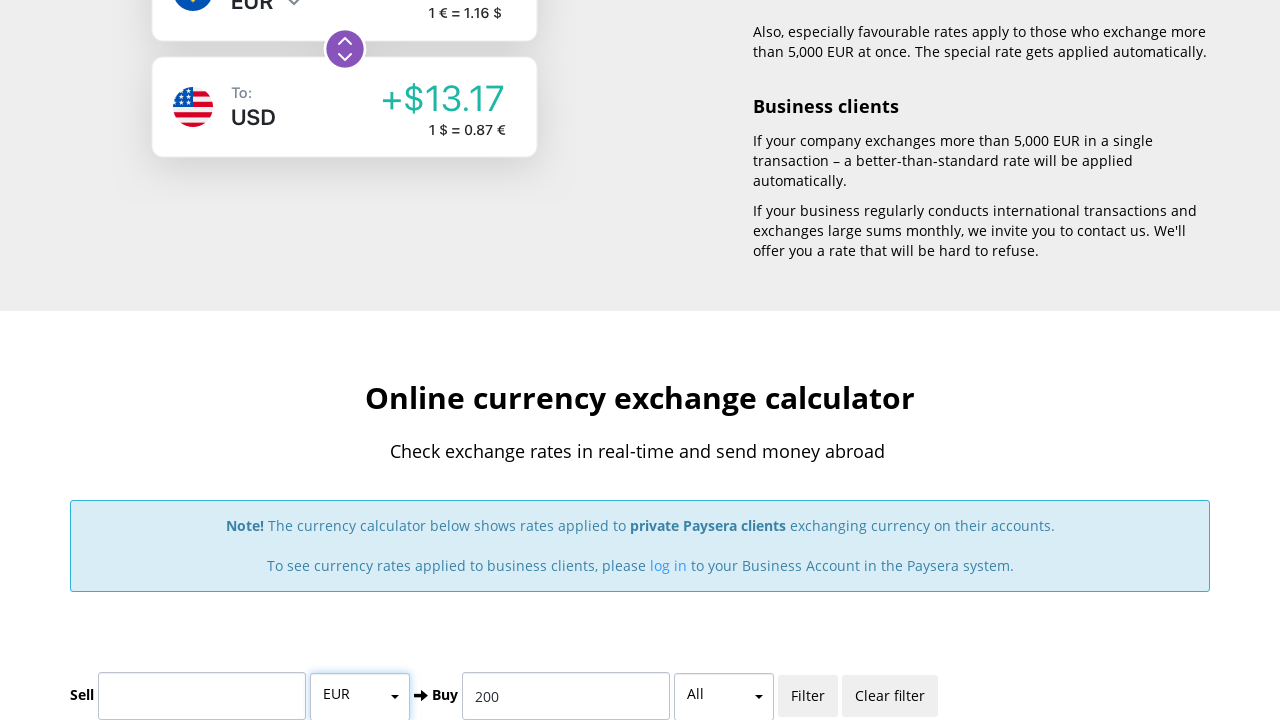

Retrieved column 4 text from table row 29
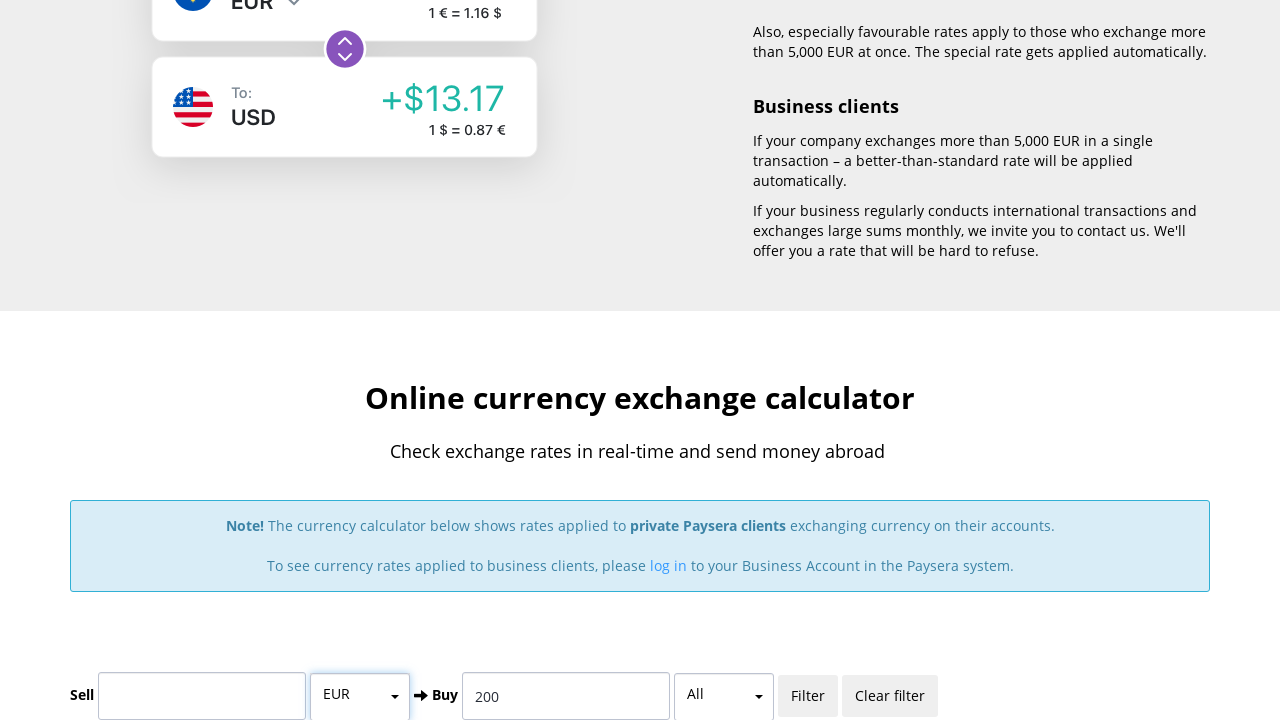

Retrieved column 5 text from table row 30
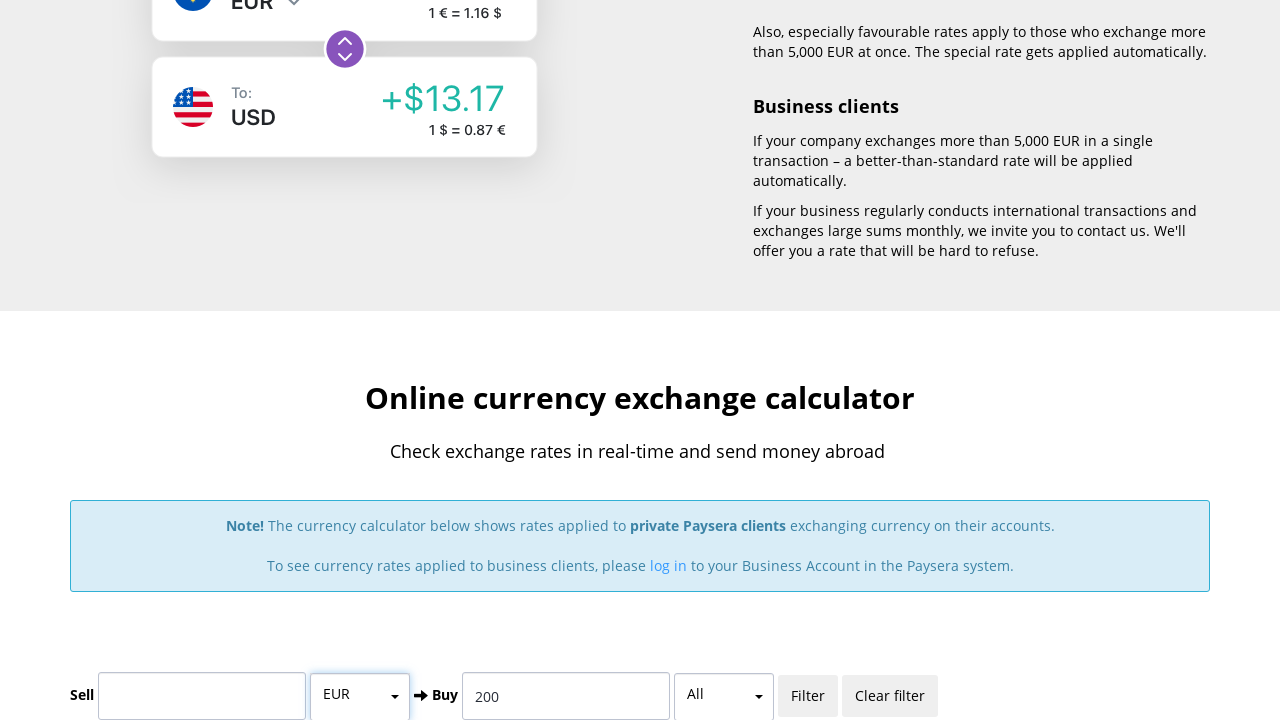

Retrieved column 4 text from table row 30
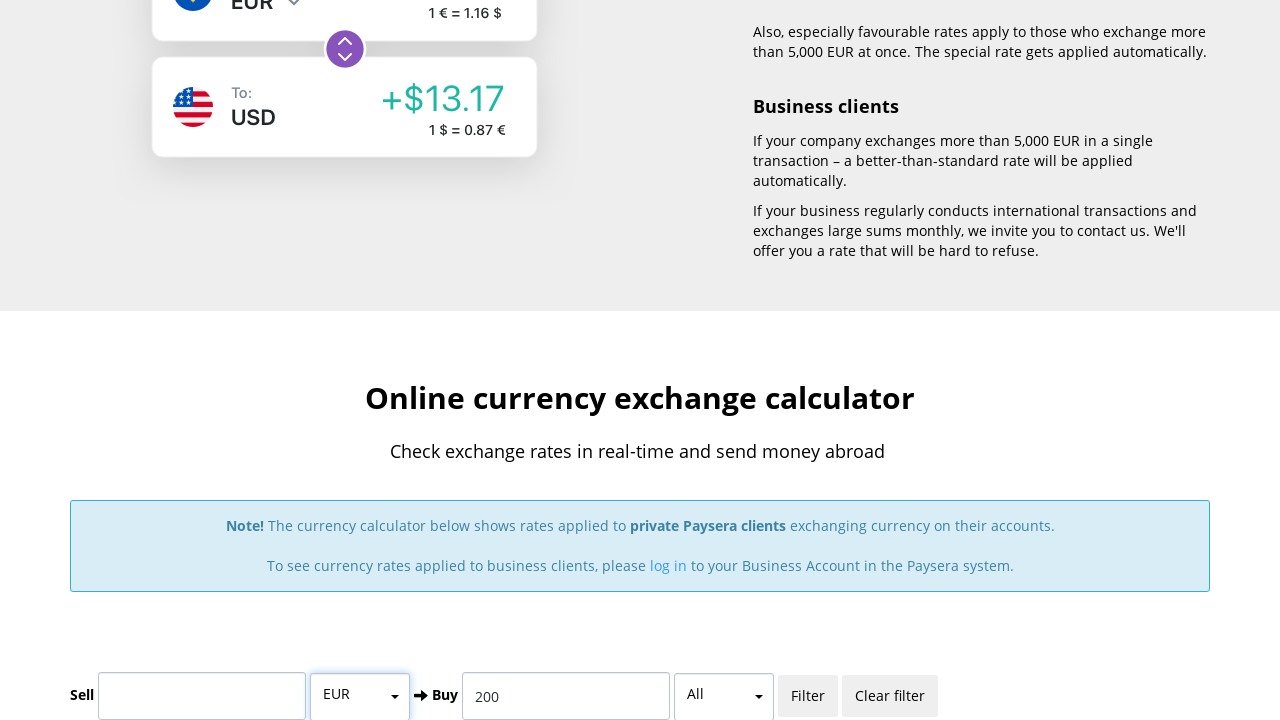

Retrieved column 5 text from table row 31
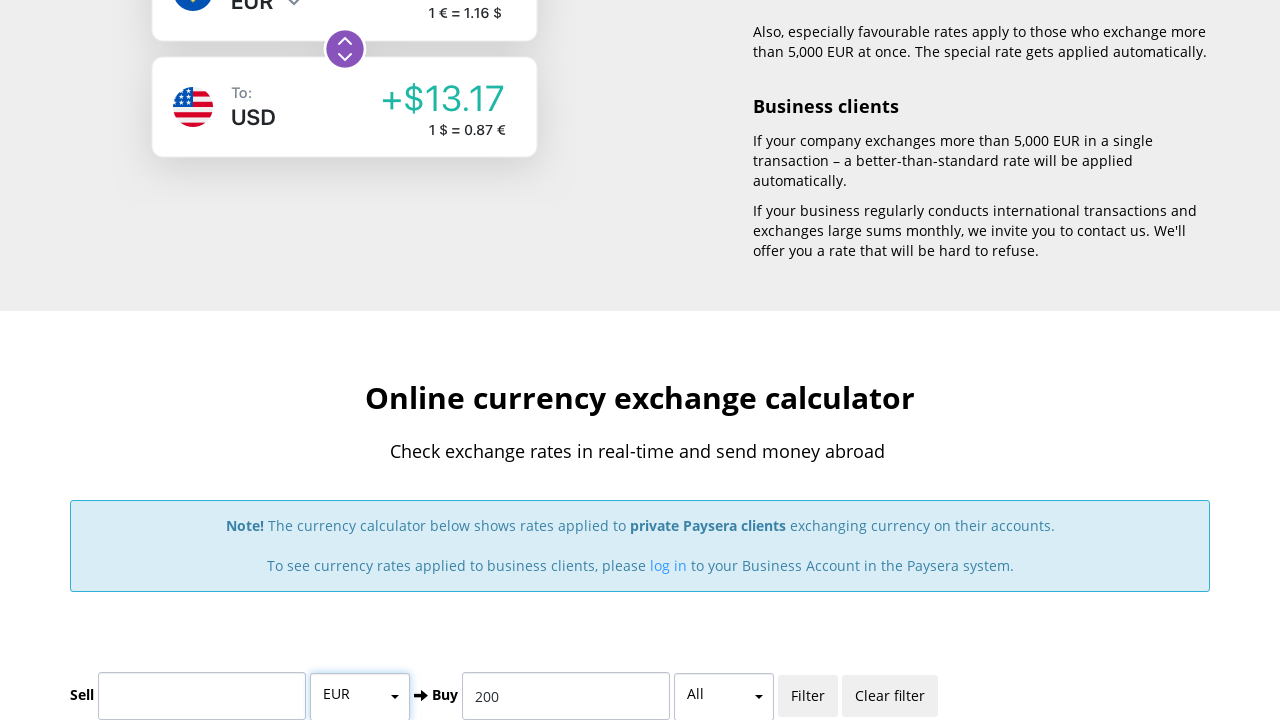

Retrieved column 4 text from table row 31
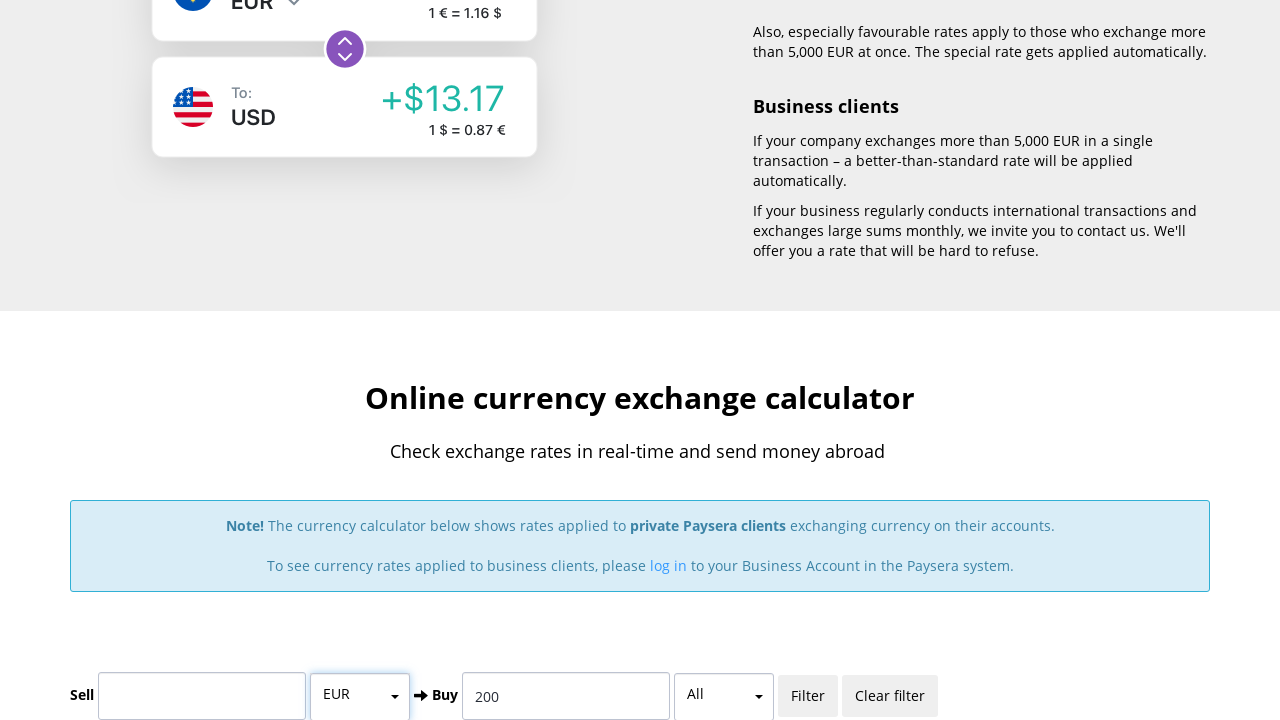

Retrieved column 5 text from table row 32
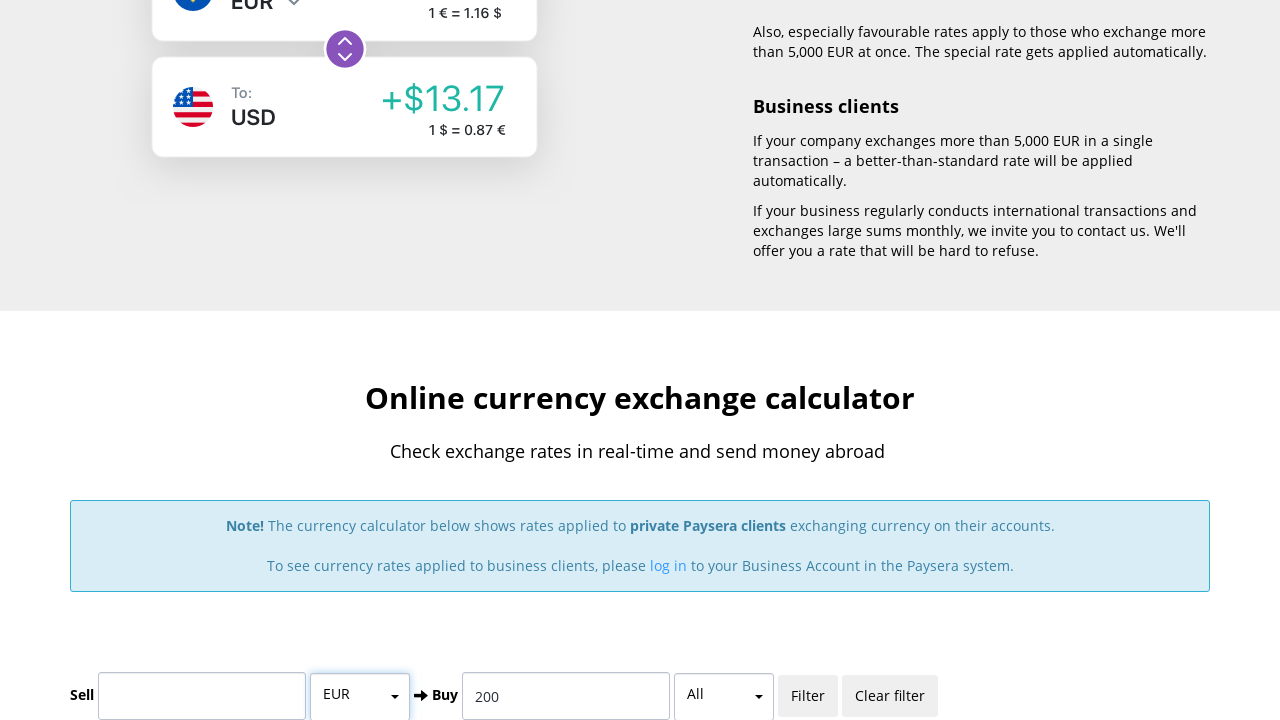

Retrieved column 4 text from table row 32
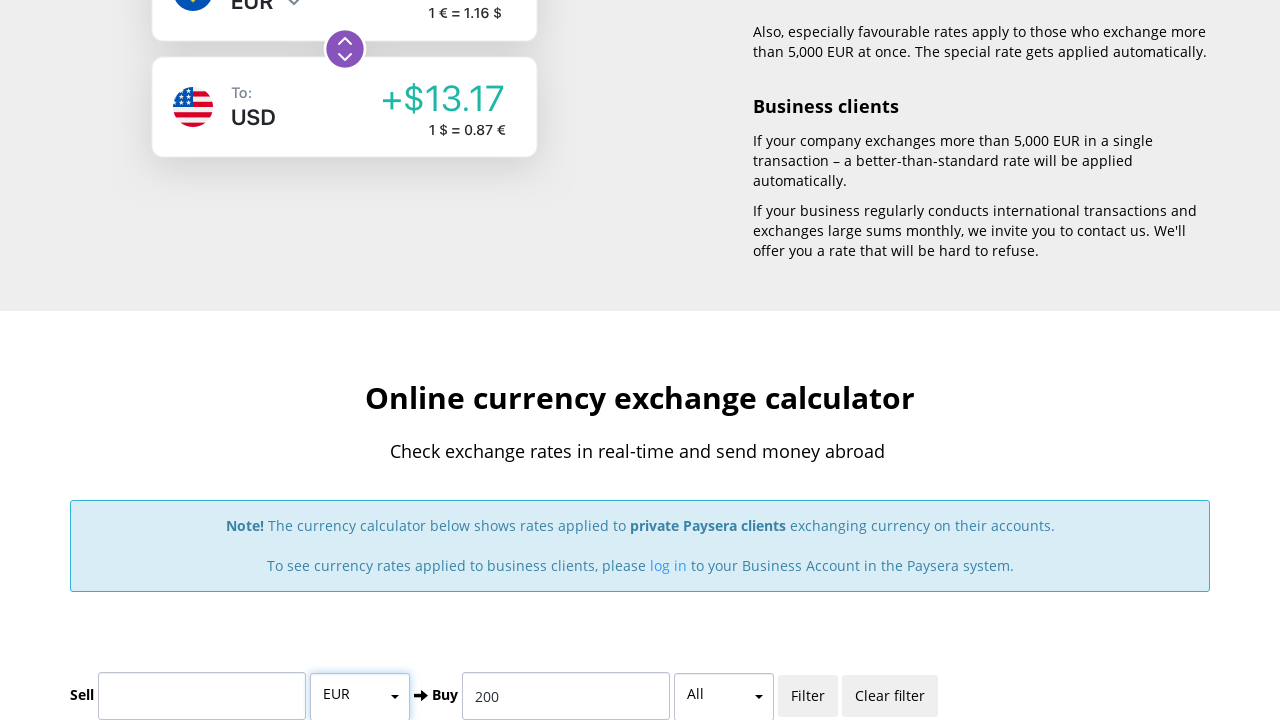

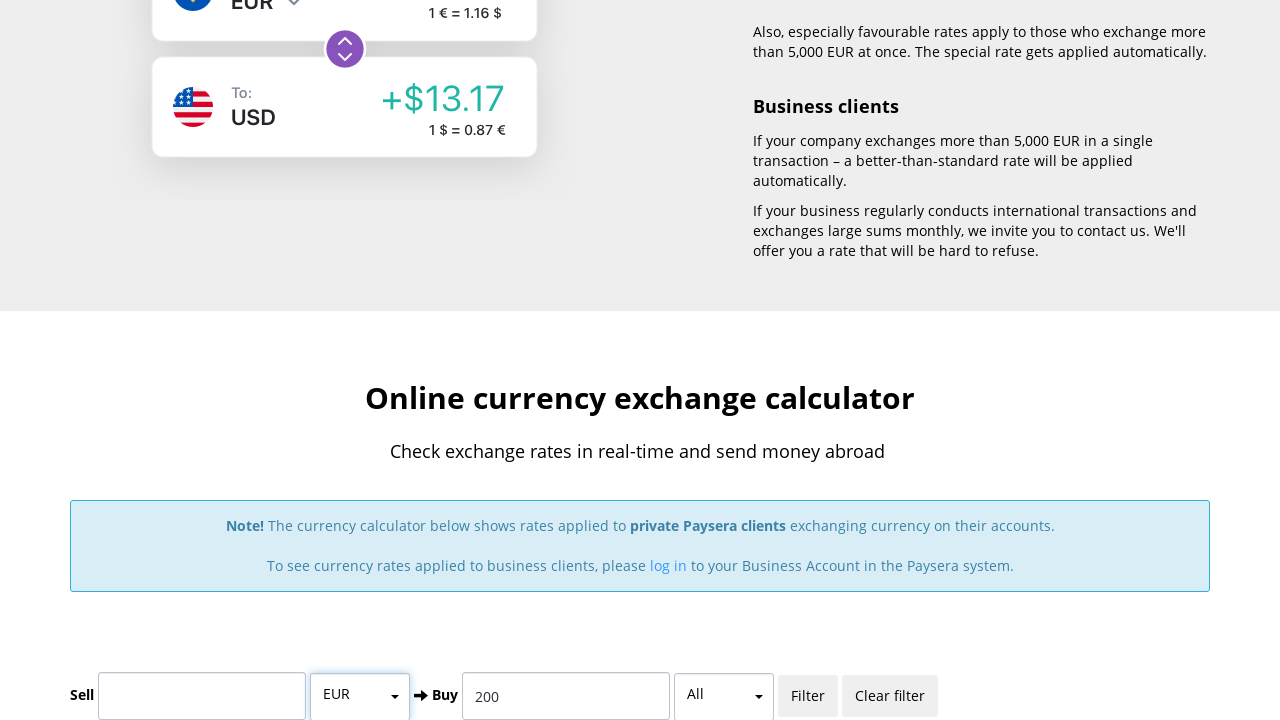